Navigates through multiple book detail pages on books.toscrape.com by clicking on book links and returning to the main page

Starting URL: https://books.toscrape.com/

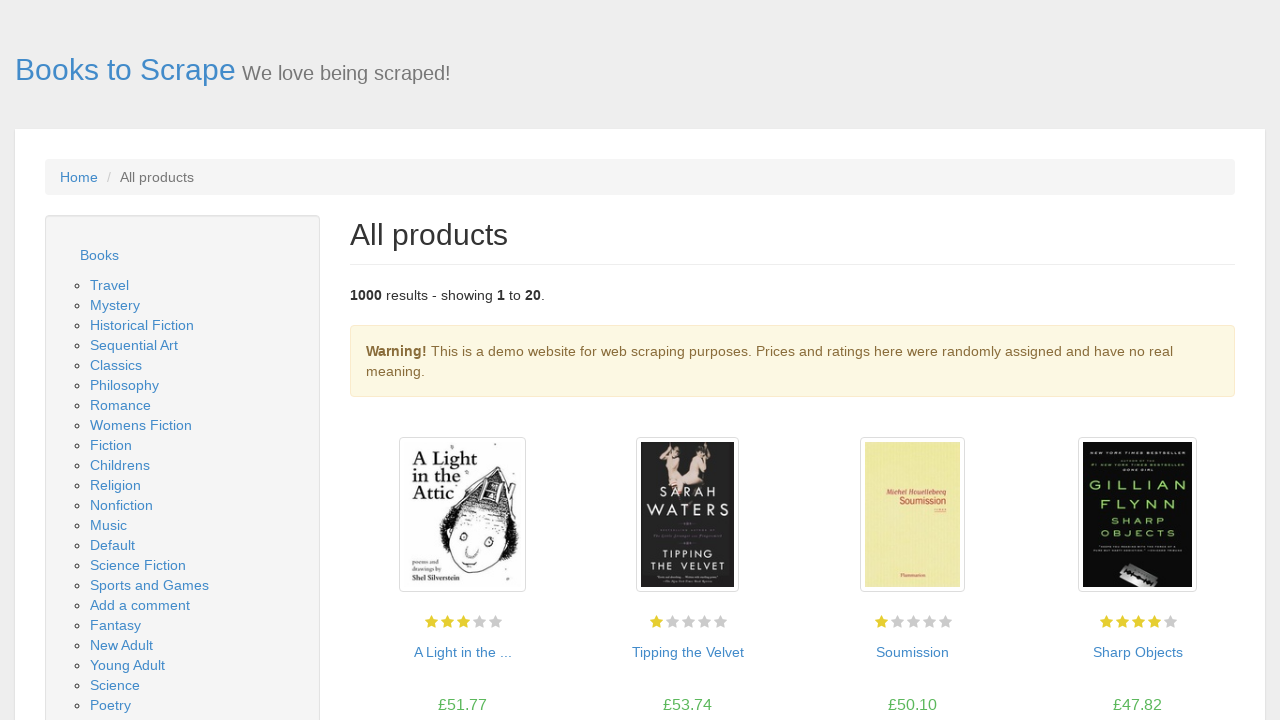

Book listings loaded on main page
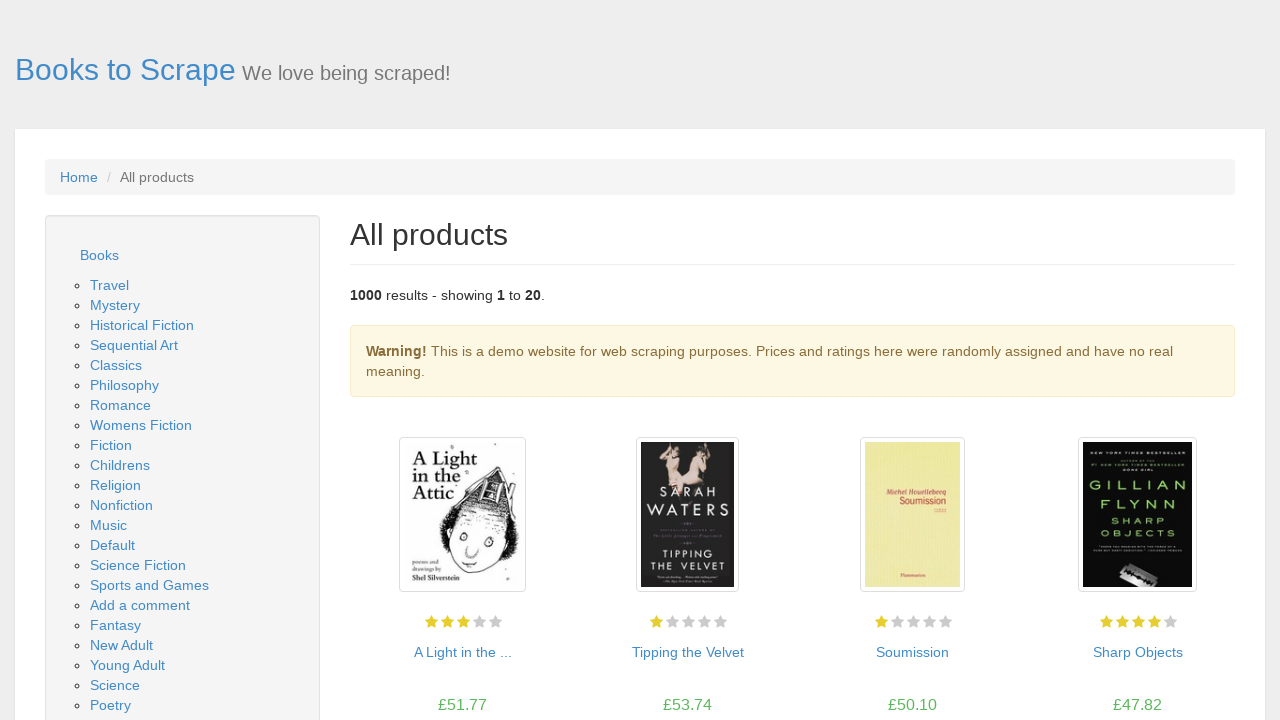

Retrieved all book links from main page
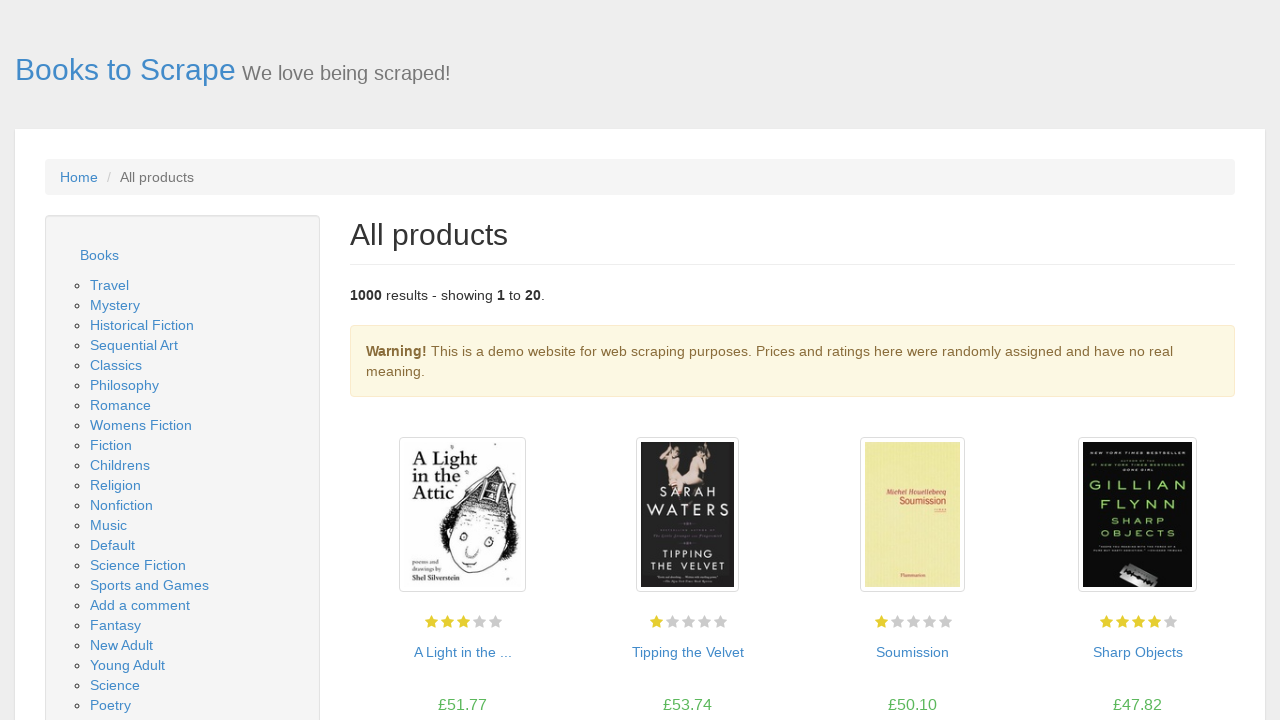

Clicked on book link 1 at (462, 652) on #default > div > div > div > div > section > div:nth-child(2) > ol > li:nth-chil
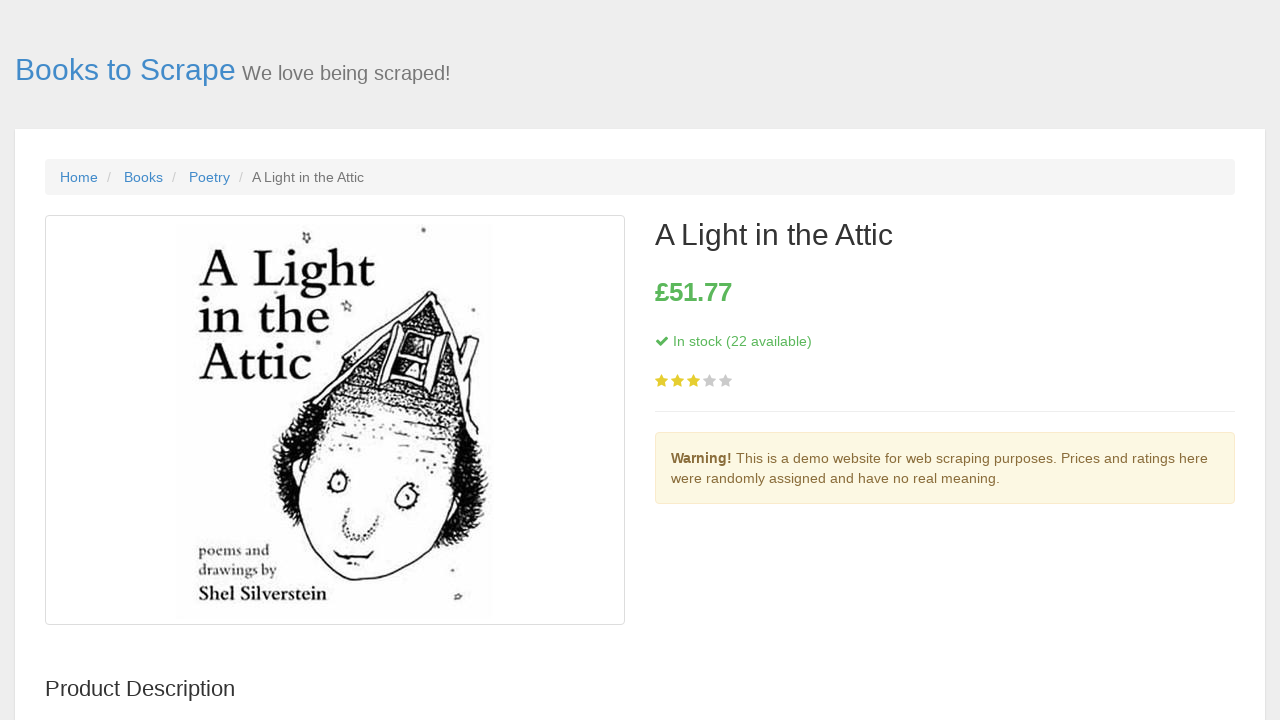

Book detail page 1 loaded
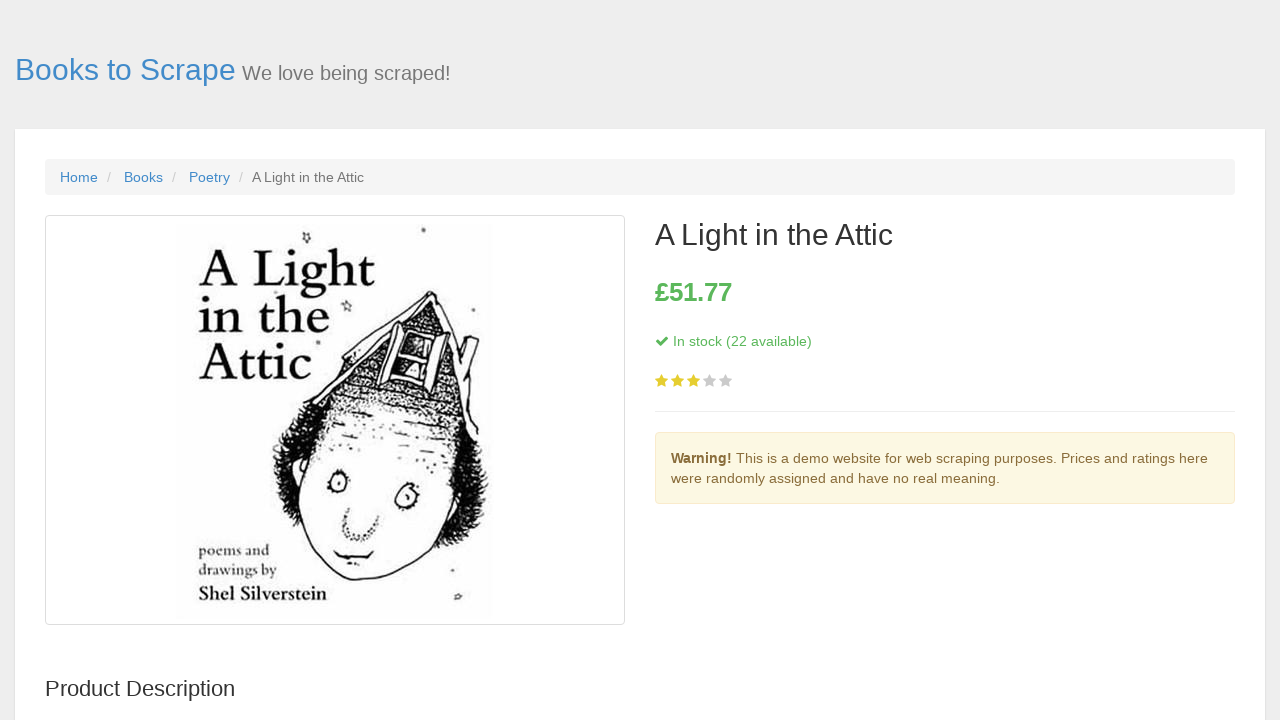

Navigated back to main page from book 1
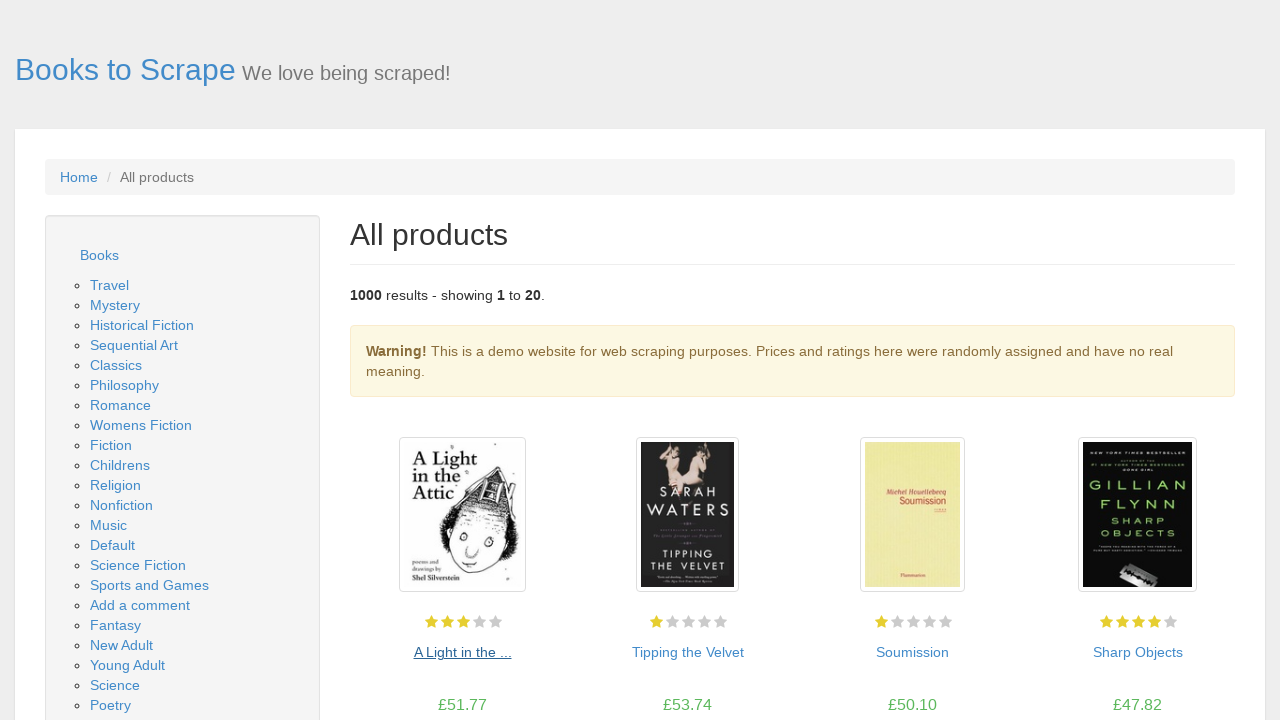

Book listings reloaded on main page
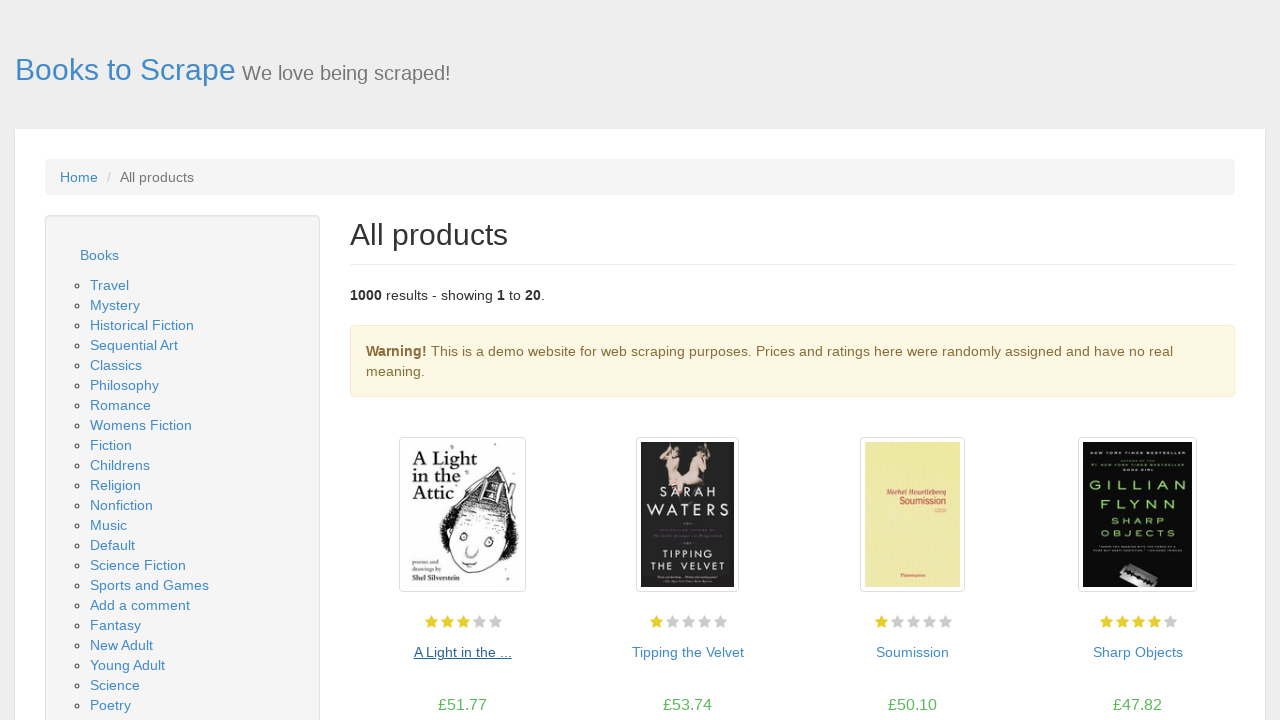

Clicked on book link 2 at (688, 652) on #default > div > div > div > div > section > div:nth-child(2) > ol > li:nth-chil
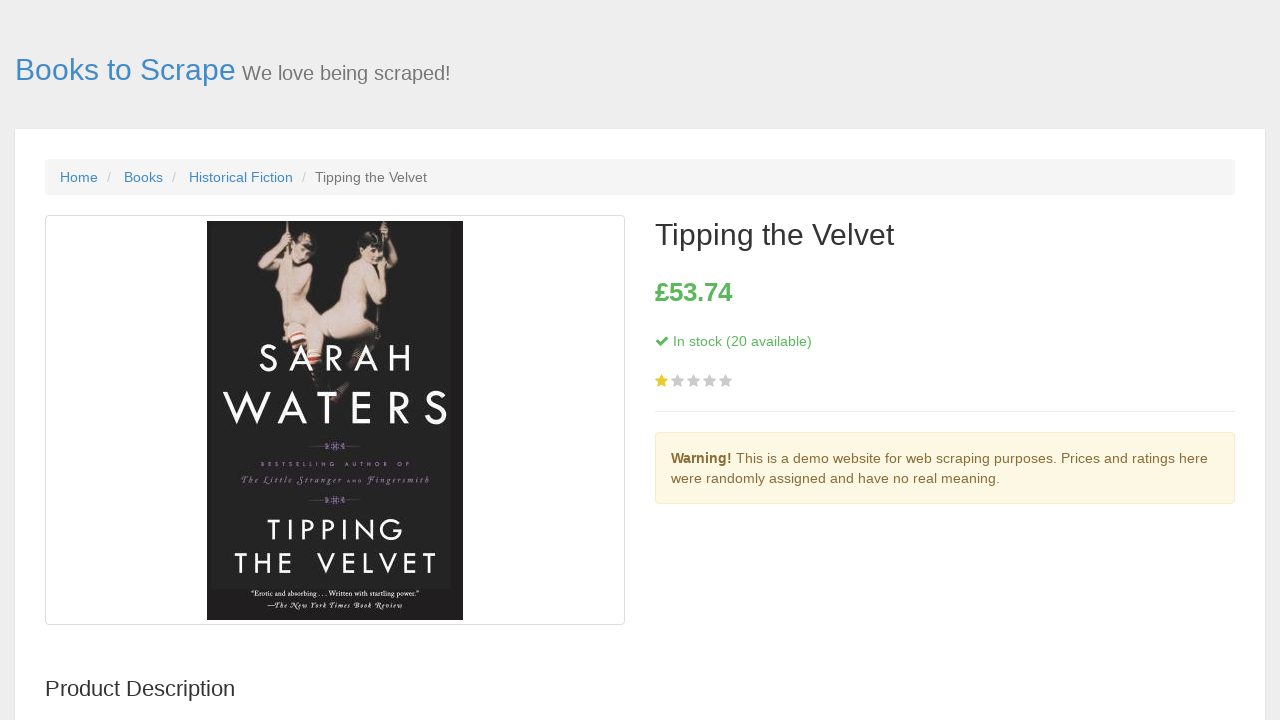

Book detail page 2 loaded
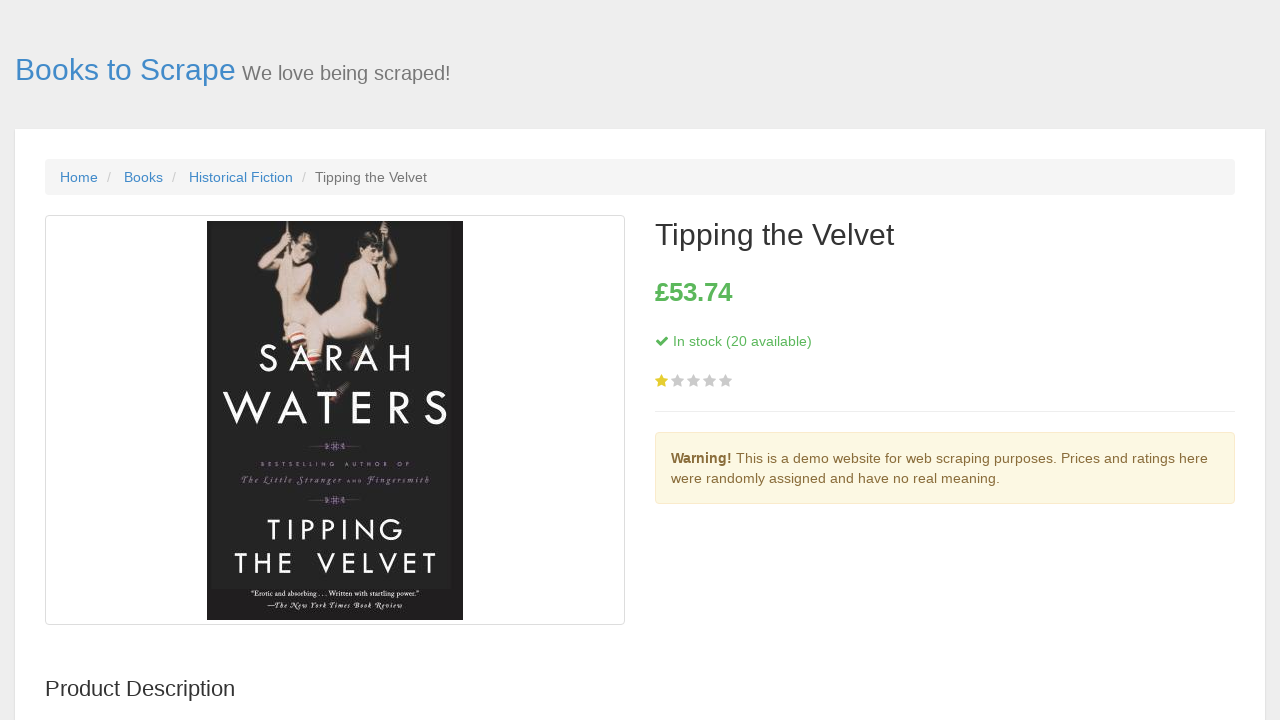

Navigated back to main page from book 2
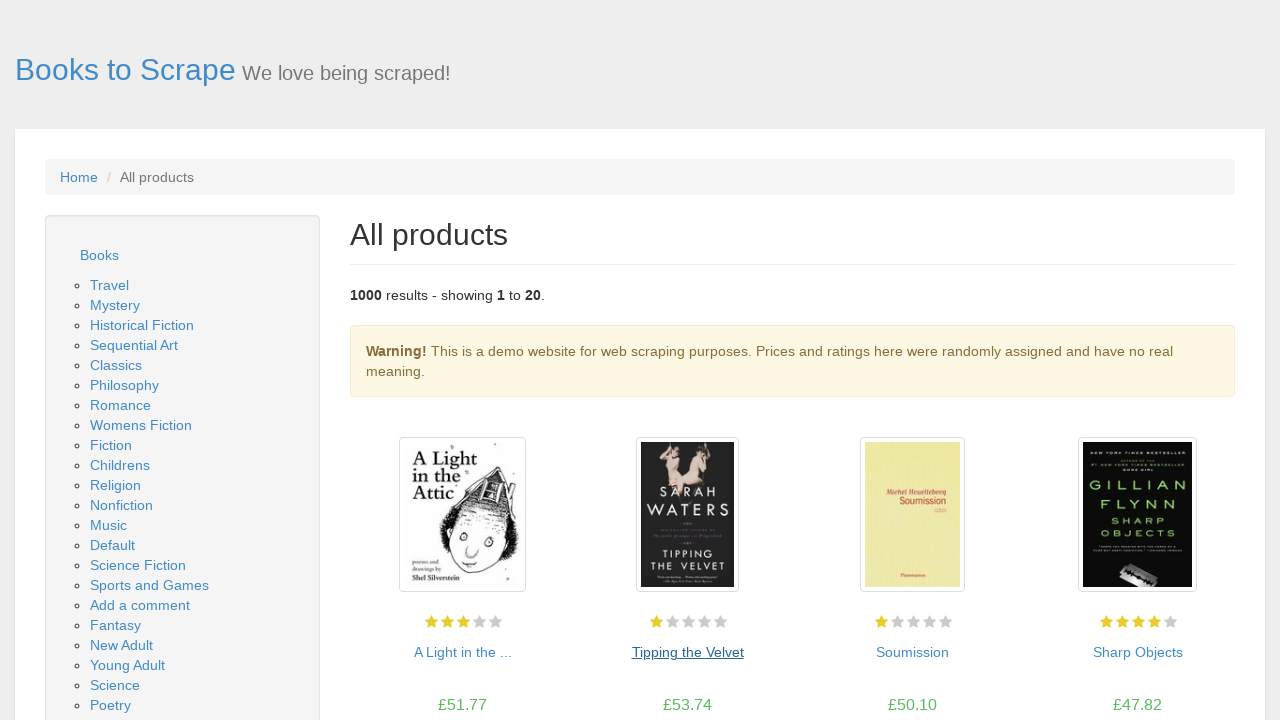

Book listings reloaded on main page
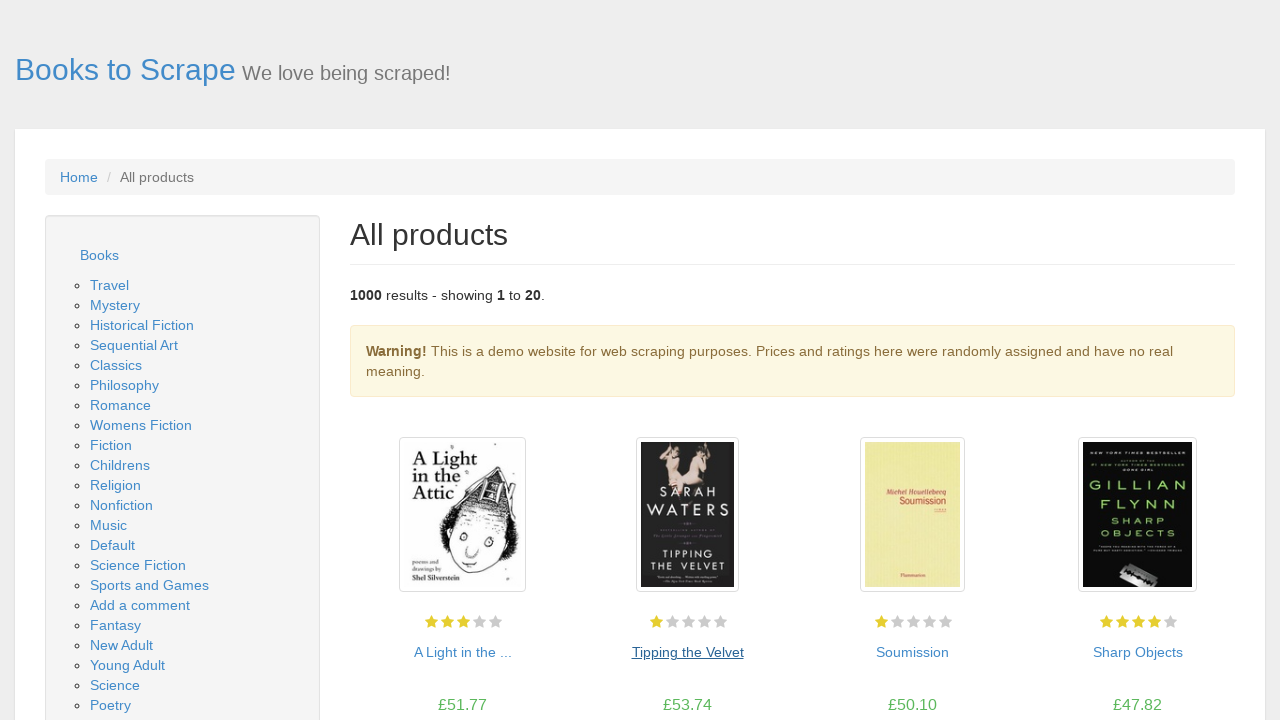

Clicked on book link 3 at (912, 652) on #default > div > div > div > div > section > div:nth-child(2) > ol > li:nth-chil
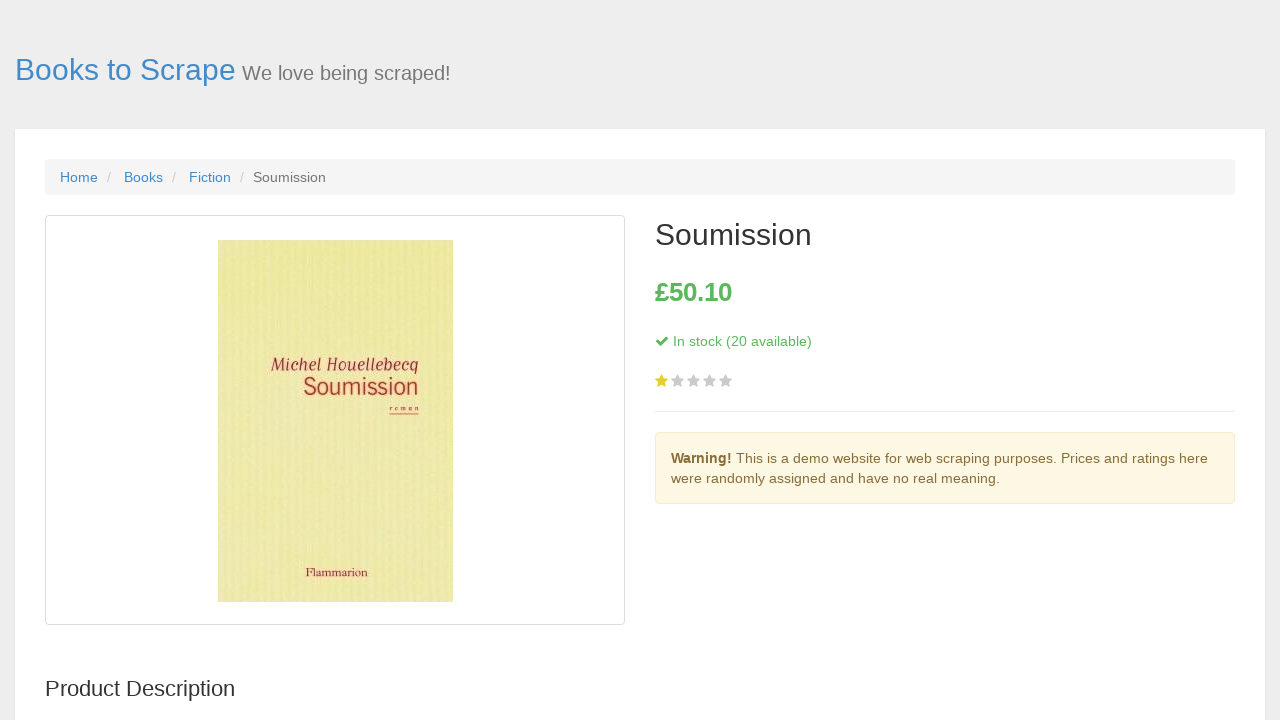

Book detail page 3 loaded
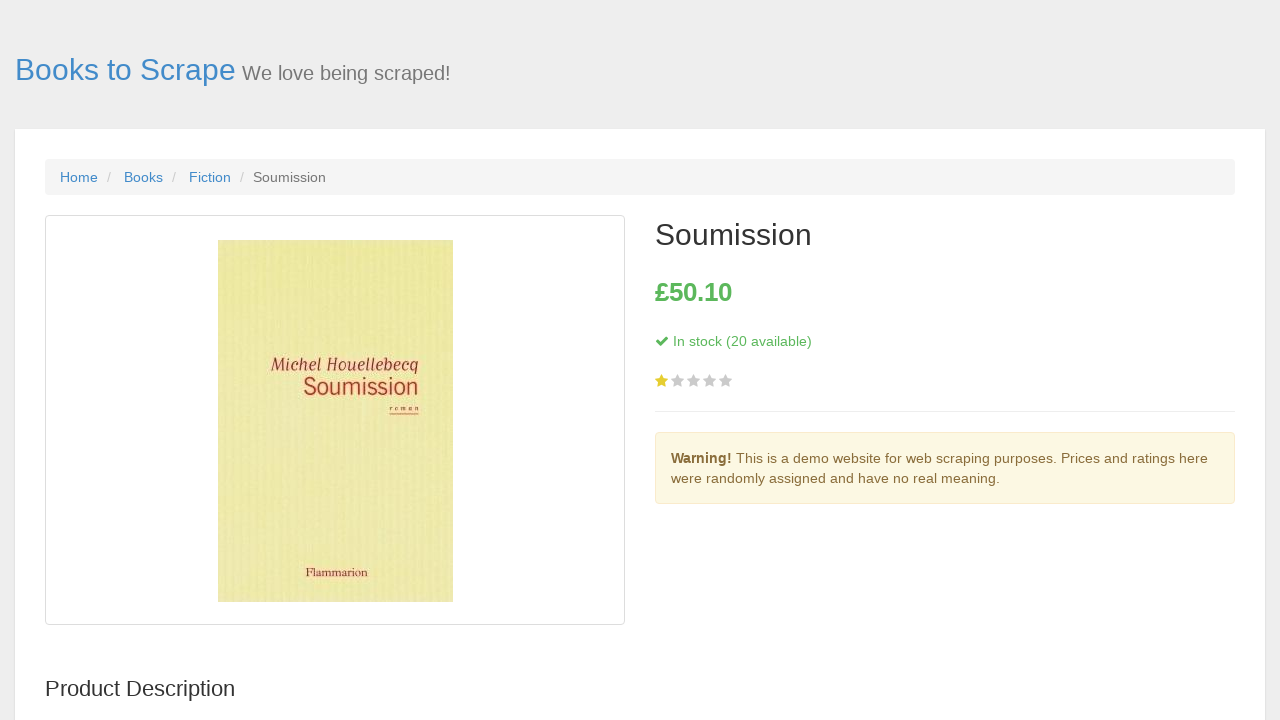

Navigated back to main page from book 3
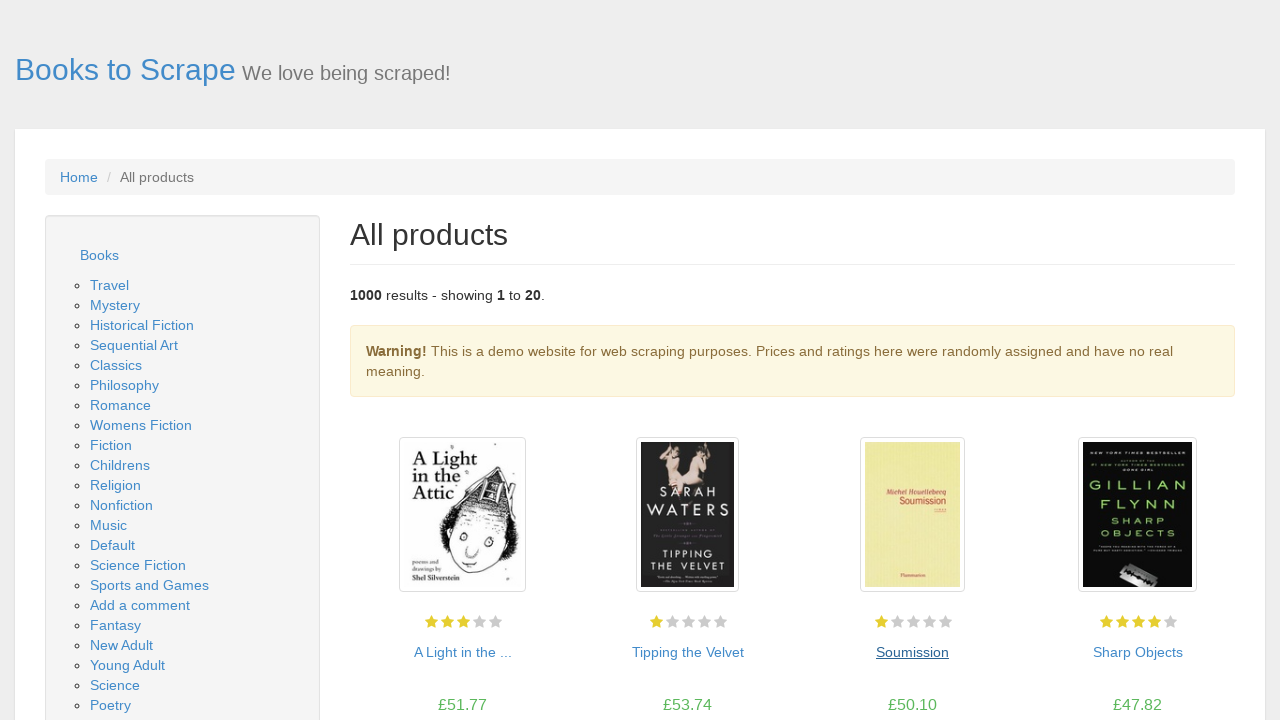

Book listings reloaded on main page
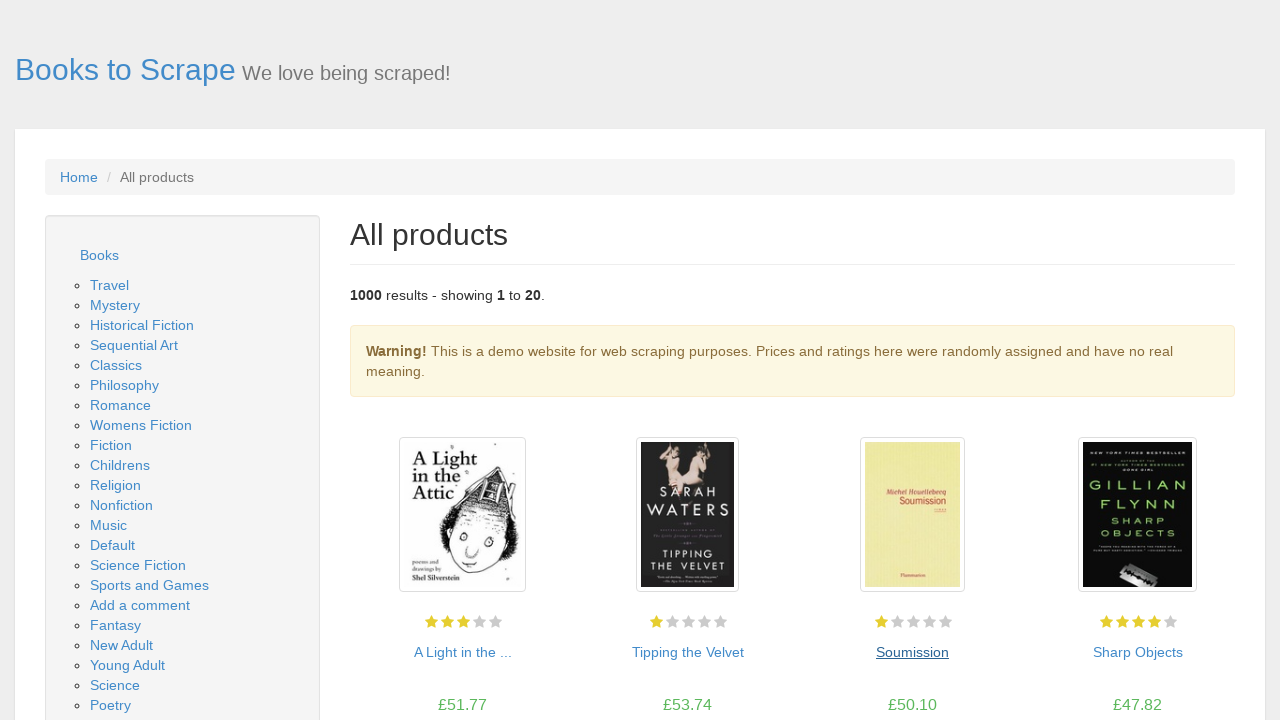

Clicked on book link 4 at (1138, 652) on #default > div > div > div > div > section > div:nth-child(2) > ol > li:nth-chil
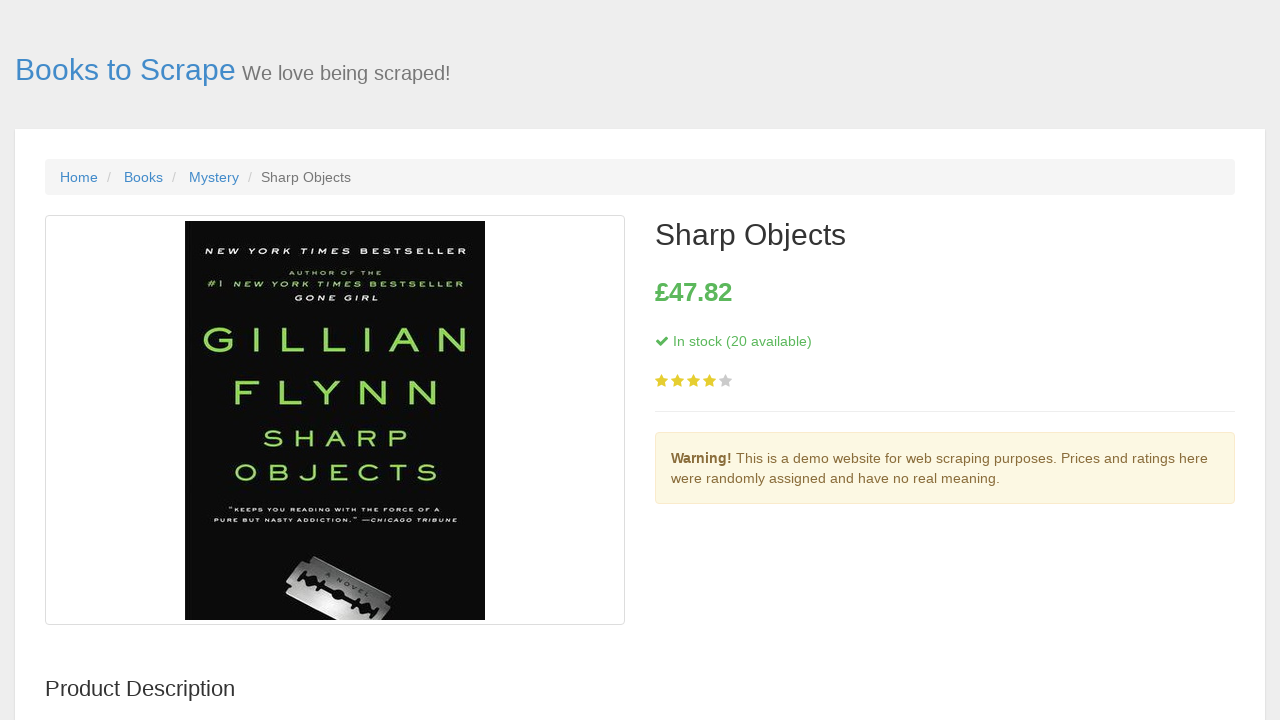

Book detail page 4 loaded
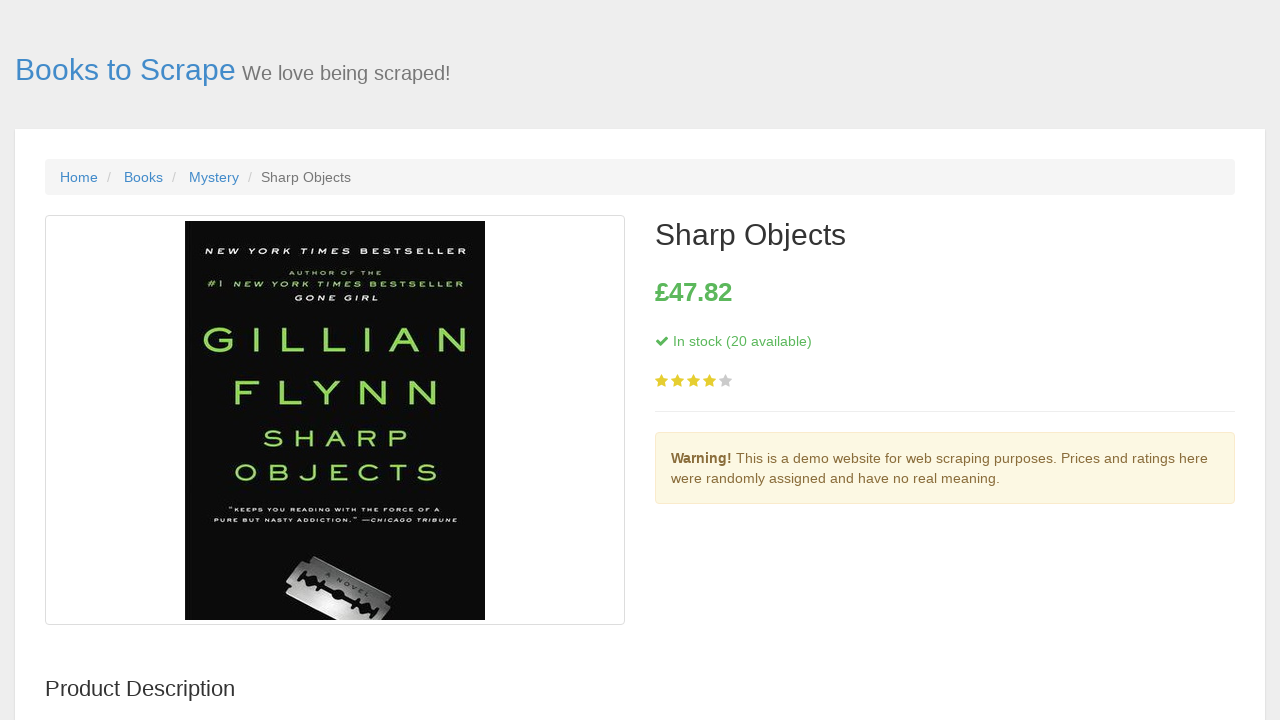

Navigated back to main page from book 4
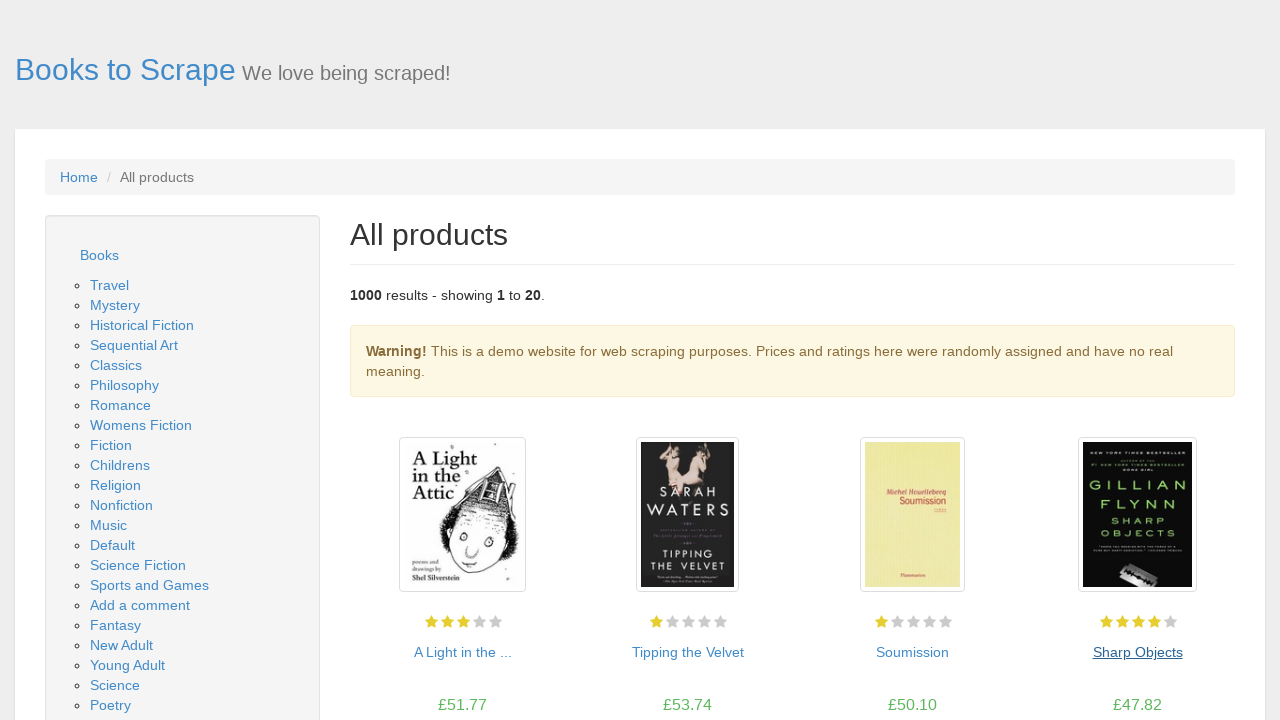

Book listings reloaded on main page
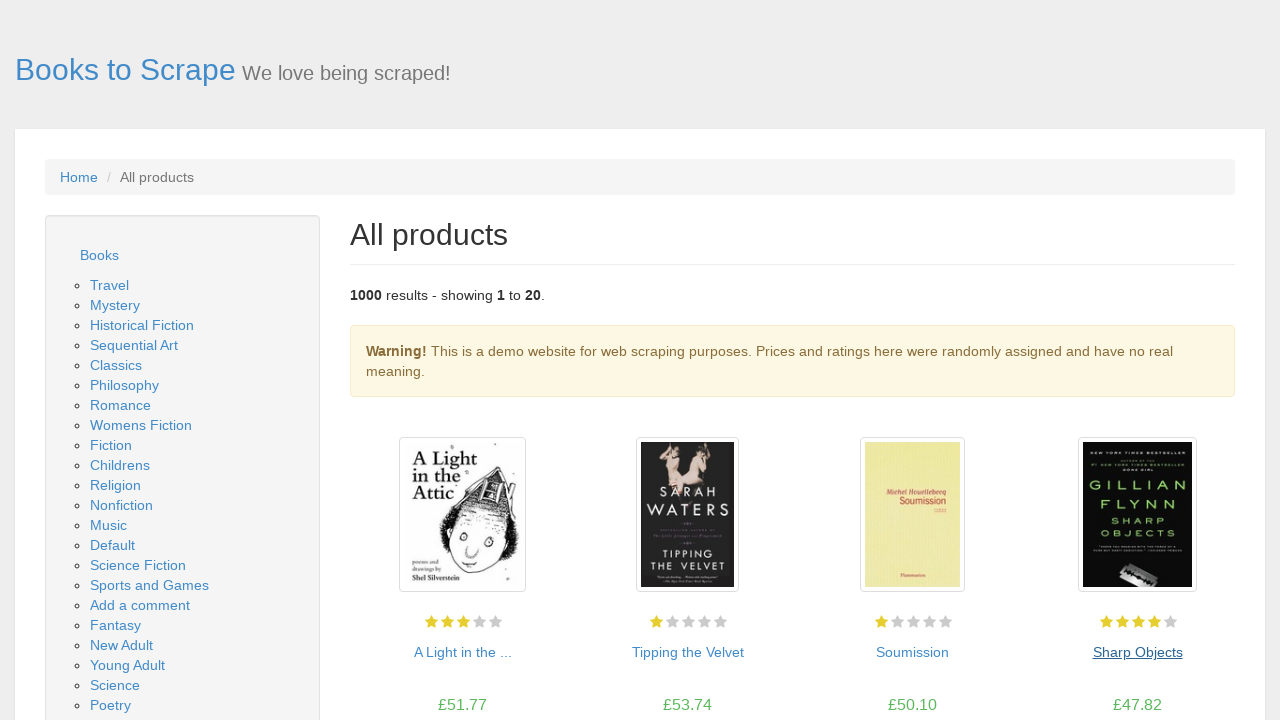

Clicked on book link 5 at (462, 360) on #default > div > div > div > div > section > div:nth-child(2) > ol > li:nth-chil
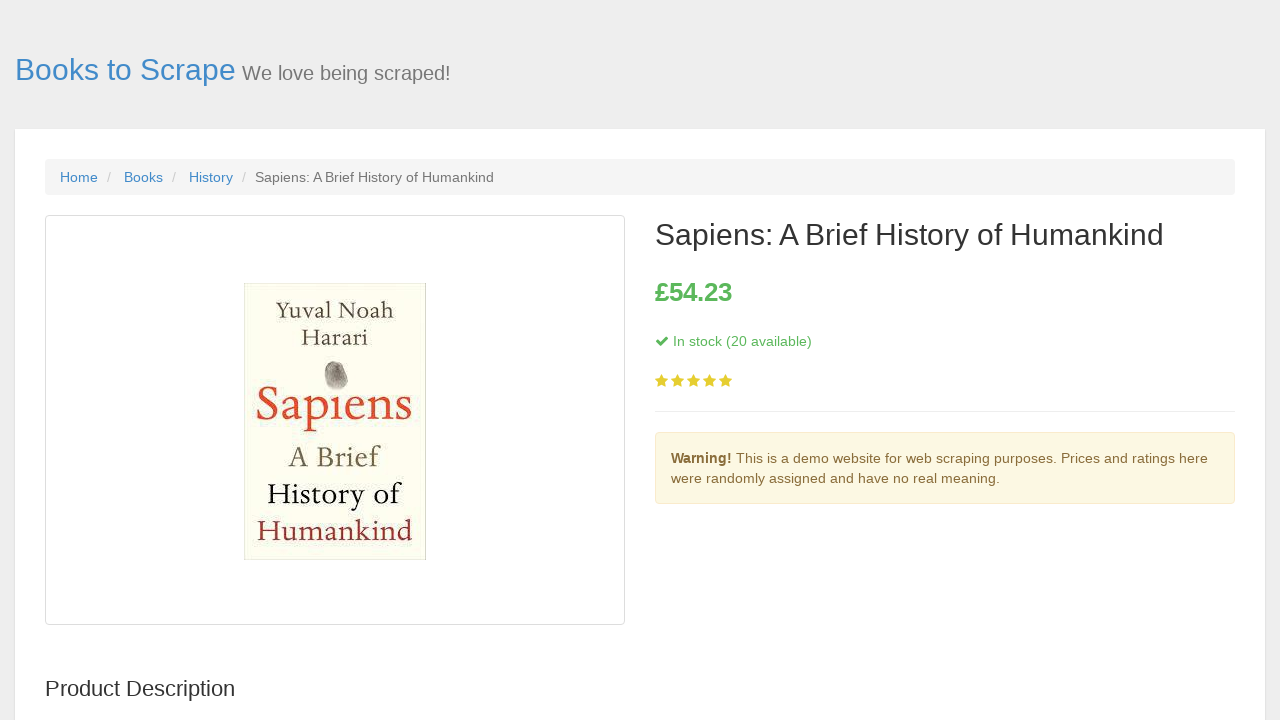

Book detail page 5 loaded
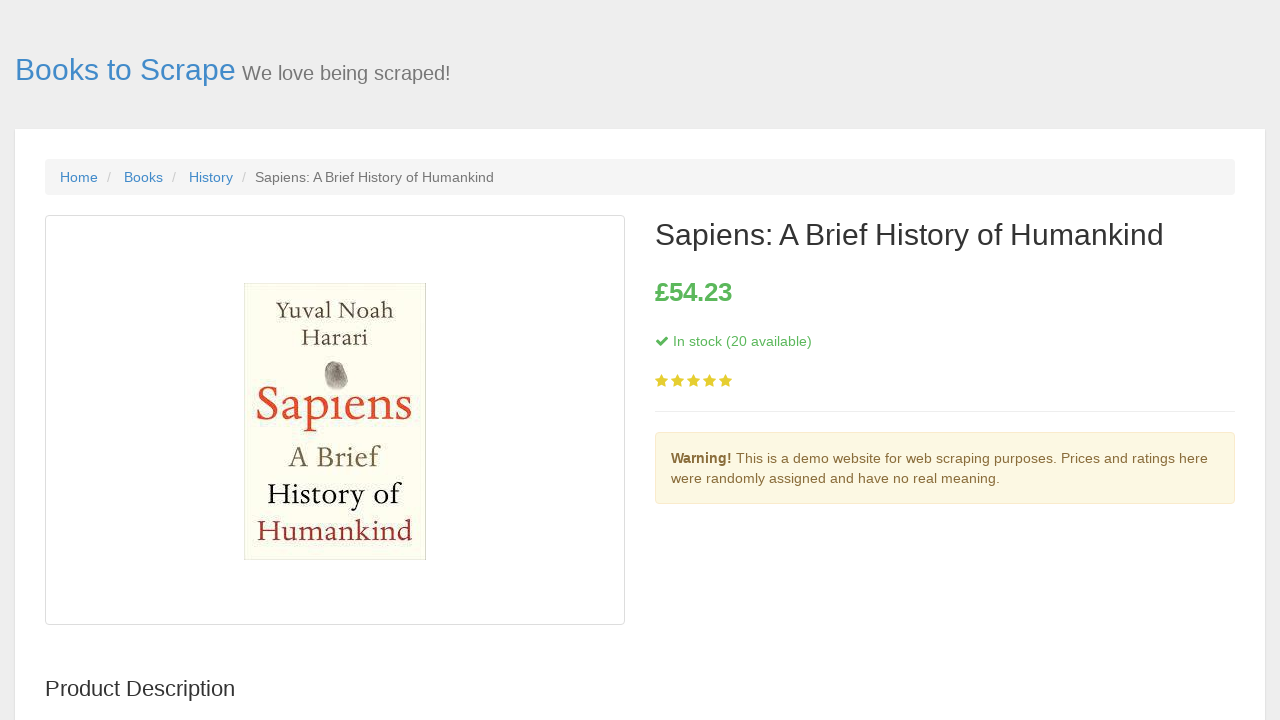

Navigated back to main page from book 5
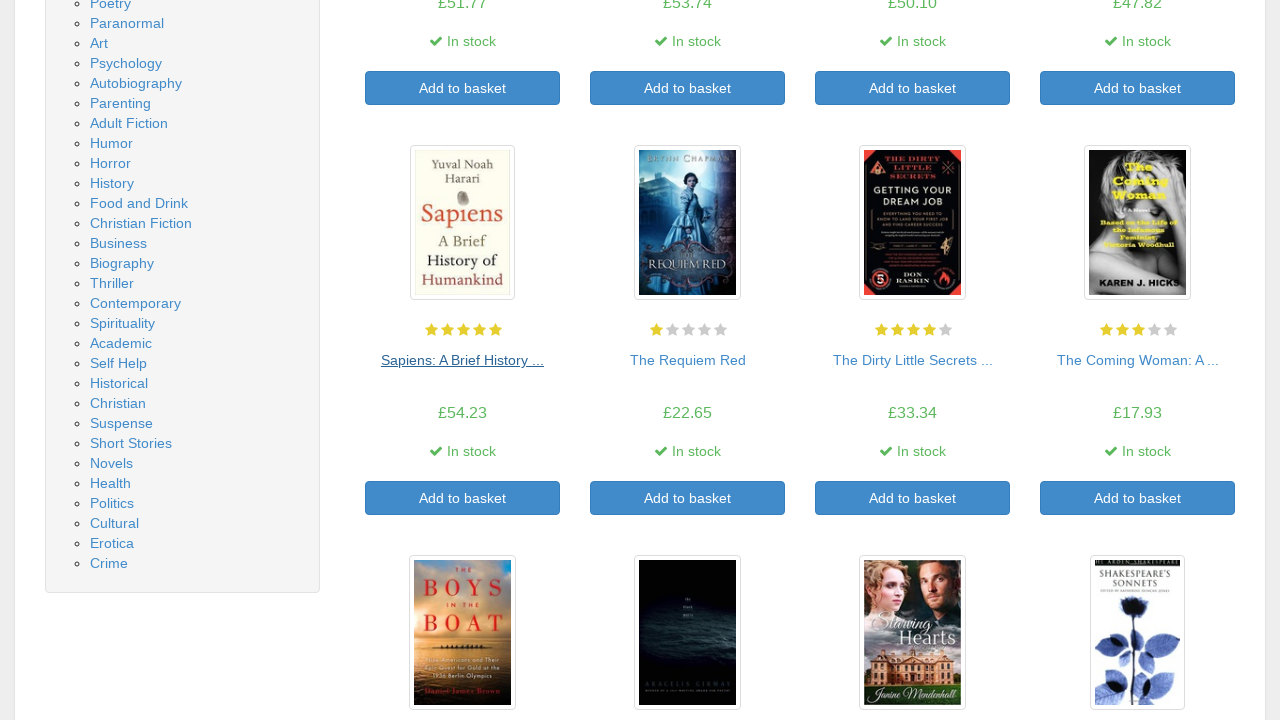

Book listings reloaded on main page
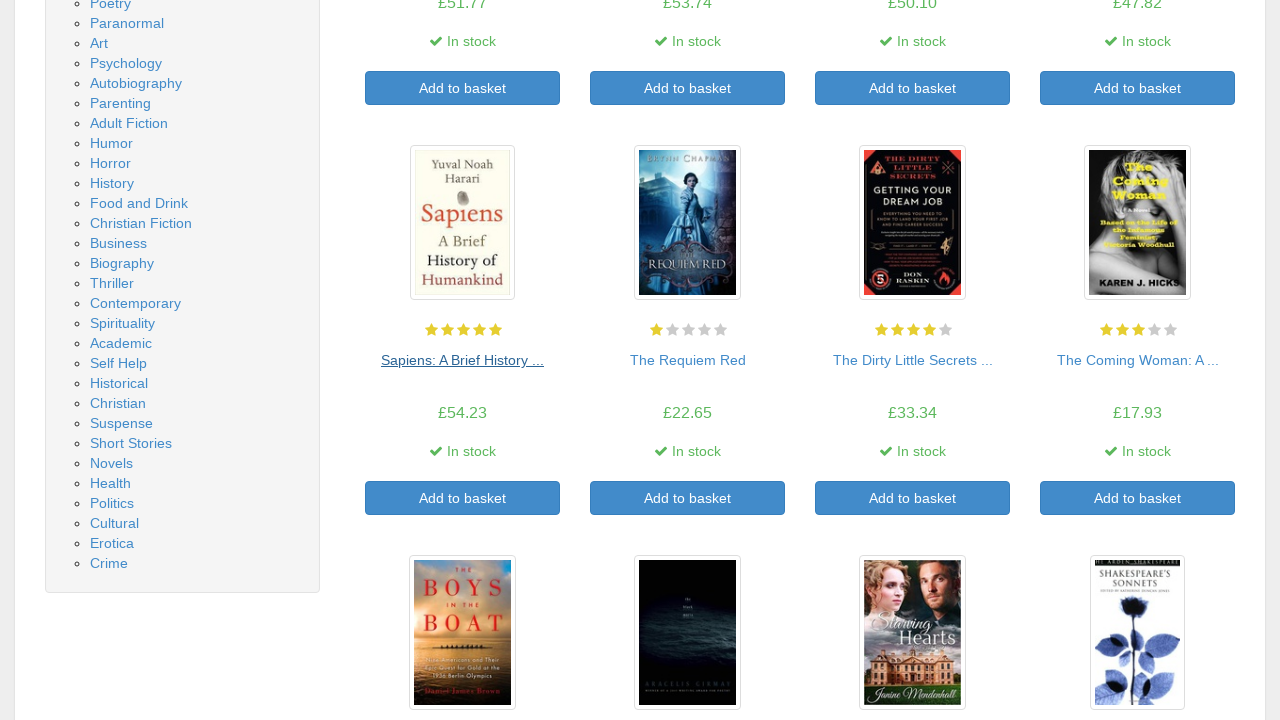

Clicked on book link 6 at (688, 360) on #default > div > div > div > div > section > div:nth-child(2) > ol > li:nth-chil
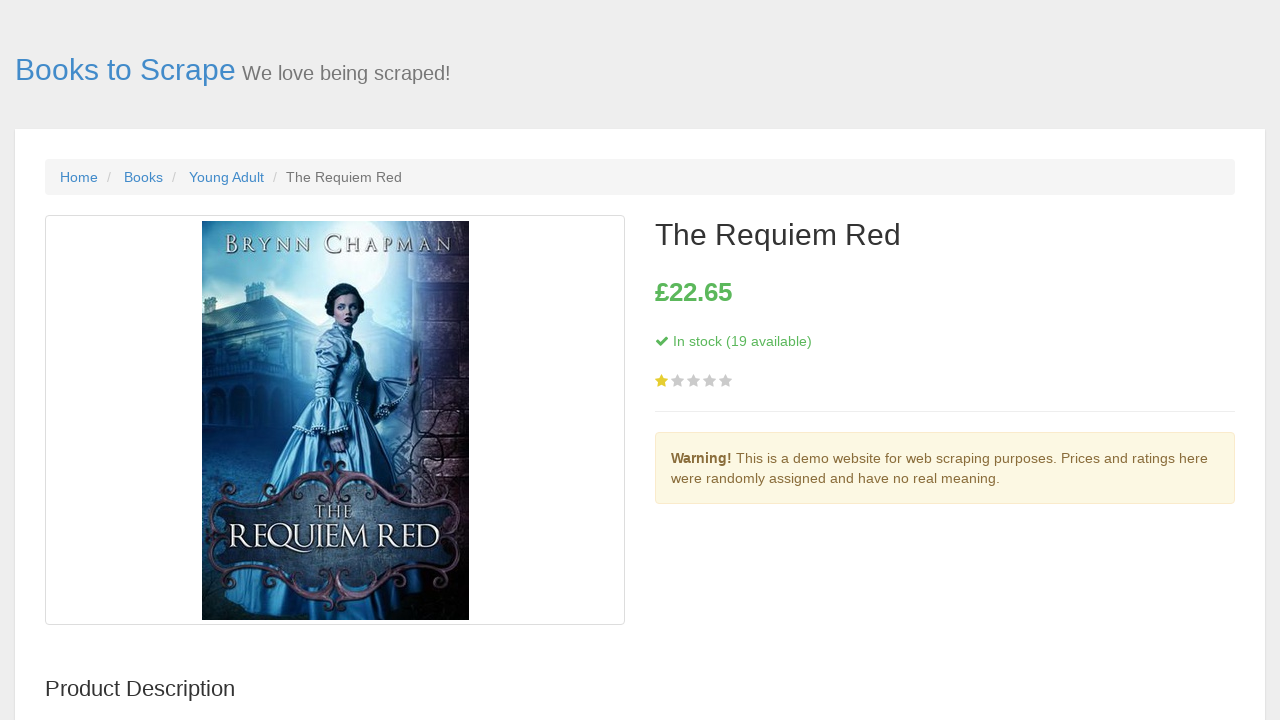

Book detail page 6 loaded
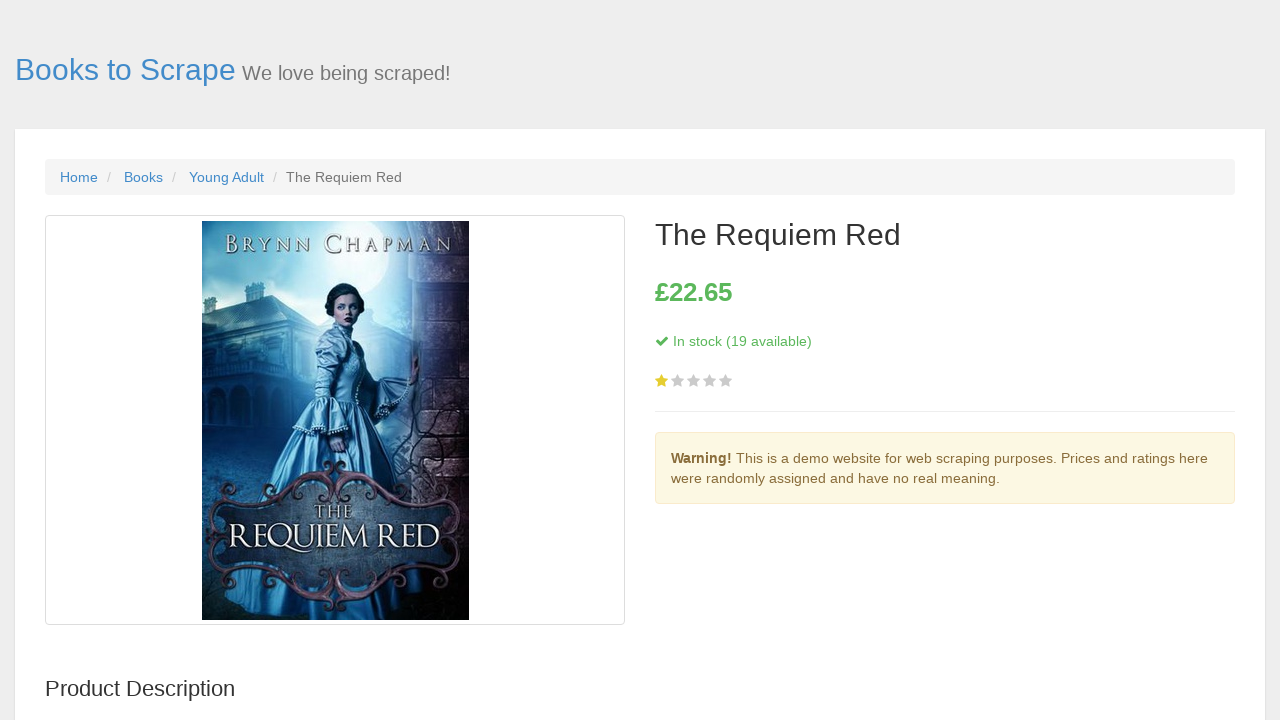

Navigated back to main page from book 6
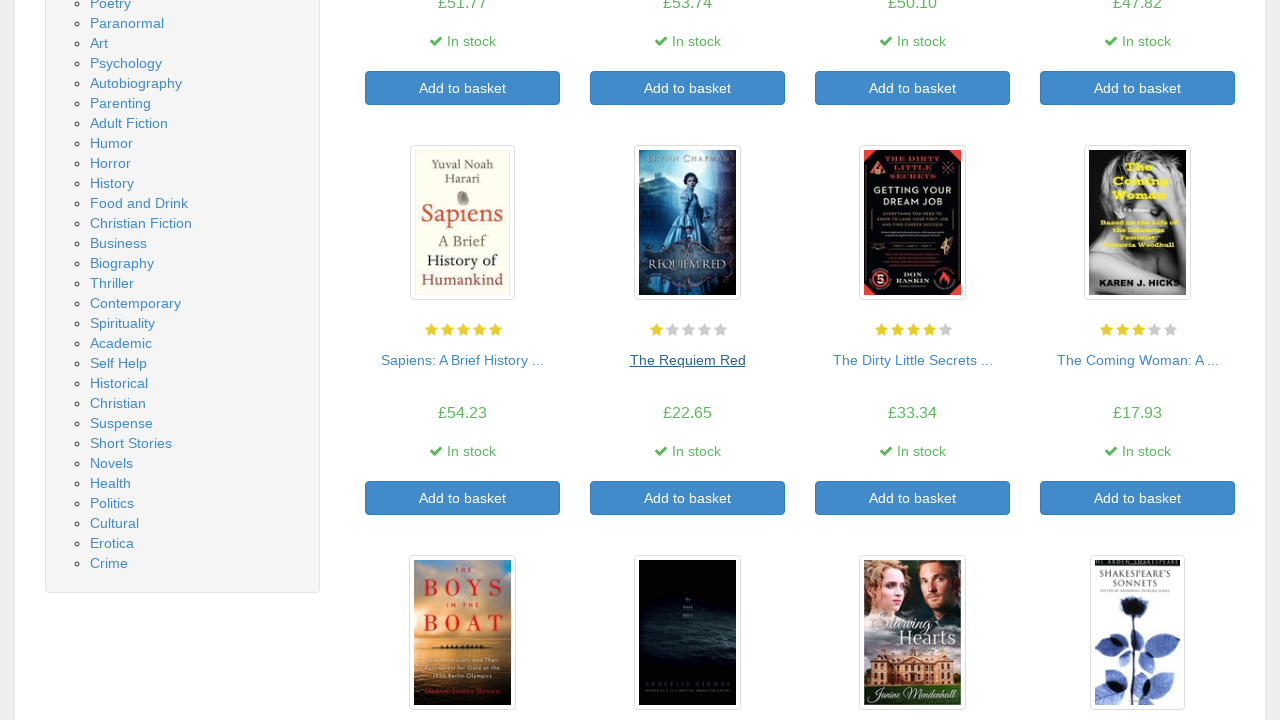

Book listings reloaded on main page
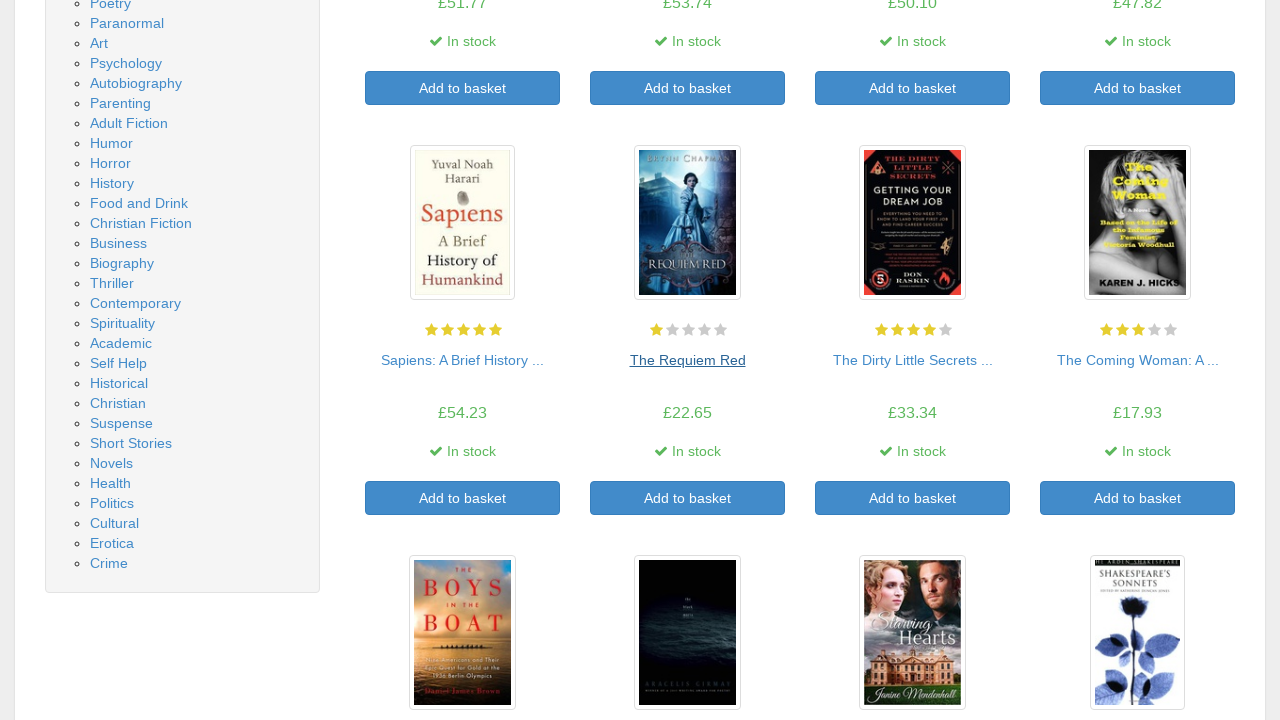

Clicked on book link 7 at (912, 360) on #default > div > div > div > div > section > div:nth-child(2) > ol > li:nth-chil
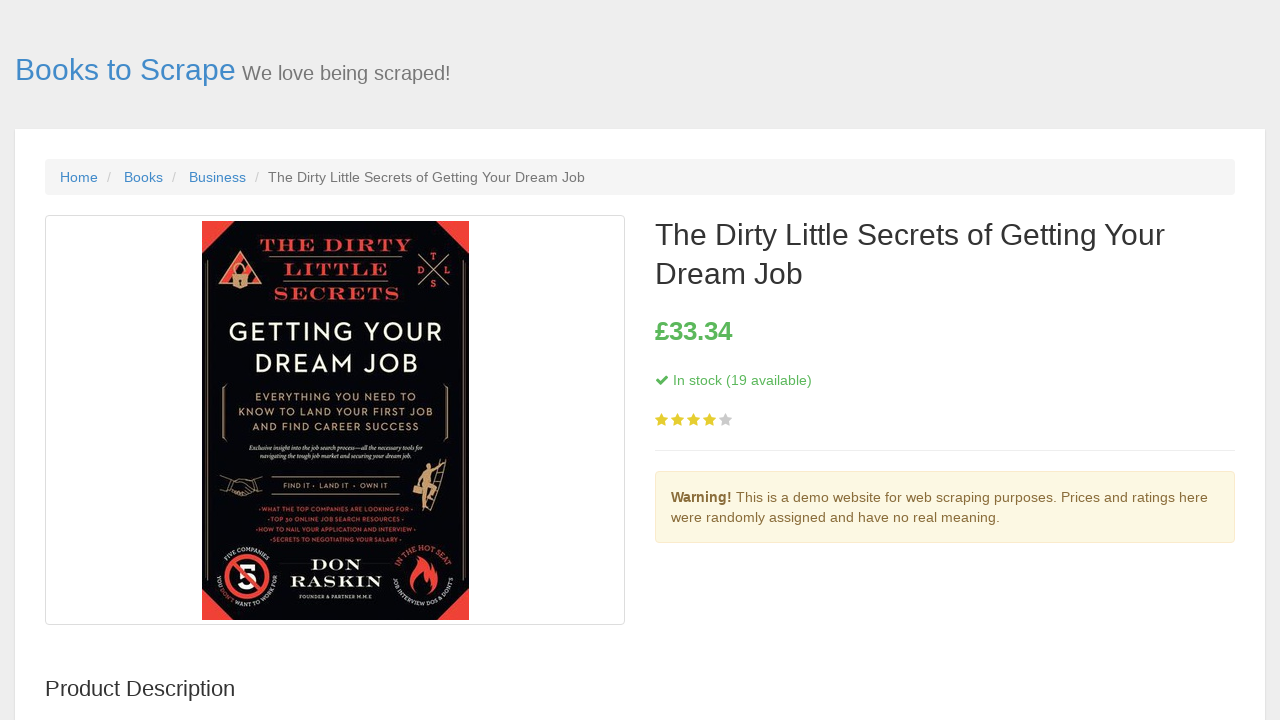

Book detail page 7 loaded
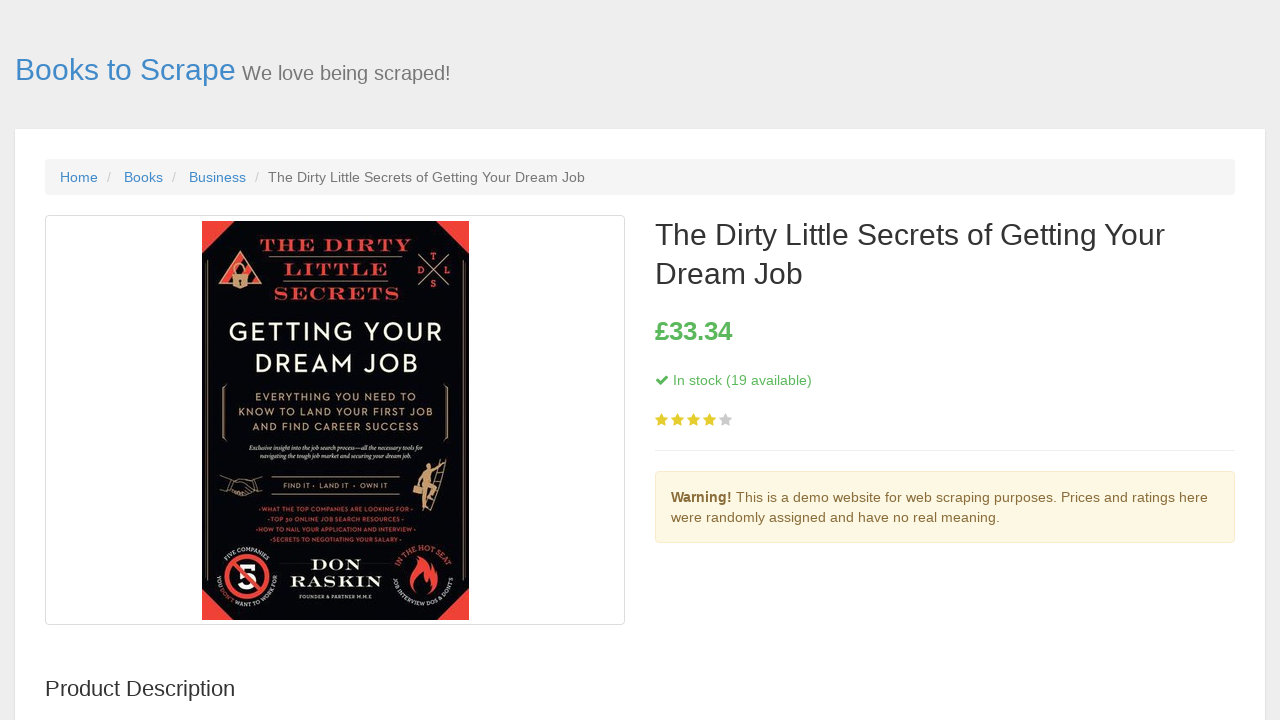

Navigated back to main page from book 7
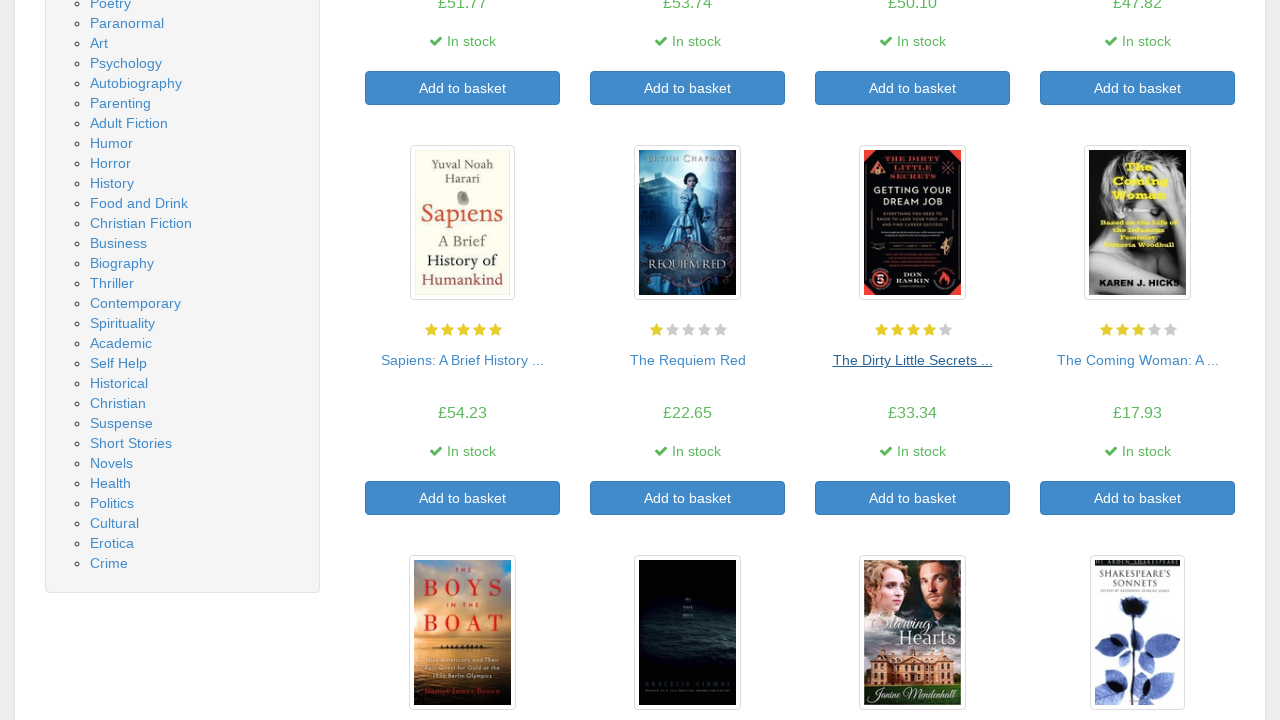

Book listings reloaded on main page
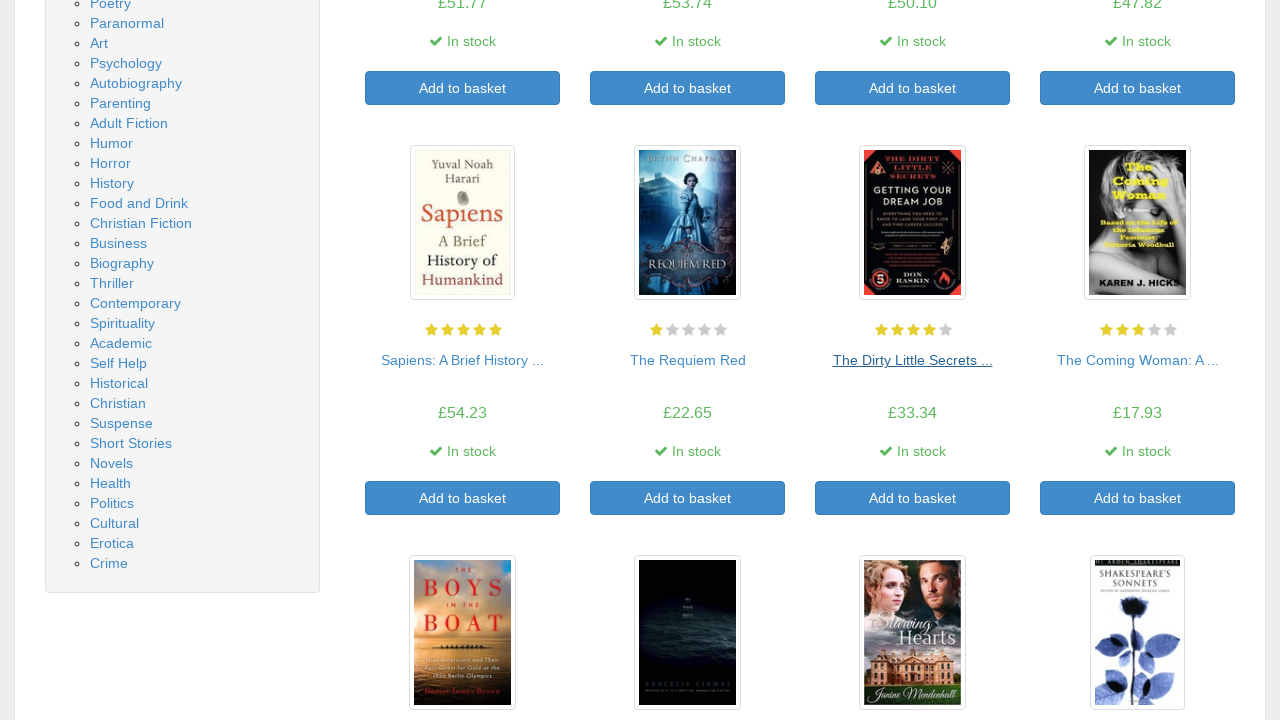

Clicked on book link 8 at (1138, 360) on #default > div > div > div > div > section > div:nth-child(2) > ol > li:nth-chil
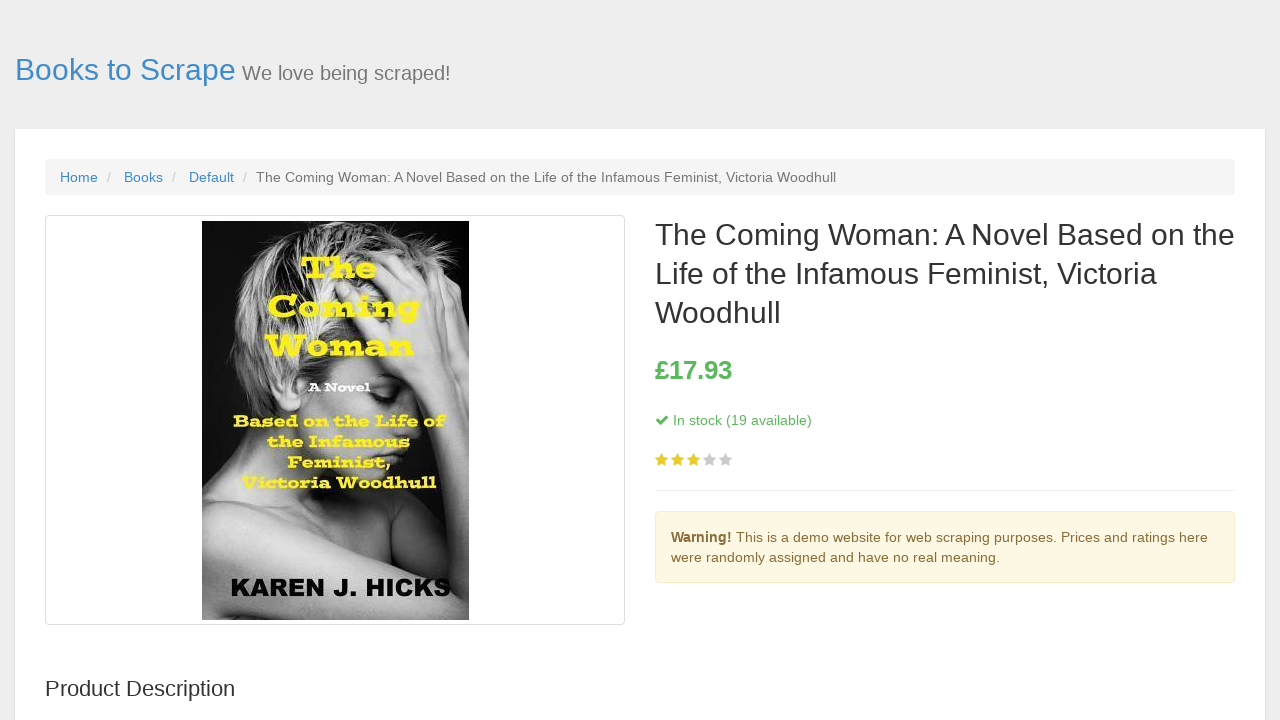

Book detail page 8 loaded
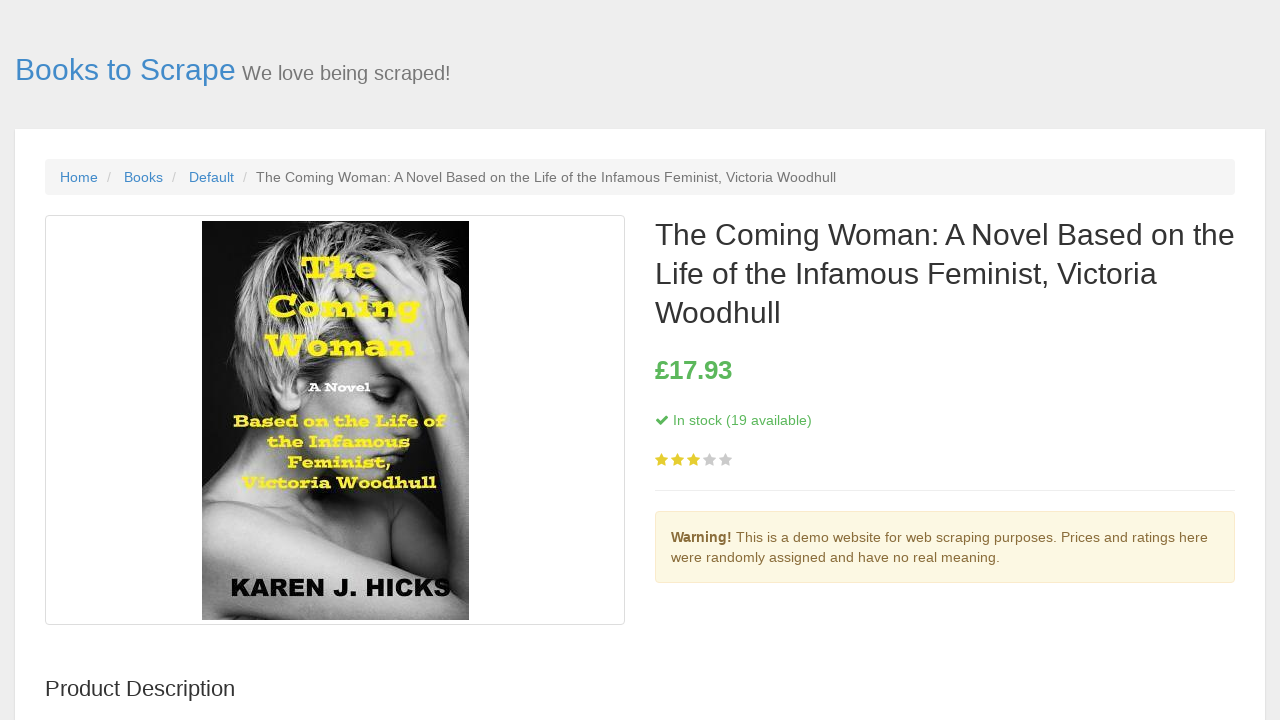

Navigated back to main page from book 8
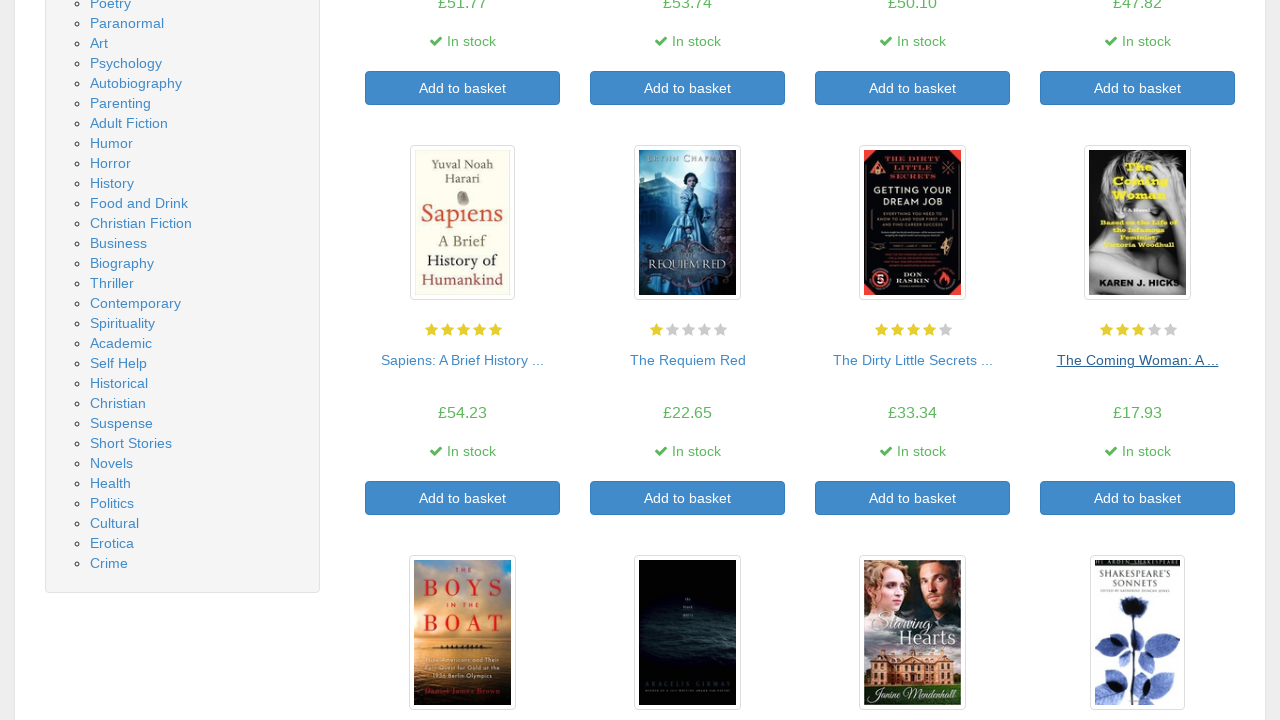

Book listings reloaded on main page
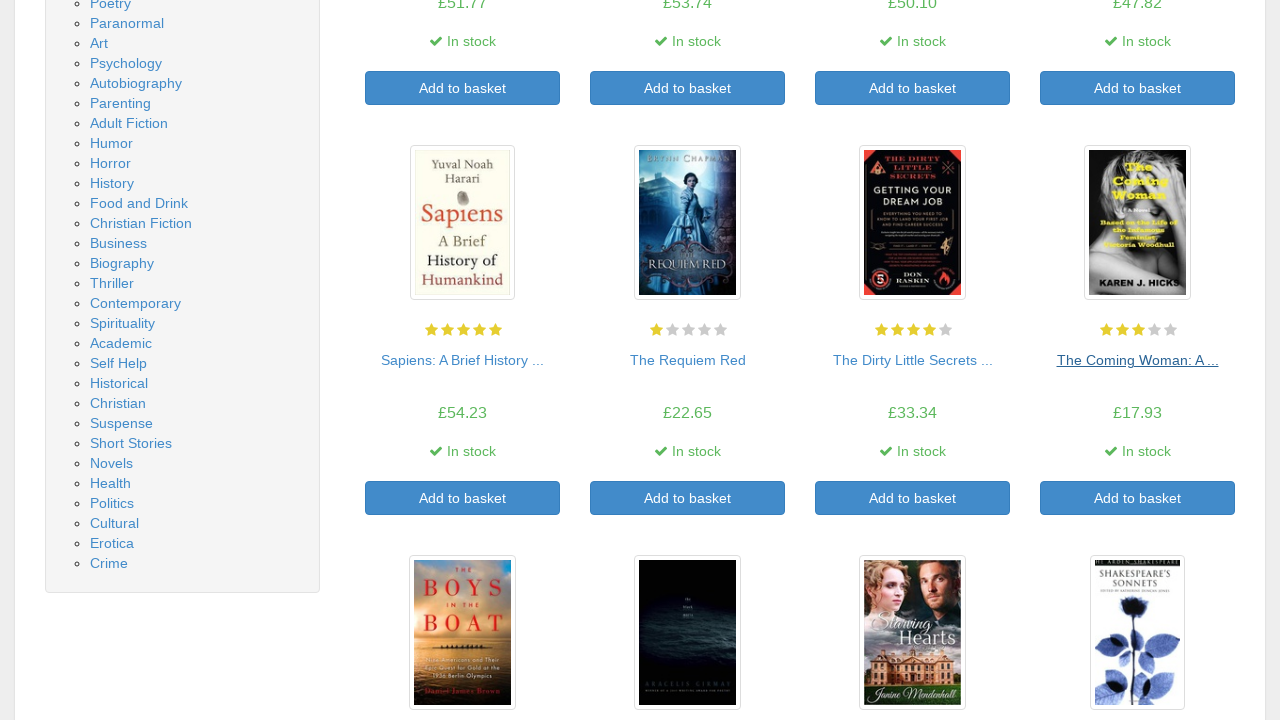

Clicked on book link 9 at (462, 360) on #default > div > div > div > div > section > div:nth-child(2) > ol > li:nth-chil
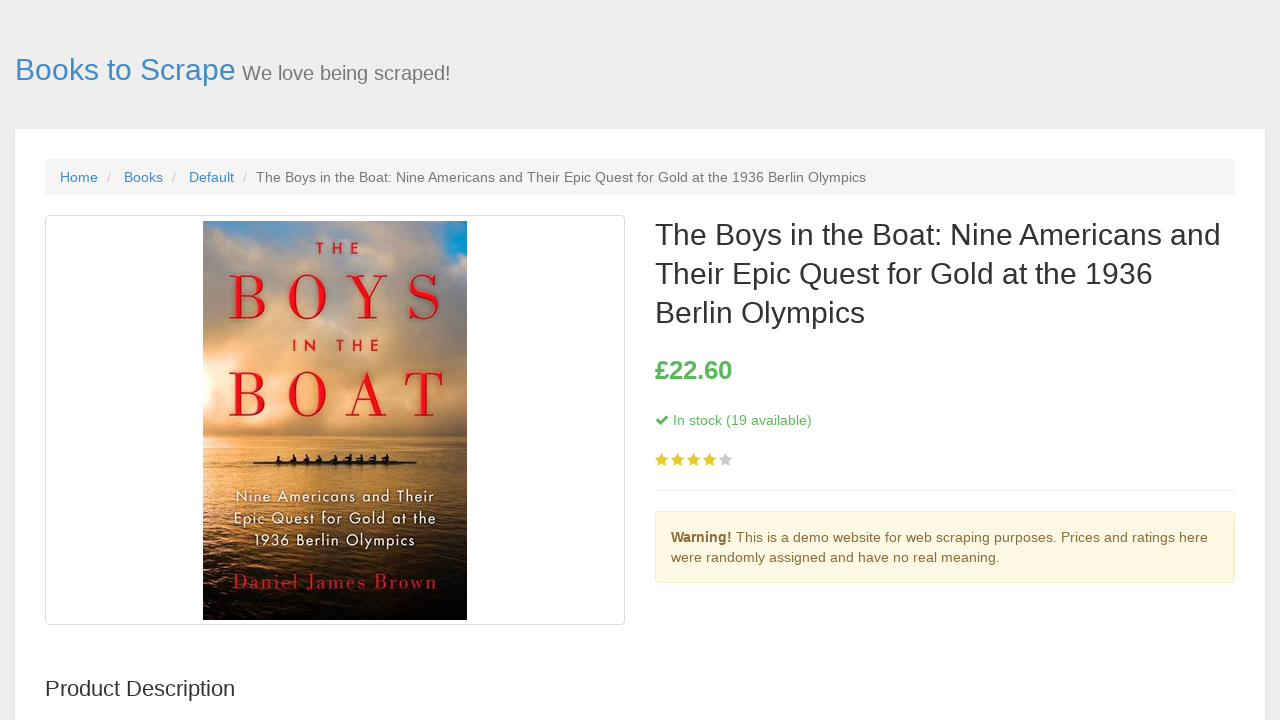

Book detail page 9 loaded
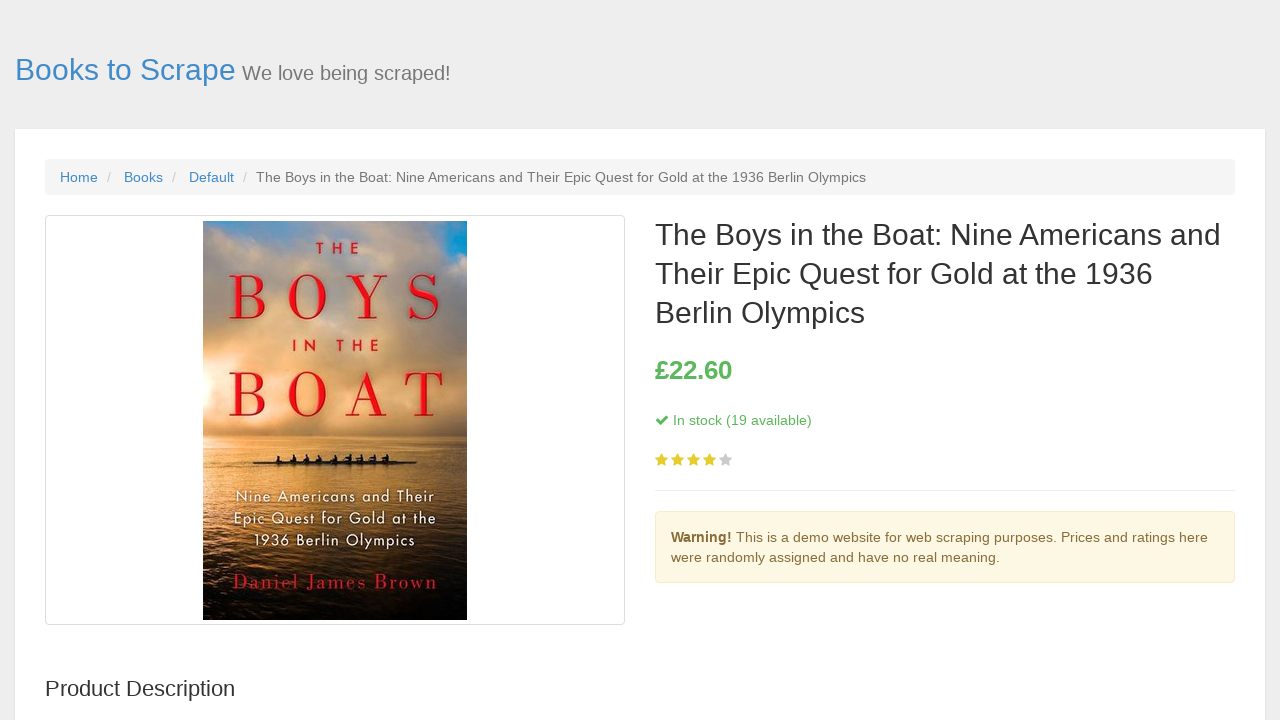

Navigated back to main page from book 9
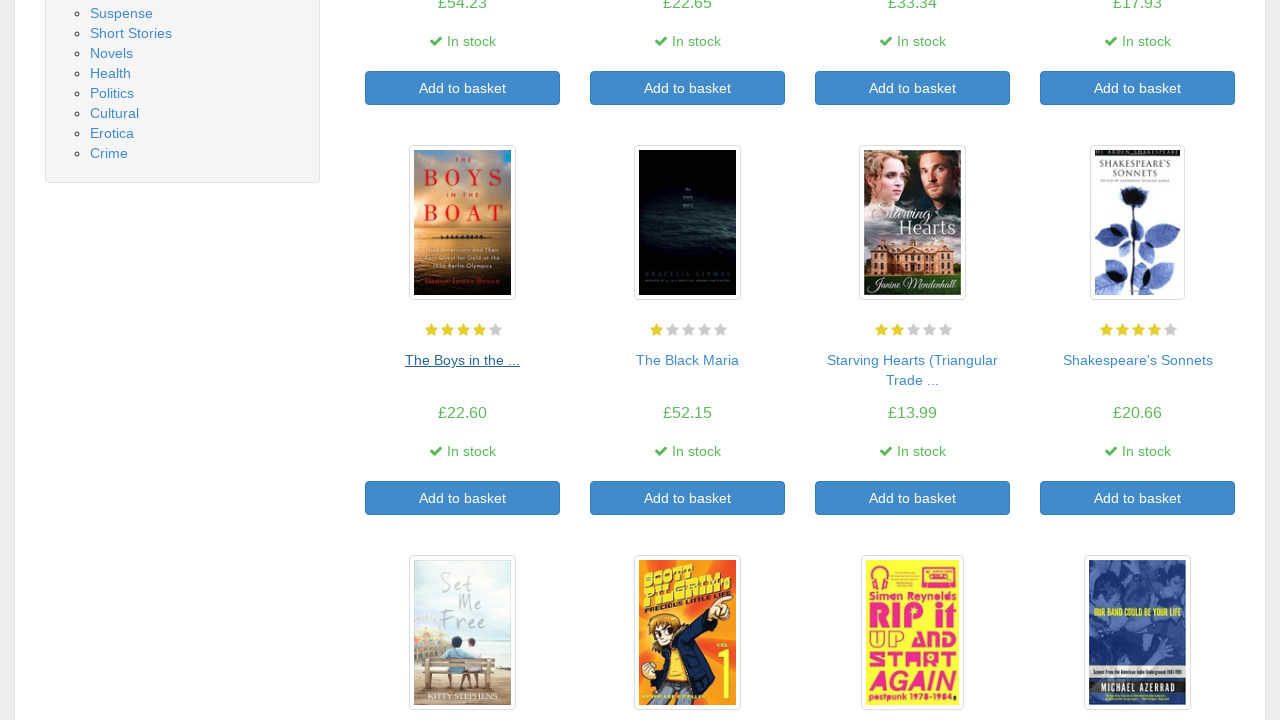

Book listings reloaded on main page
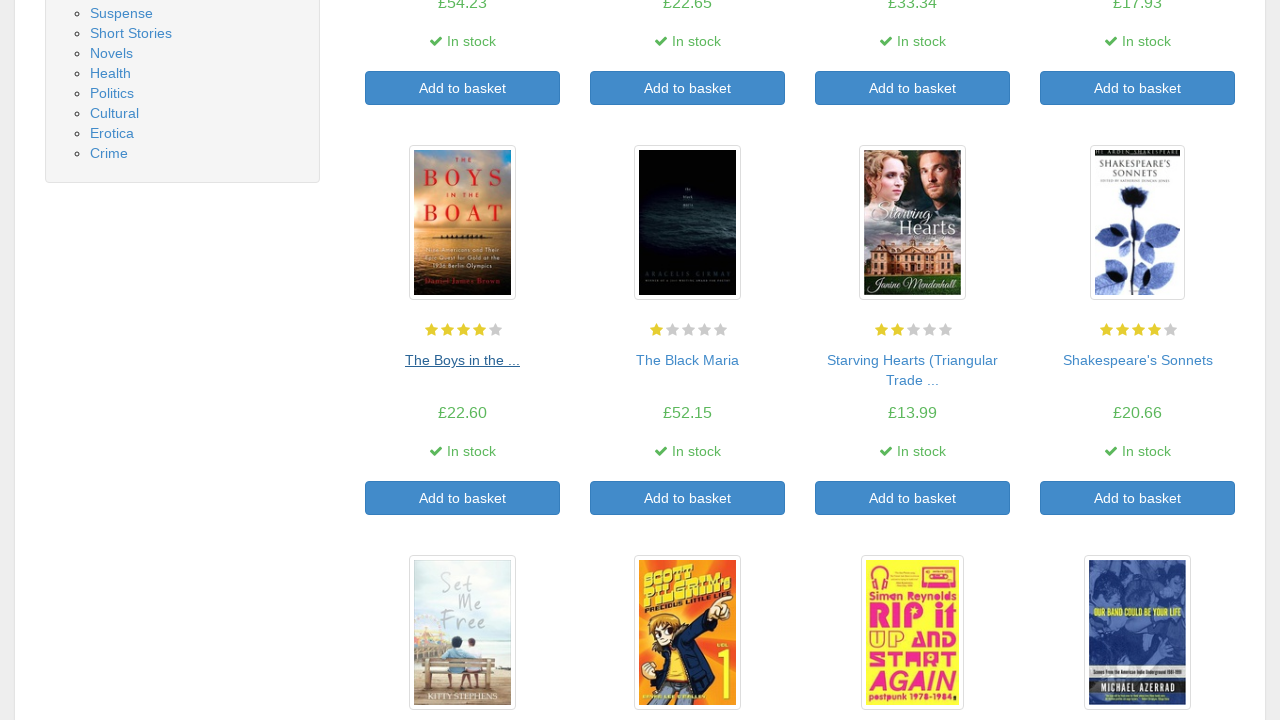

Clicked on book link 10 at (688, 360) on #default > div > div > div > div > section > div:nth-child(2) > ol > li:nth-chil
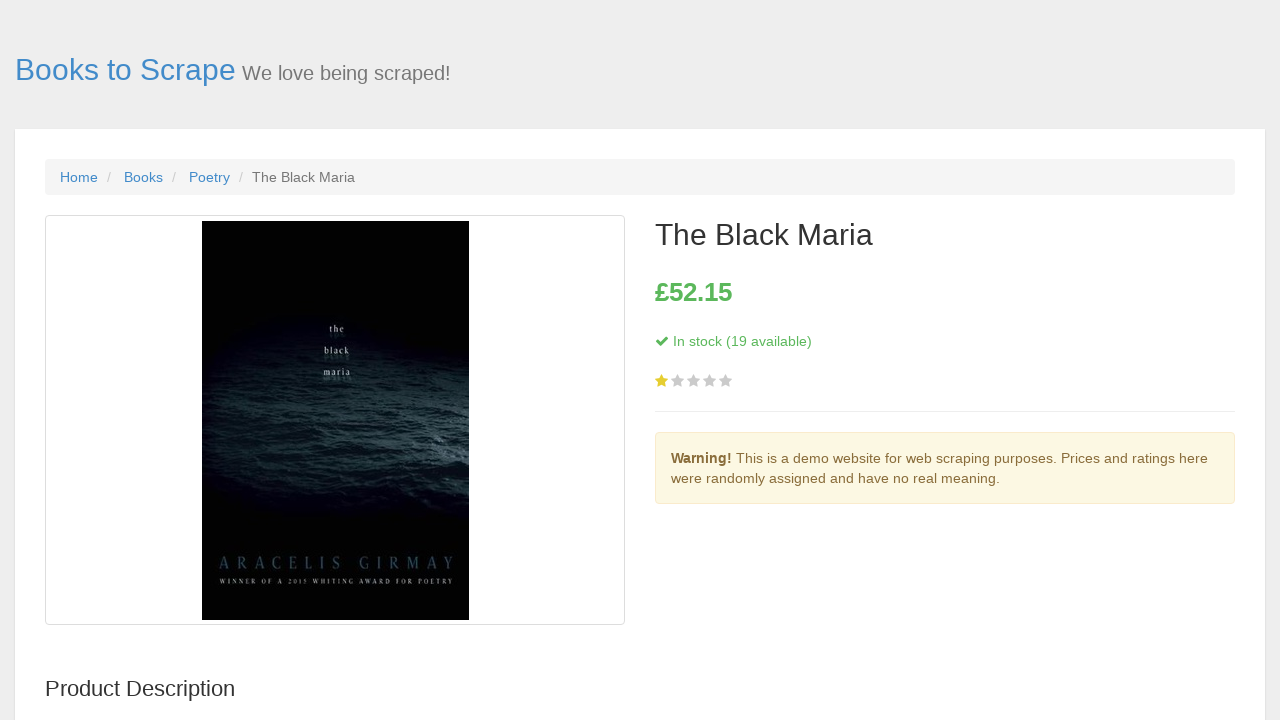

Book detail page 10 loaded
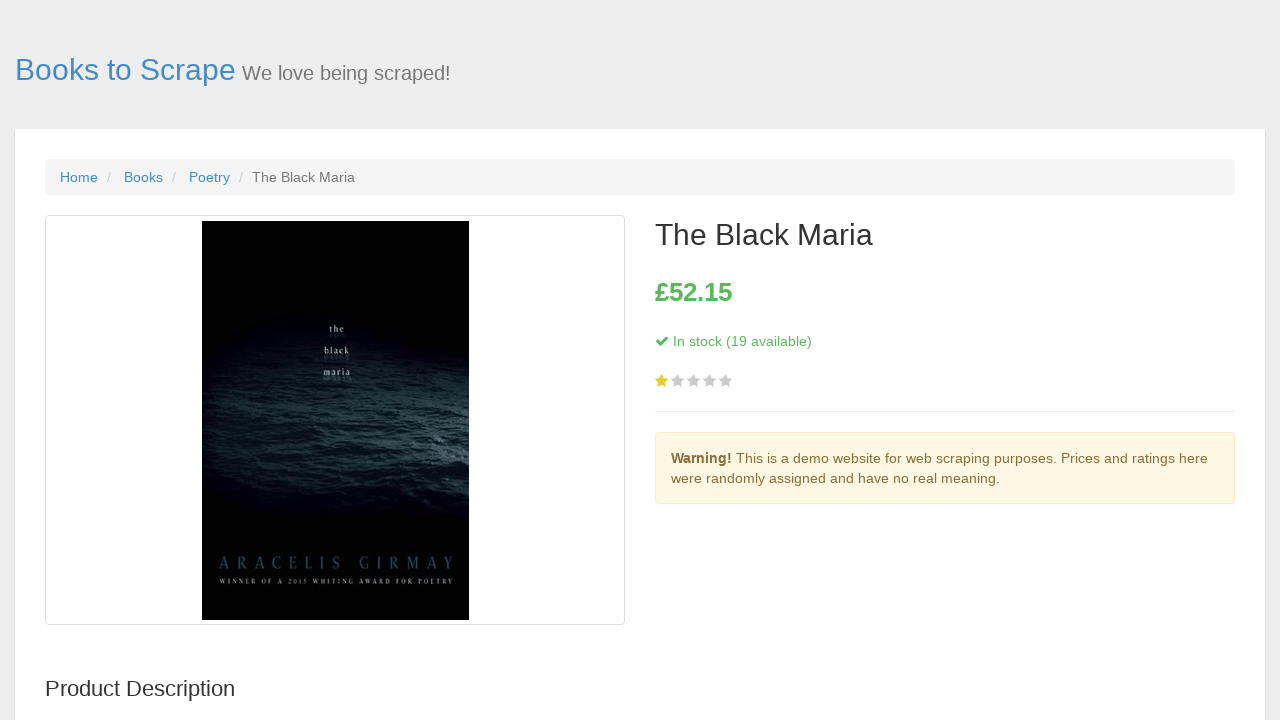

Navigated back to main page from book 10
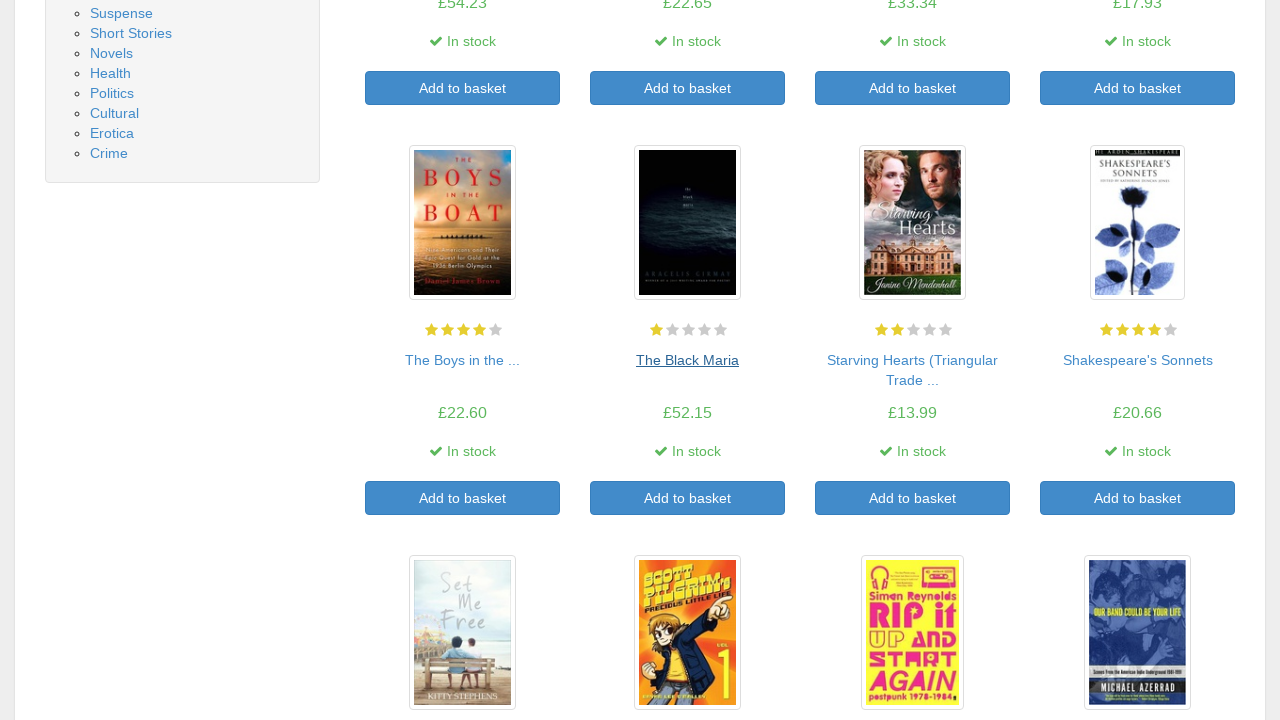

Book listings reloaded on main page
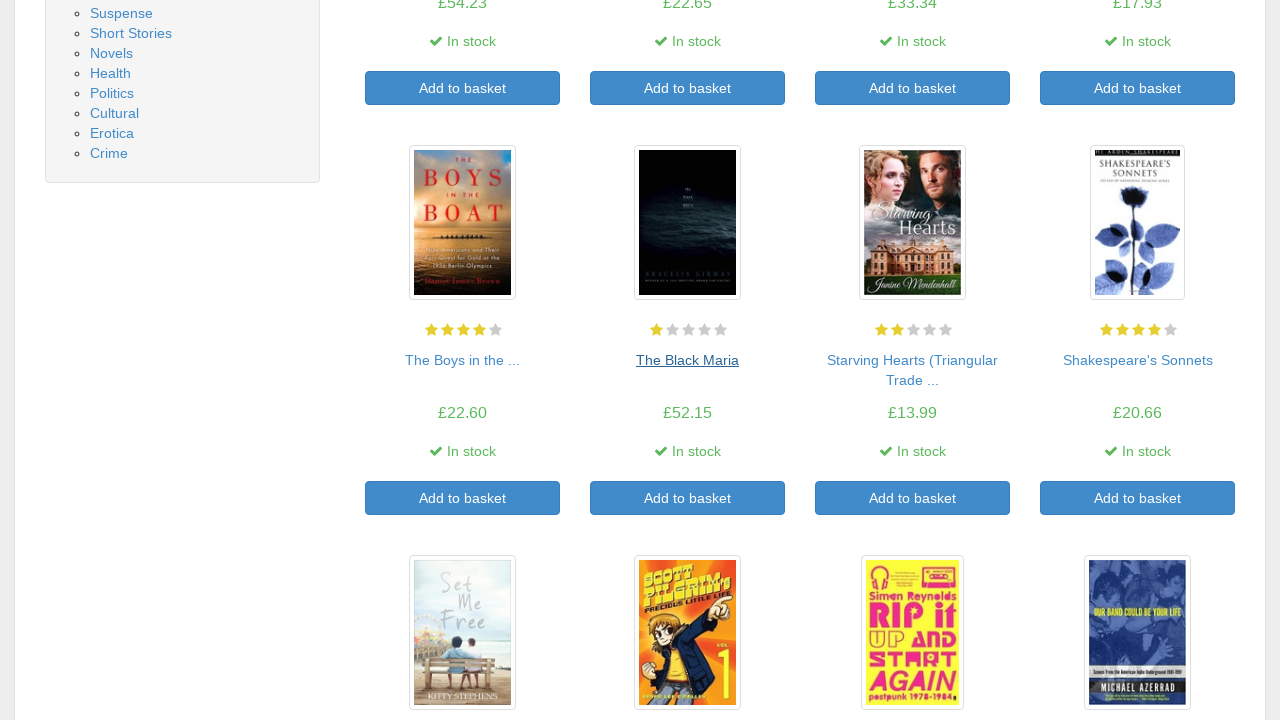

Clicked on book link 11 at (912, 360) on #default > div > div > div > div > section > div:nth-child(2) > ol > li:nth-chil
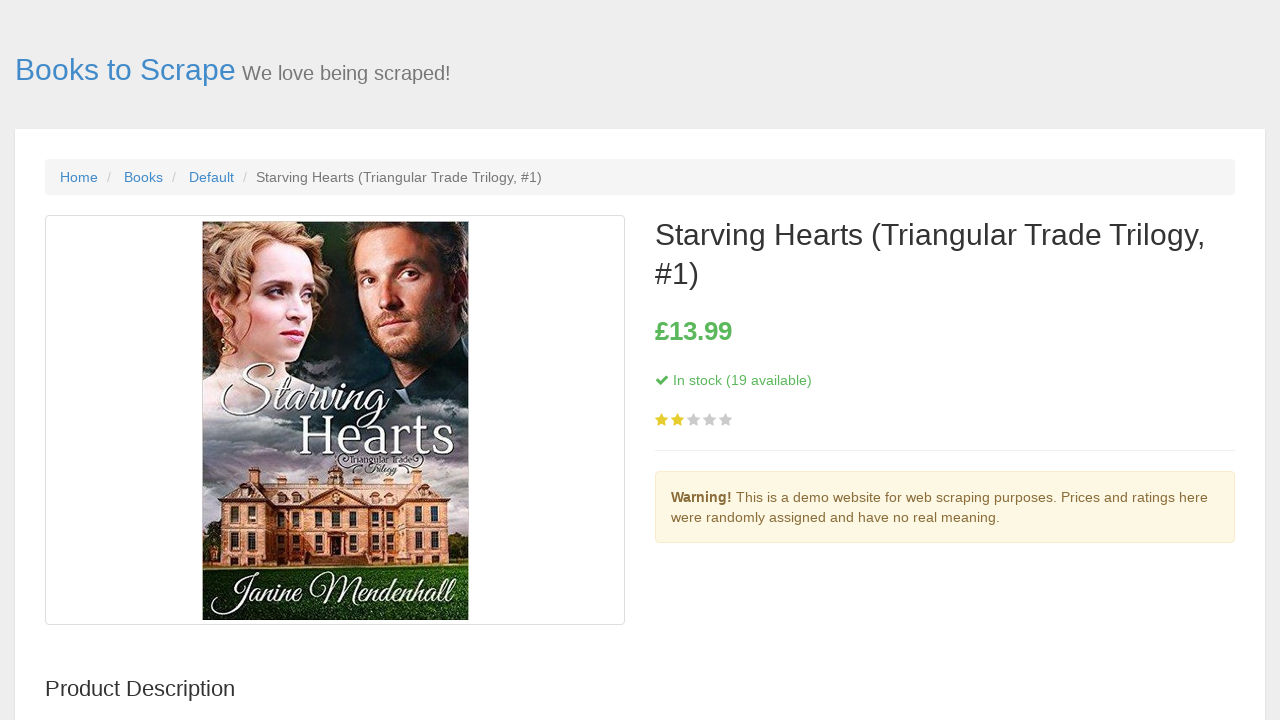

Book detail page 11 loaded
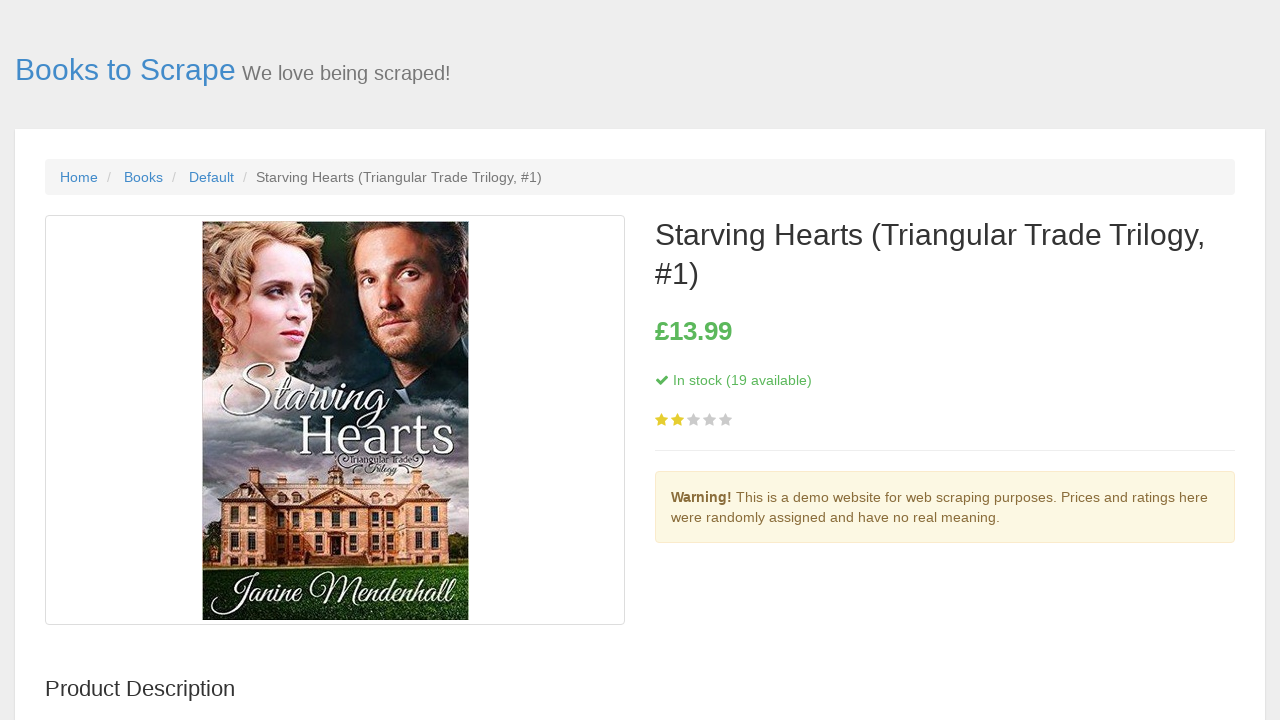

Navigated back to main page from book 11
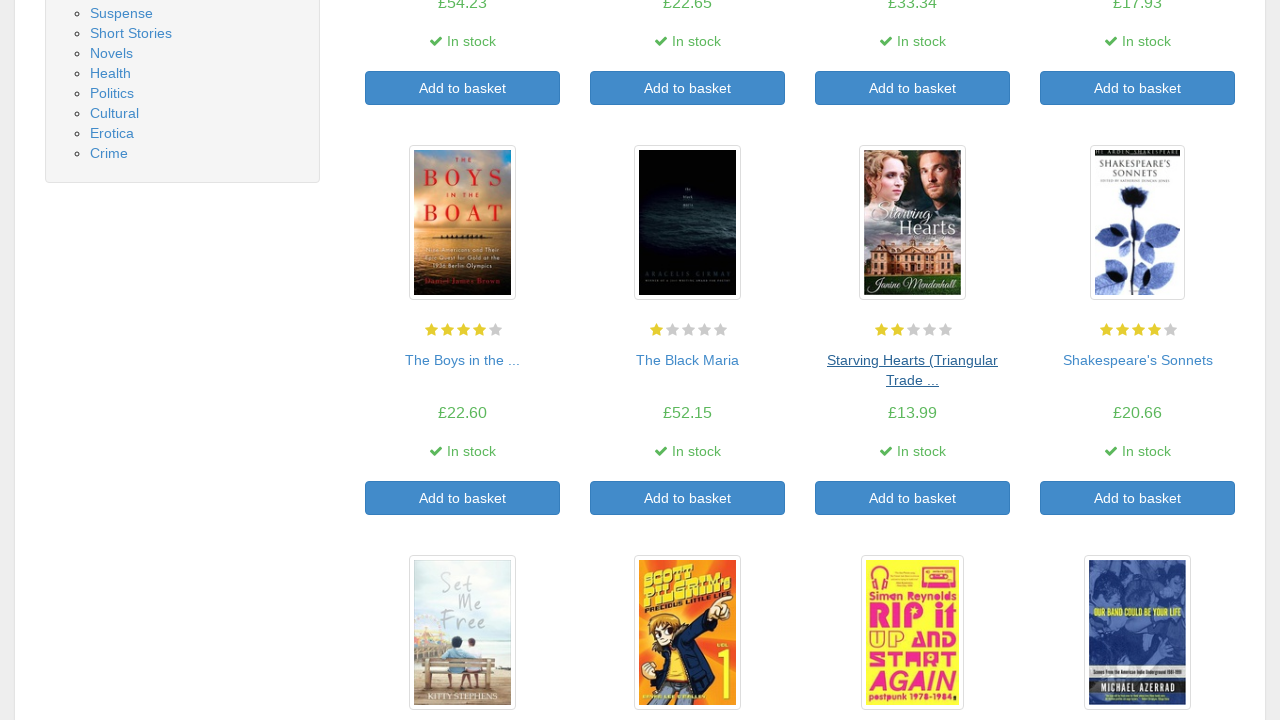

Book listings reloaded on main page
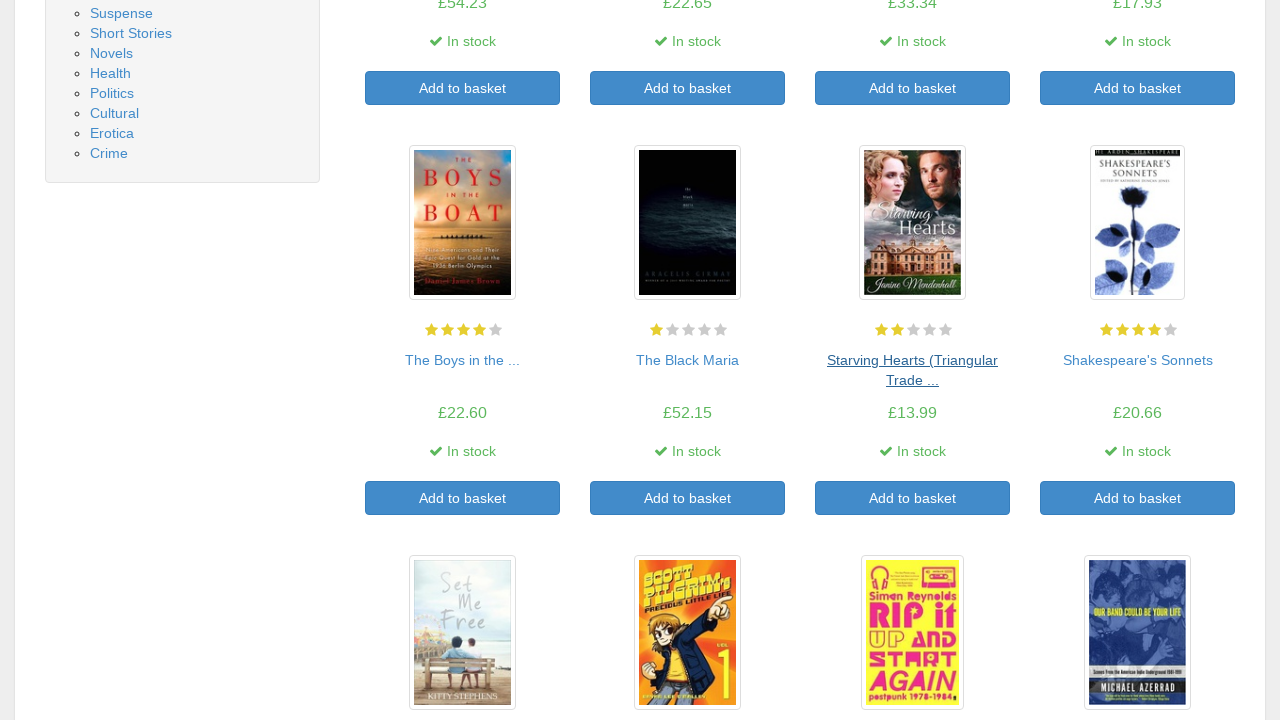

Clicked on book link 12 at (1138, 360) on #default > div > div > div > div > section > div:nth-child(2) > ol > li:nth-chil
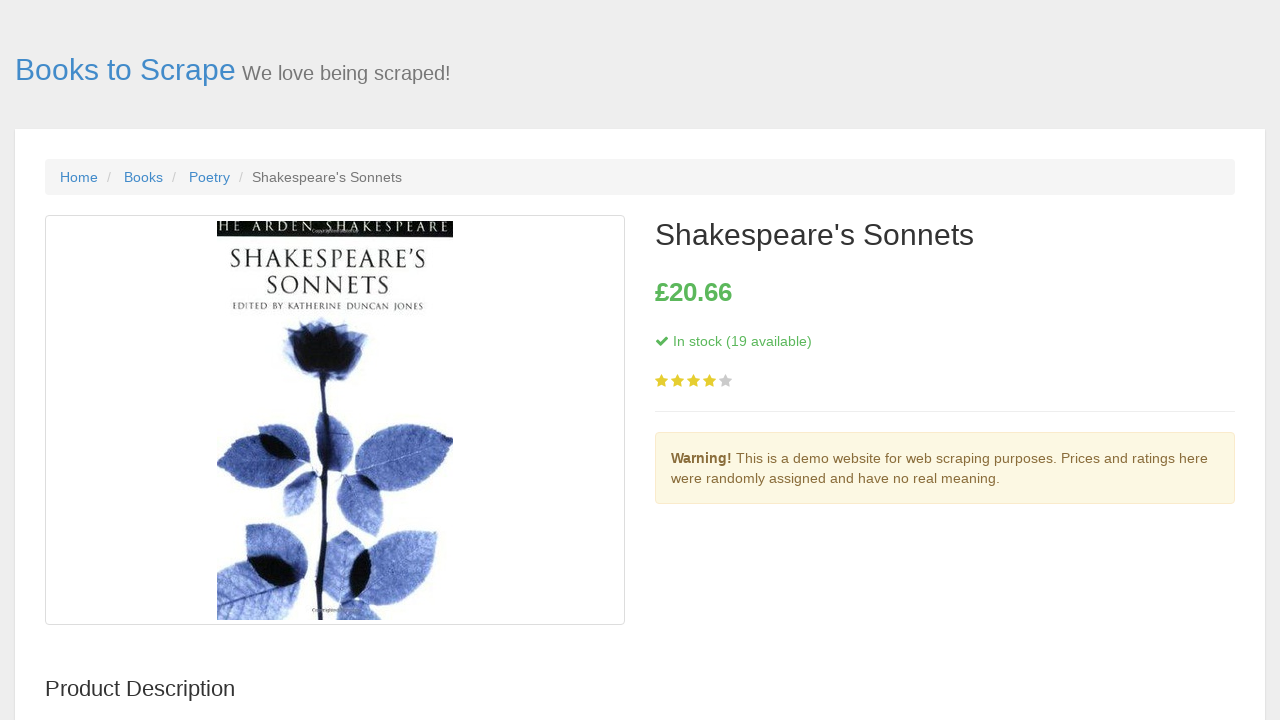

Book detail page 12 loaded
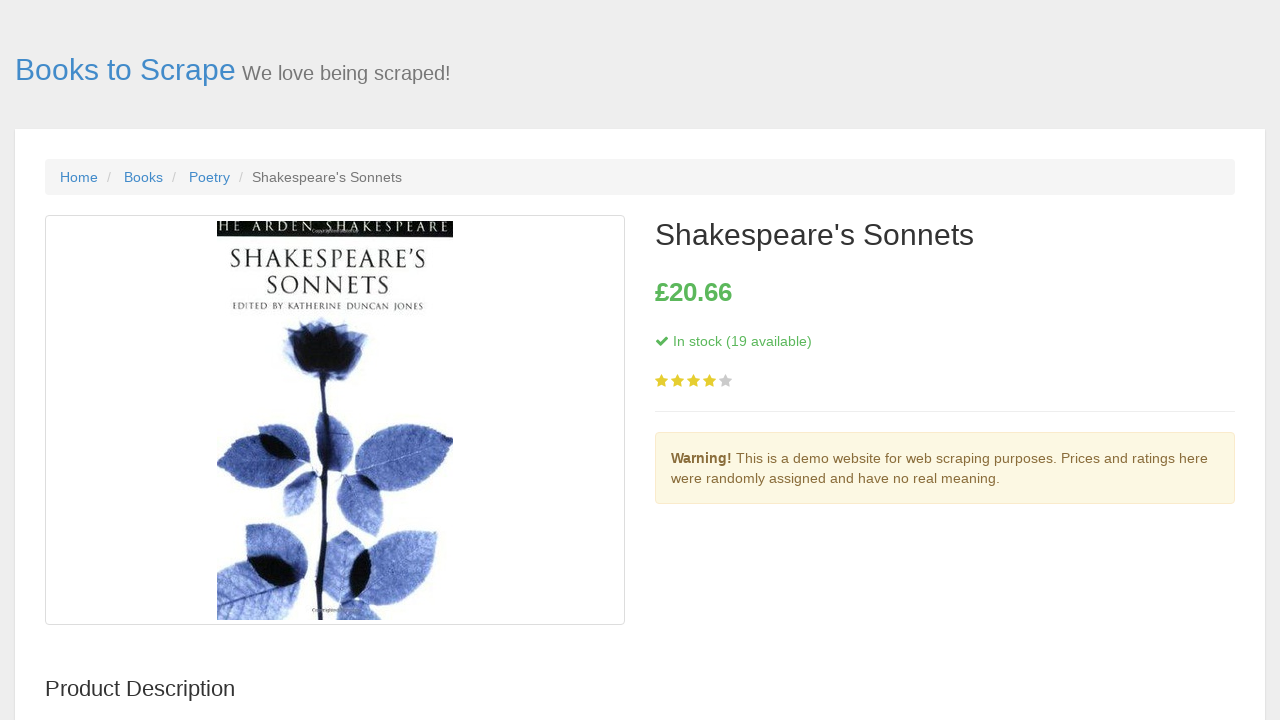

Navigated back to main page from book 12
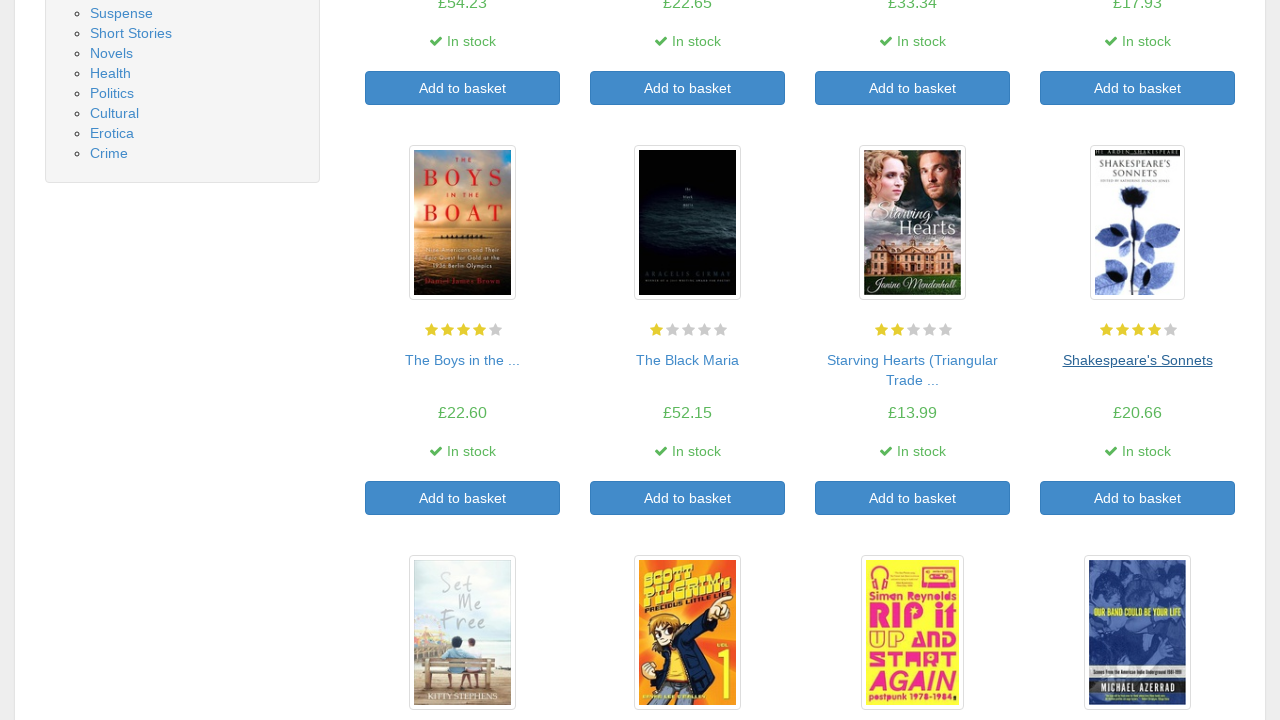

Book listings reloaded on main page
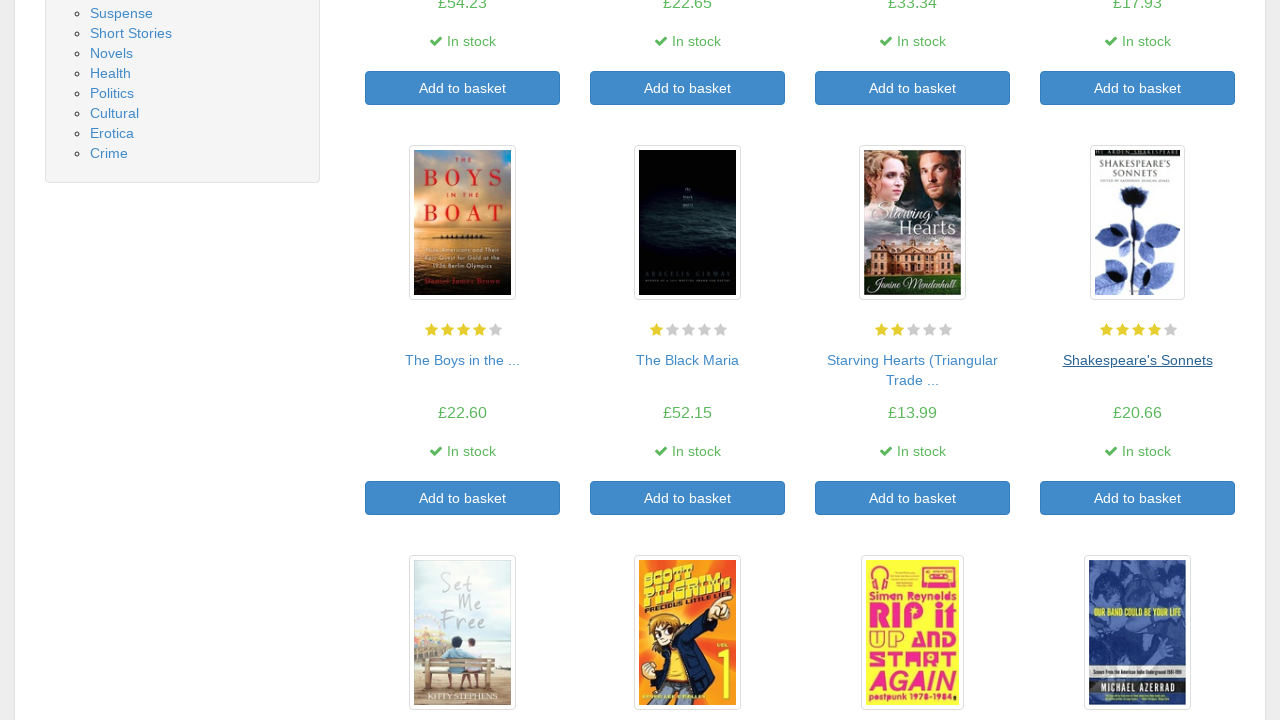

Clicked on book link 13 at (462, 360) on #default > div > div > div > div > section > div:nth-child(2) > ol > li:nth-chil
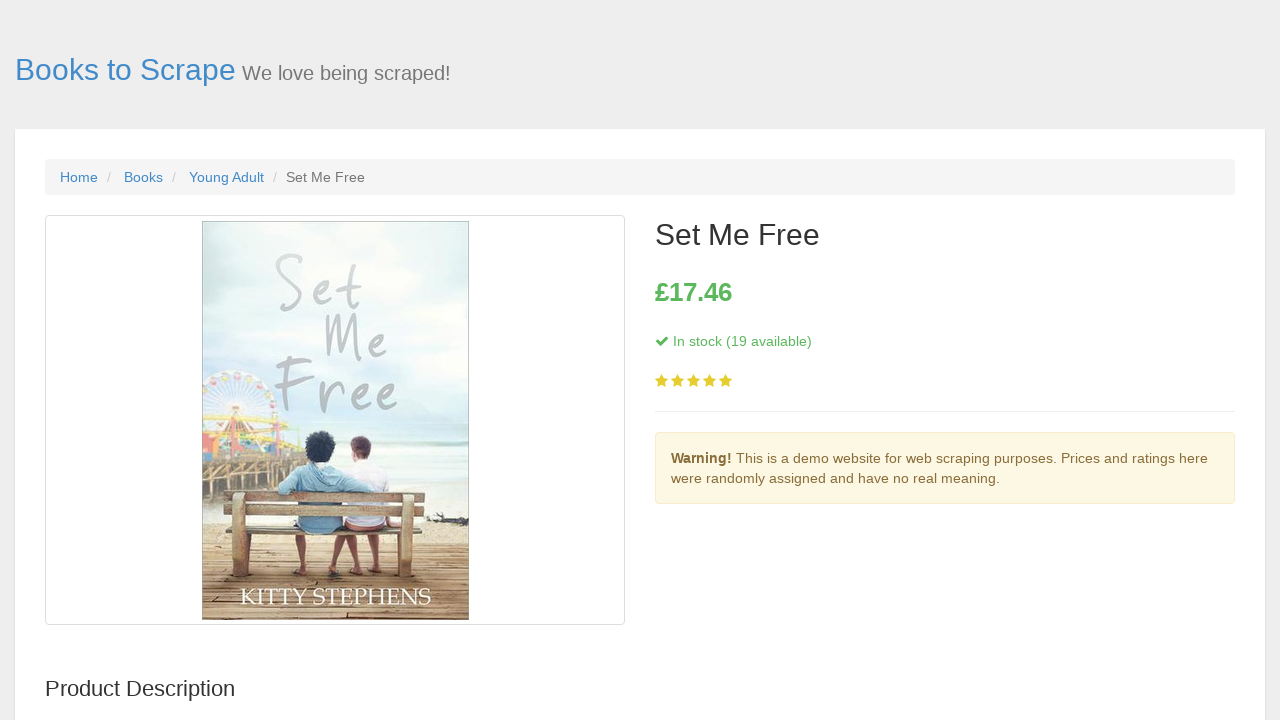

Book detail page 13 loaded
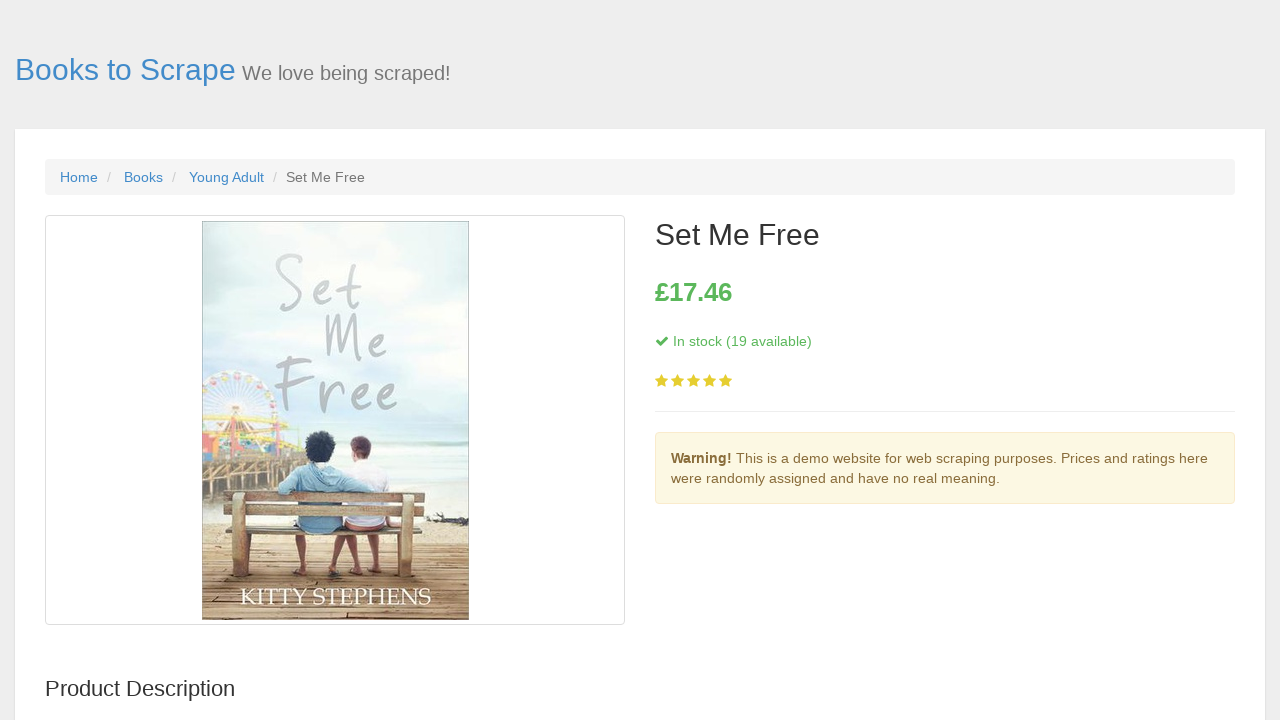

Navigated back to main page from book 13
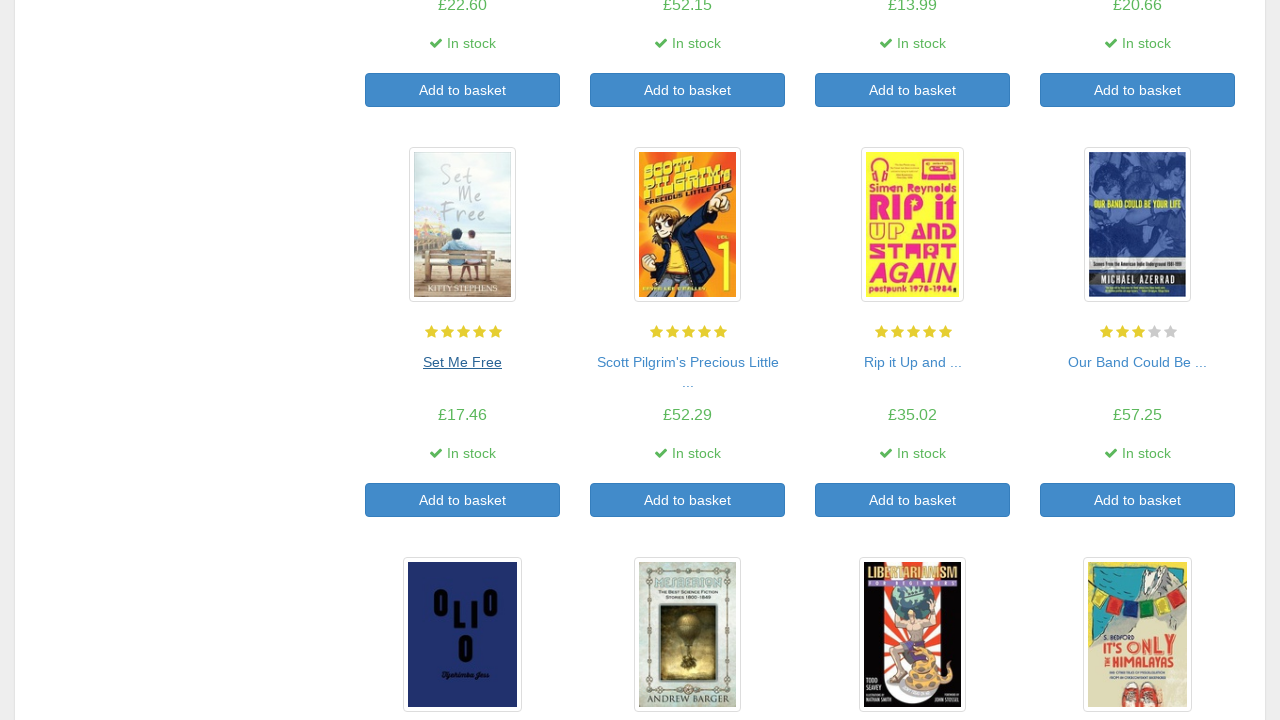

Book listings reloaded on main page
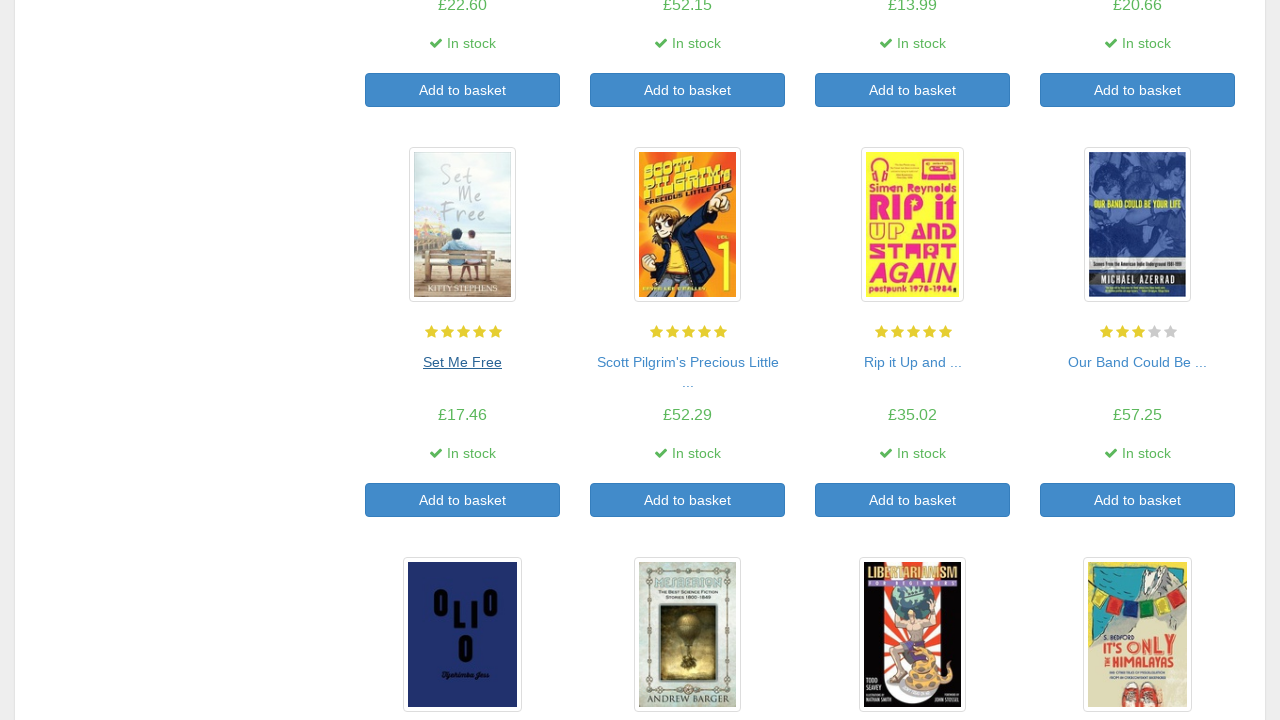

Clicked on book link 14 at (688, 362) on #default > div > div > div > div > section > div:nth-child(2) > ol > li:nth-chil
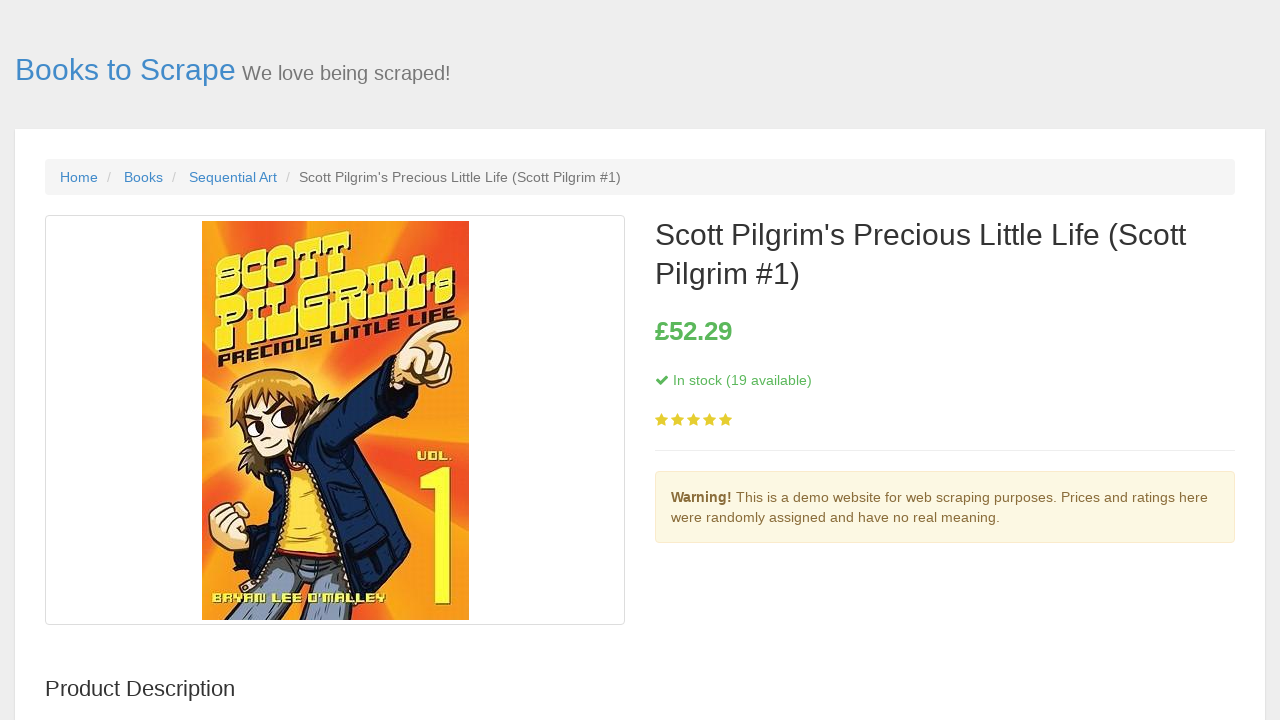

Book detail page 14 loaded
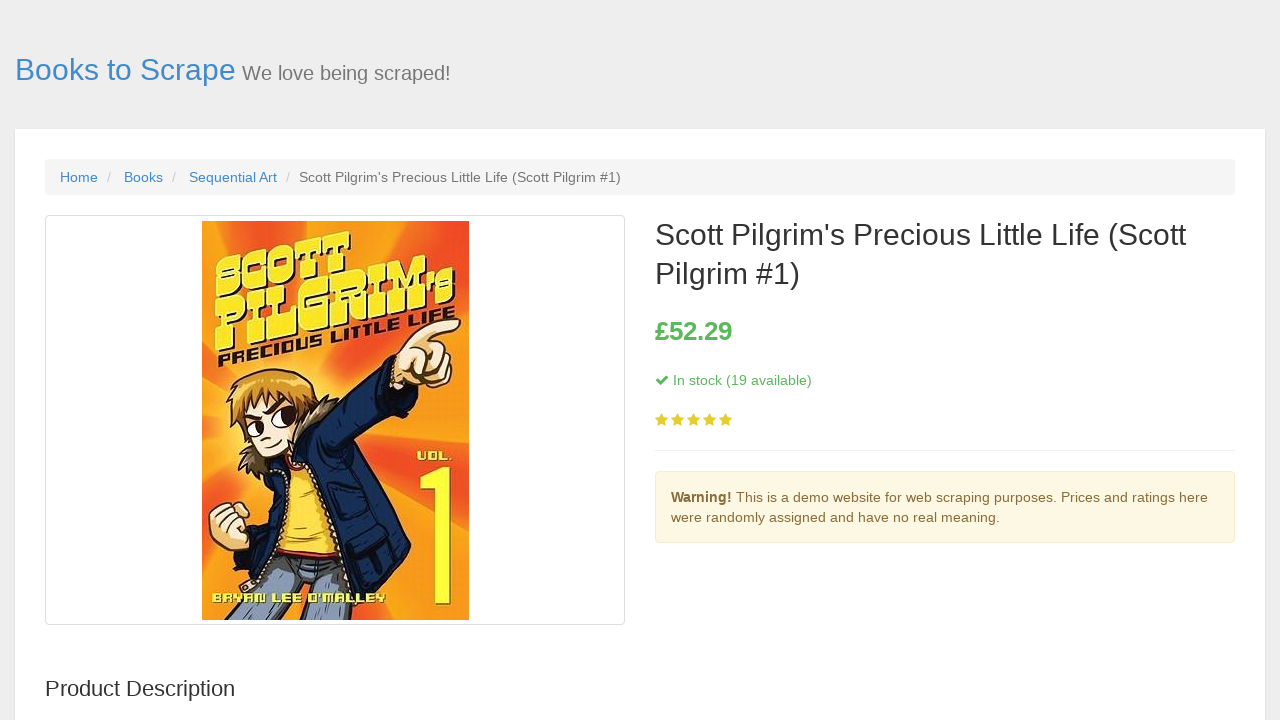

Navigated back to main page from book 14
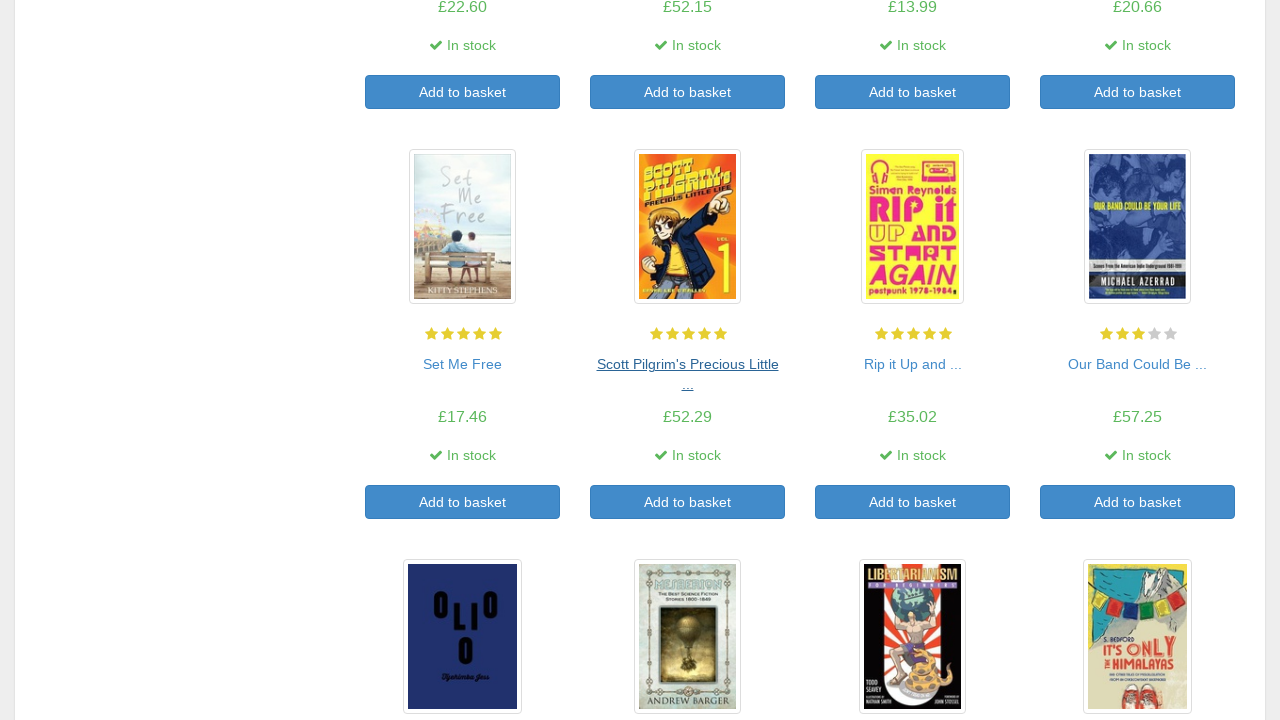

Book listings reloaded on main page
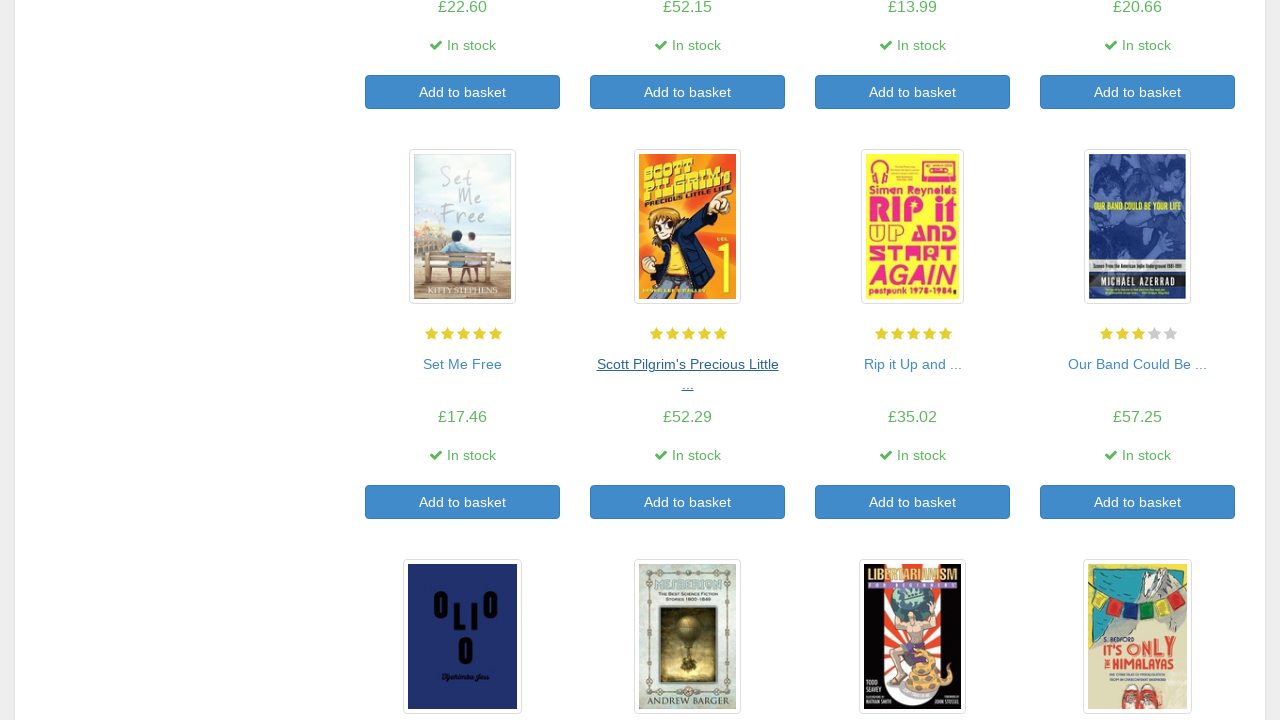

Clicked on book link 15 at (912, 364) on #default > div > div > div > div > section > div:nth-child(2) > ol > li:nth-chil
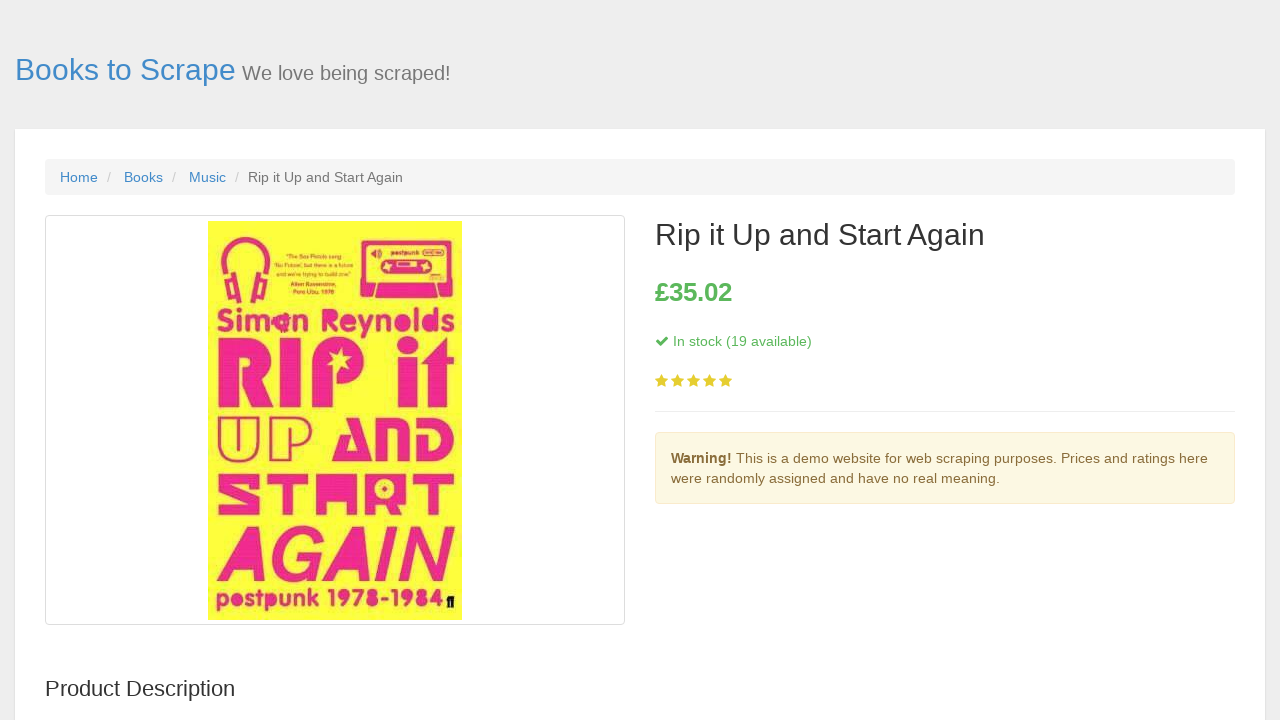

Book detail page 15 loaded
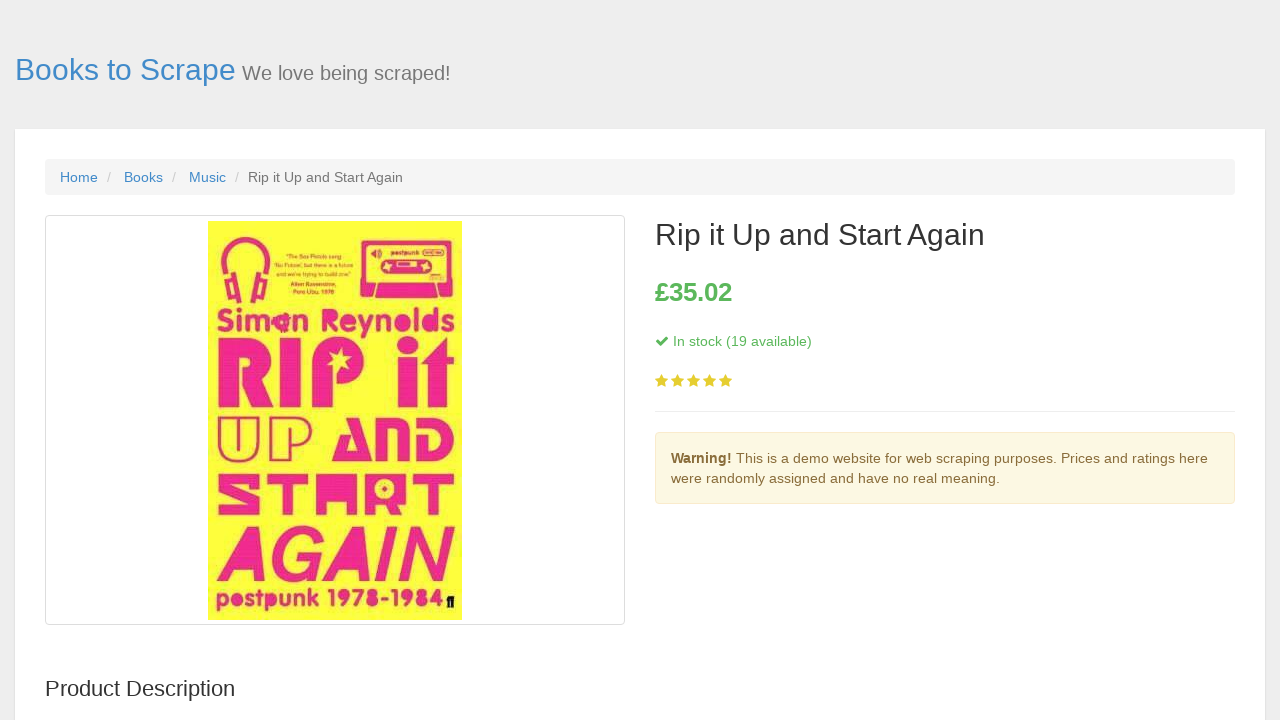

Navigated back to main page from book 15
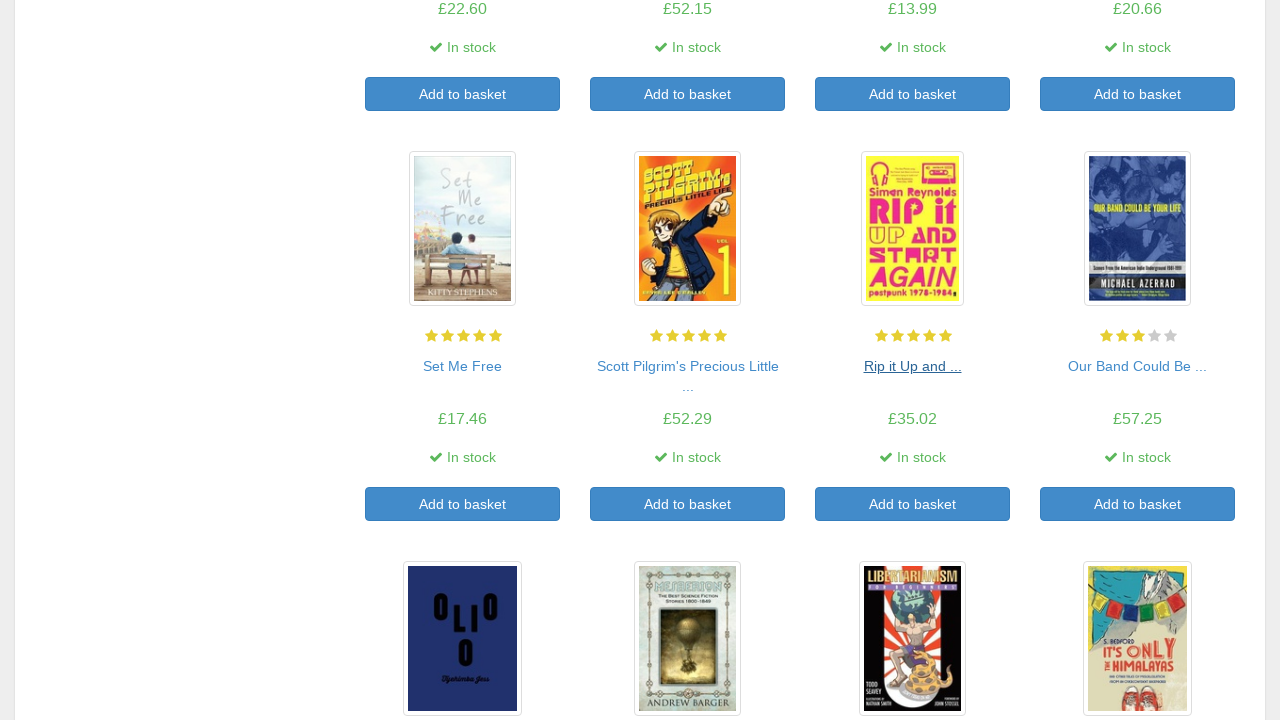

Book listings reloaded on main page
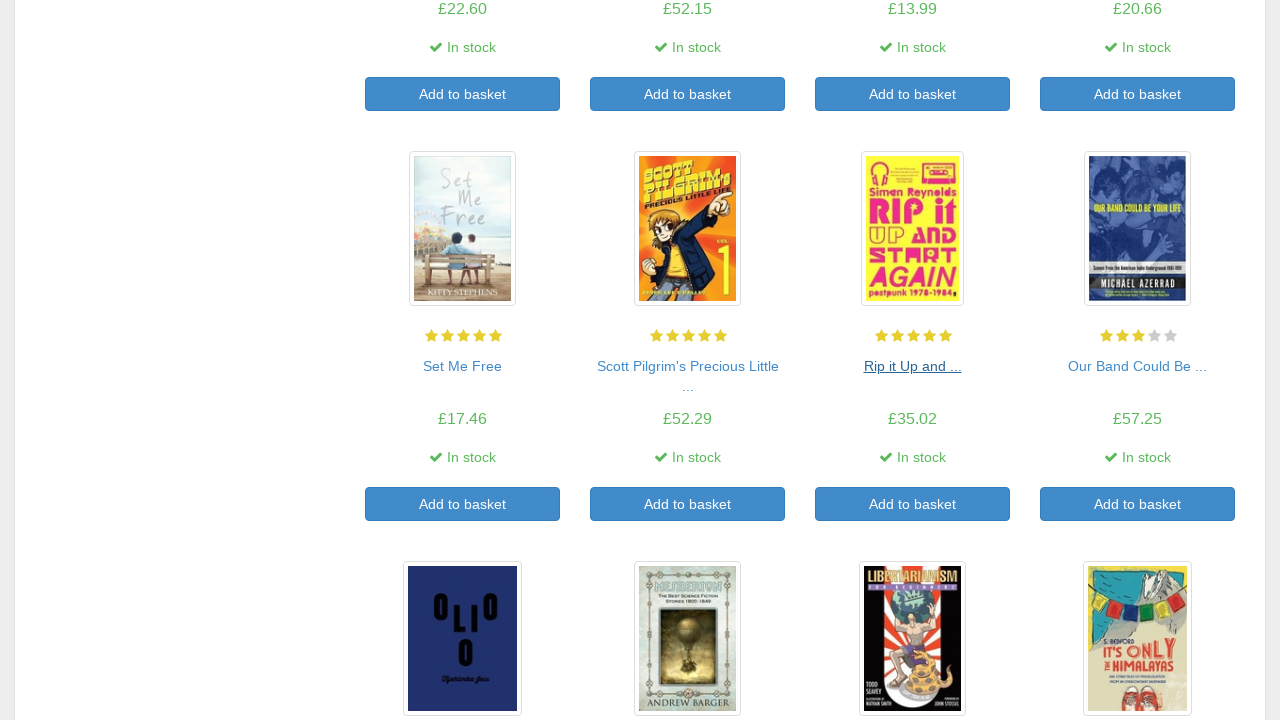

Clicked on book link 16 at (1138, 366) on #default > div > div > div > div > section > div:nth-child(2) > ol > li:nth-chil
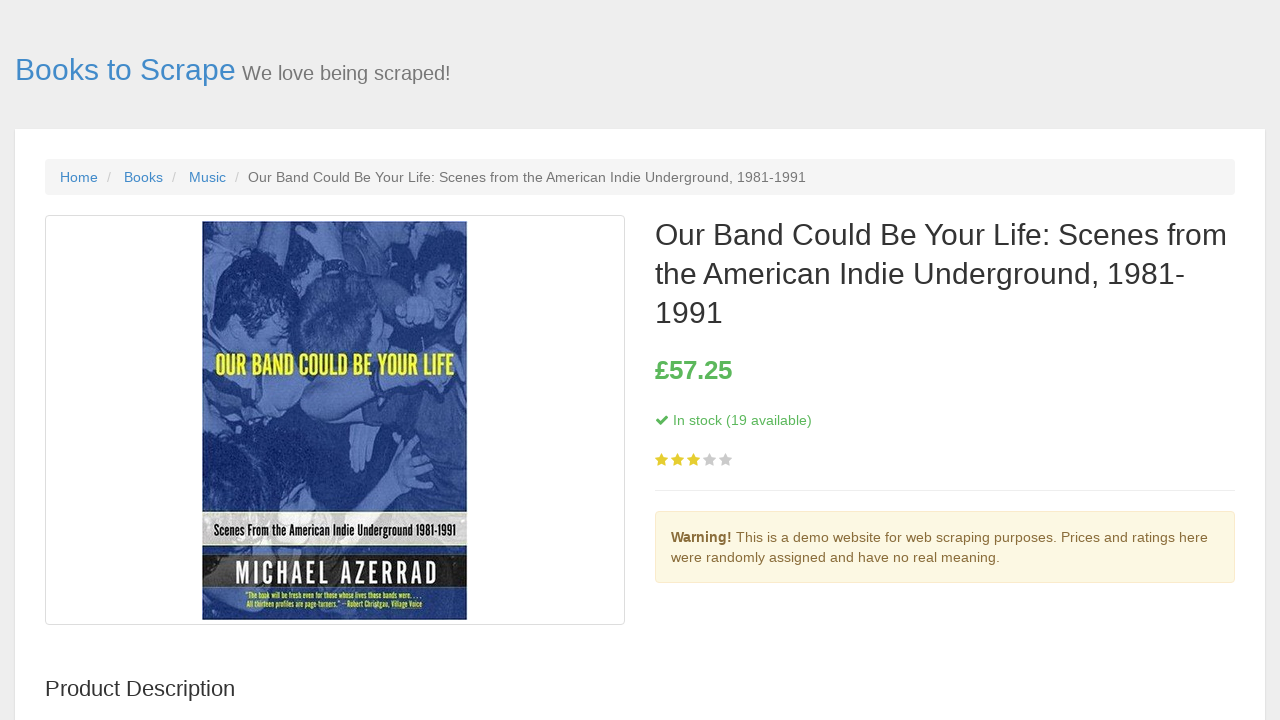

Book detail page 16 loaded
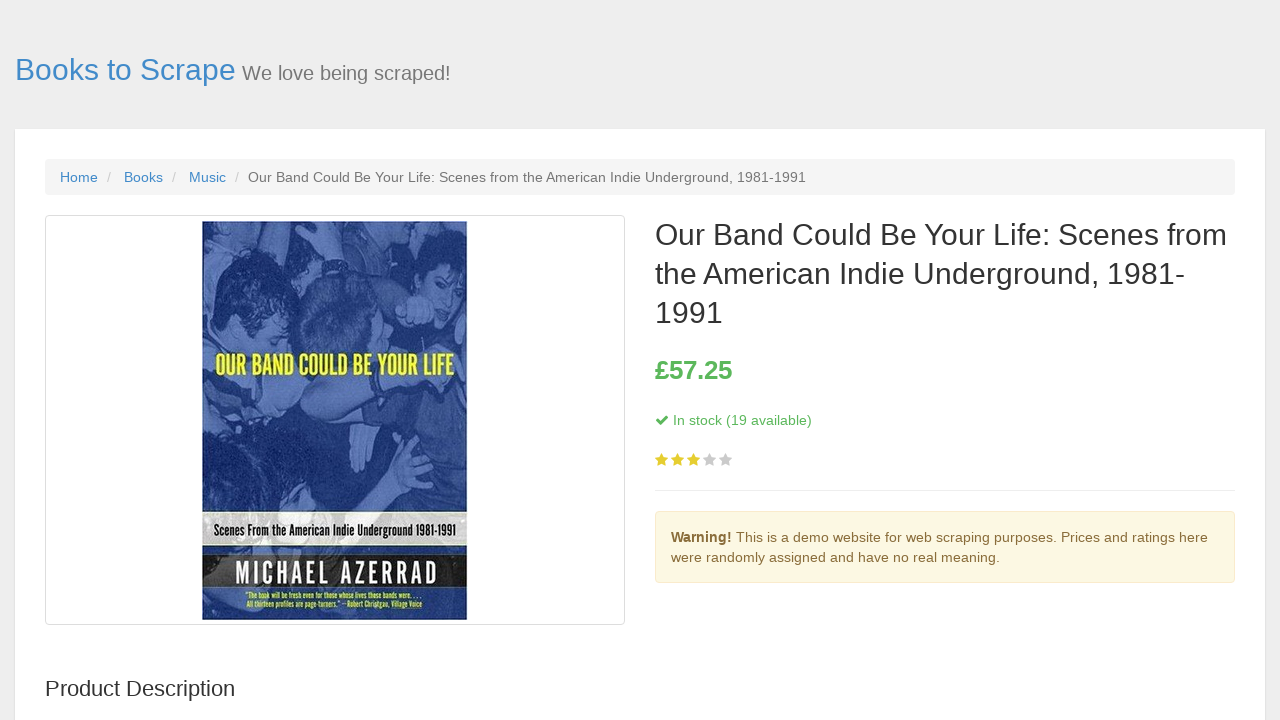

Navigated back to main page from book 16
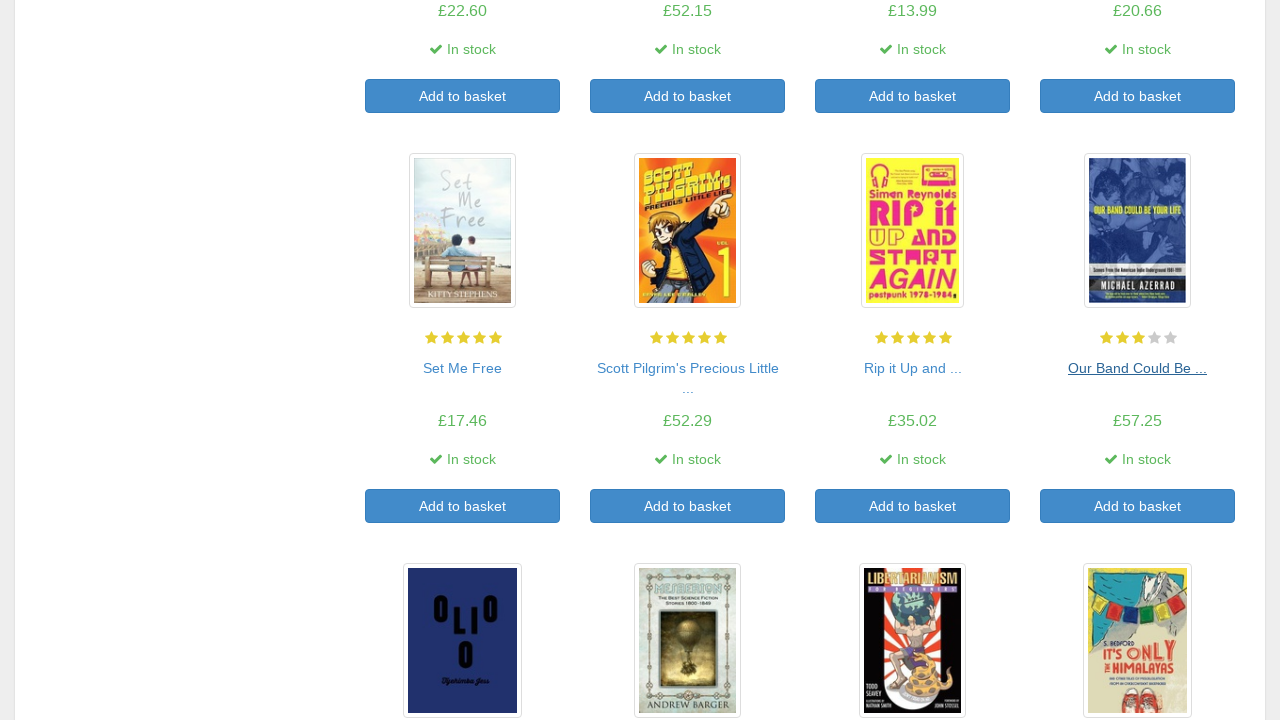

Book listings reloaded on main page
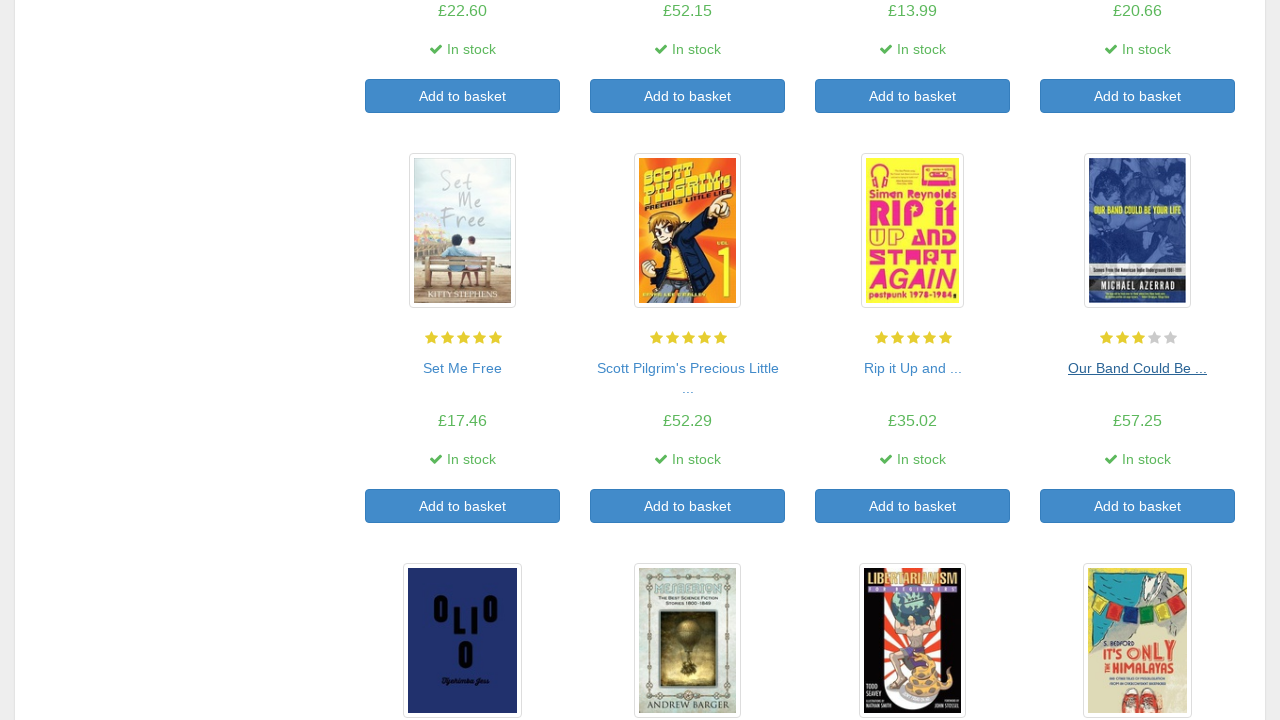

Clicked on book link 17 at (462, 443) on #default > div > div > div > div > section > div:nth-child(2) > ol > li:nth-chil
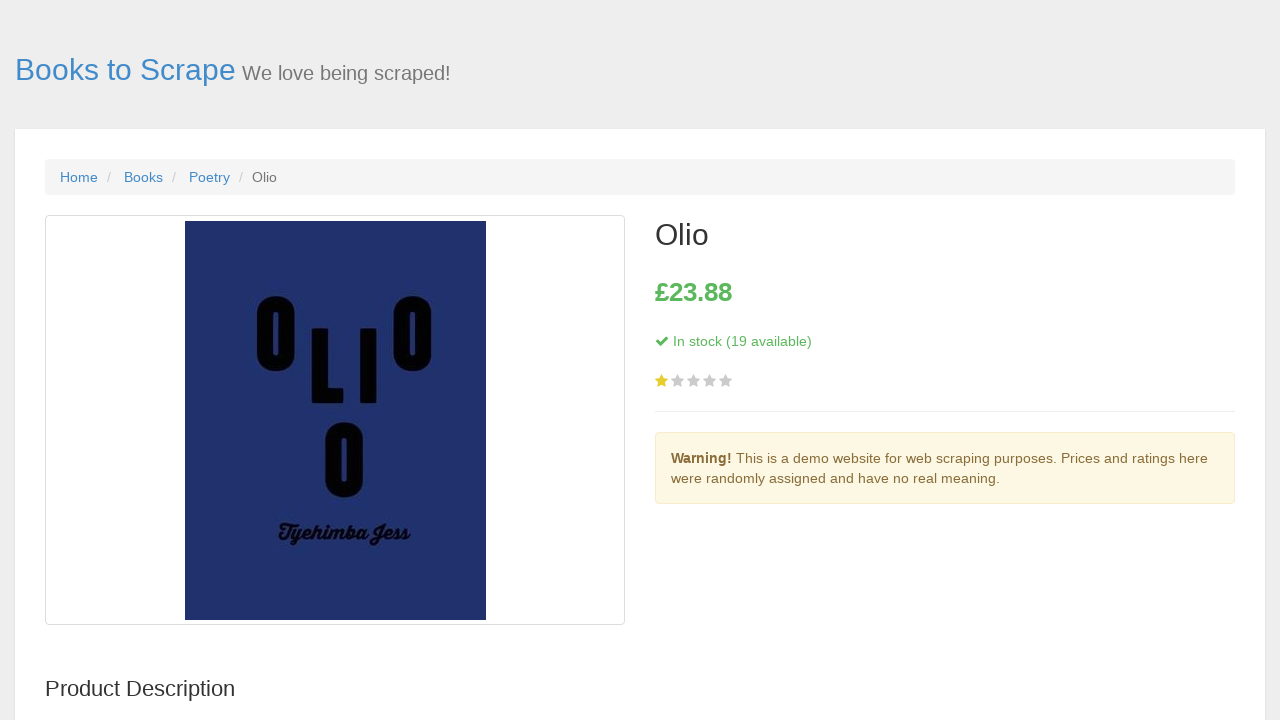

Book detail page 17 loaded
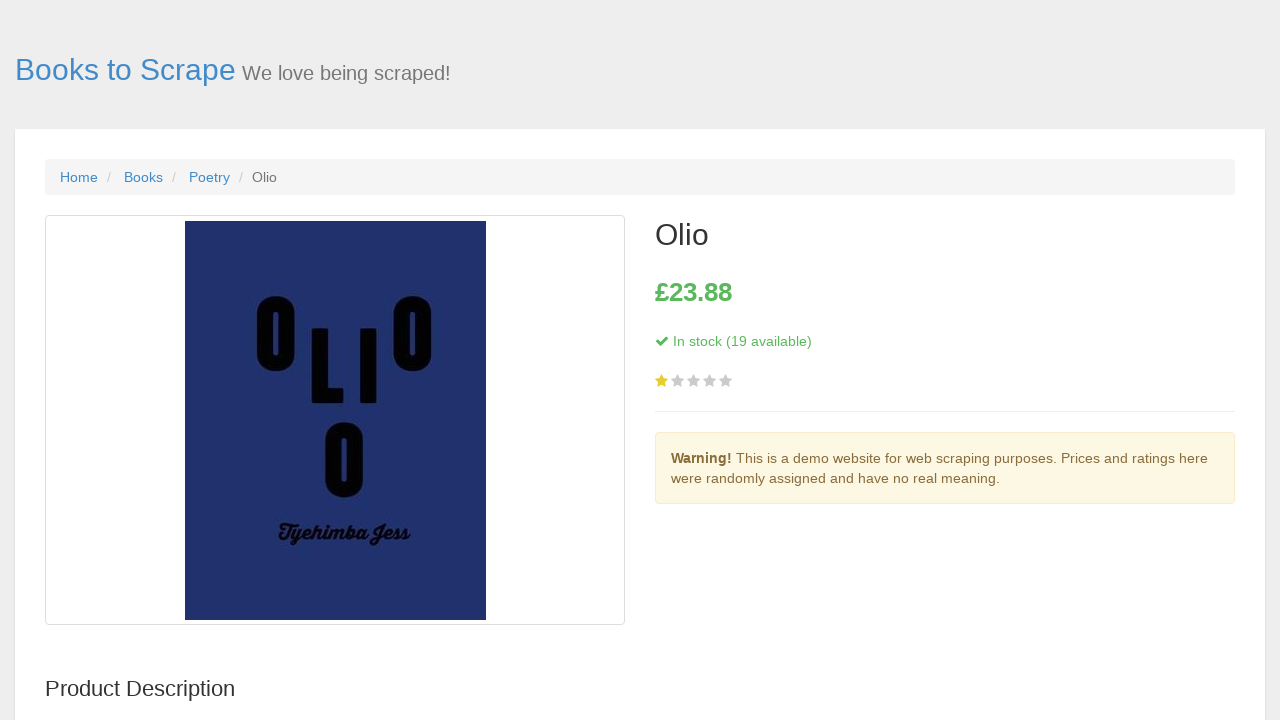

Navigated back to main page from book 17
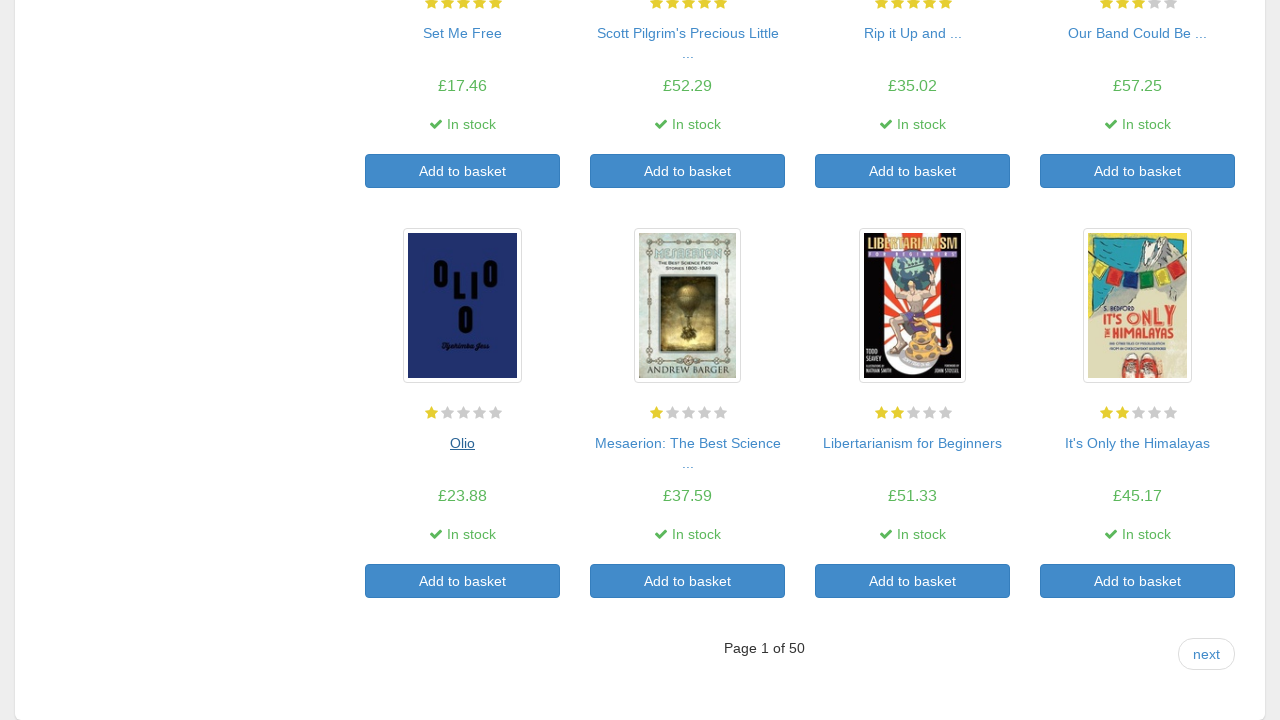

Book listings reloaded on main page
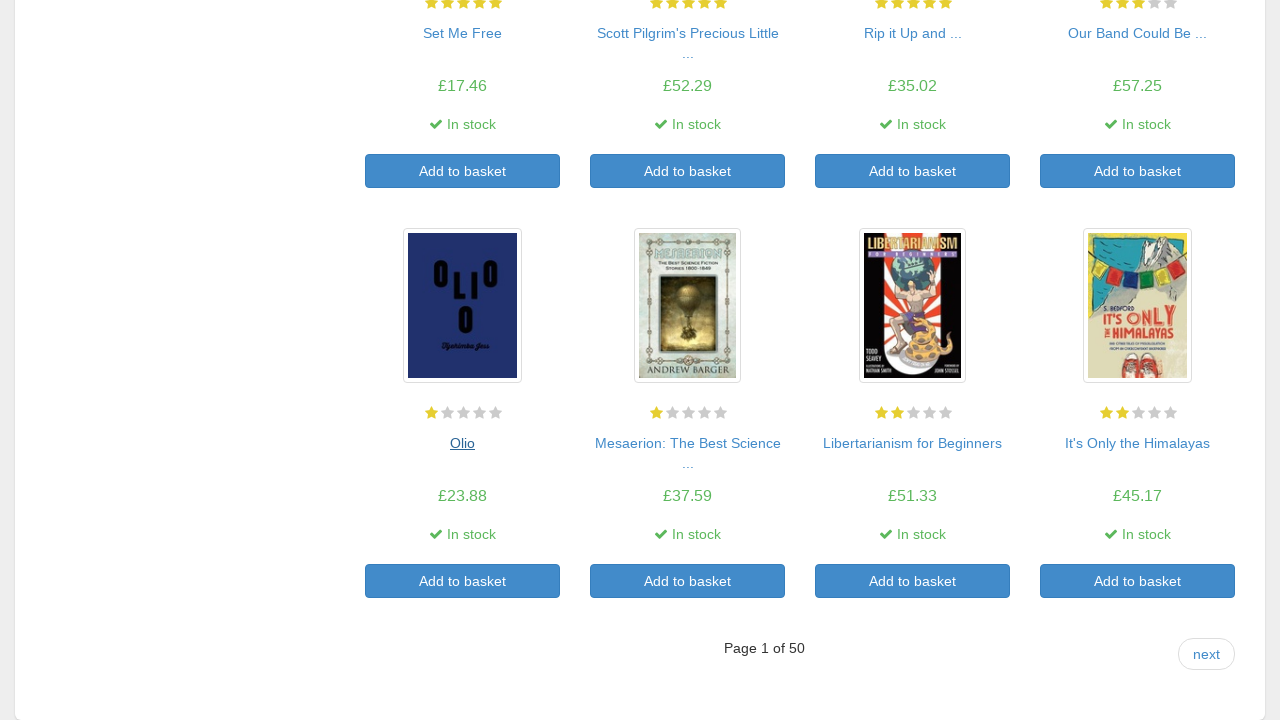

Clicked on book link 18 at (688, 443) on #default > div > div > div > div > section > div:nth-child(2) > ol > li:nth-chil
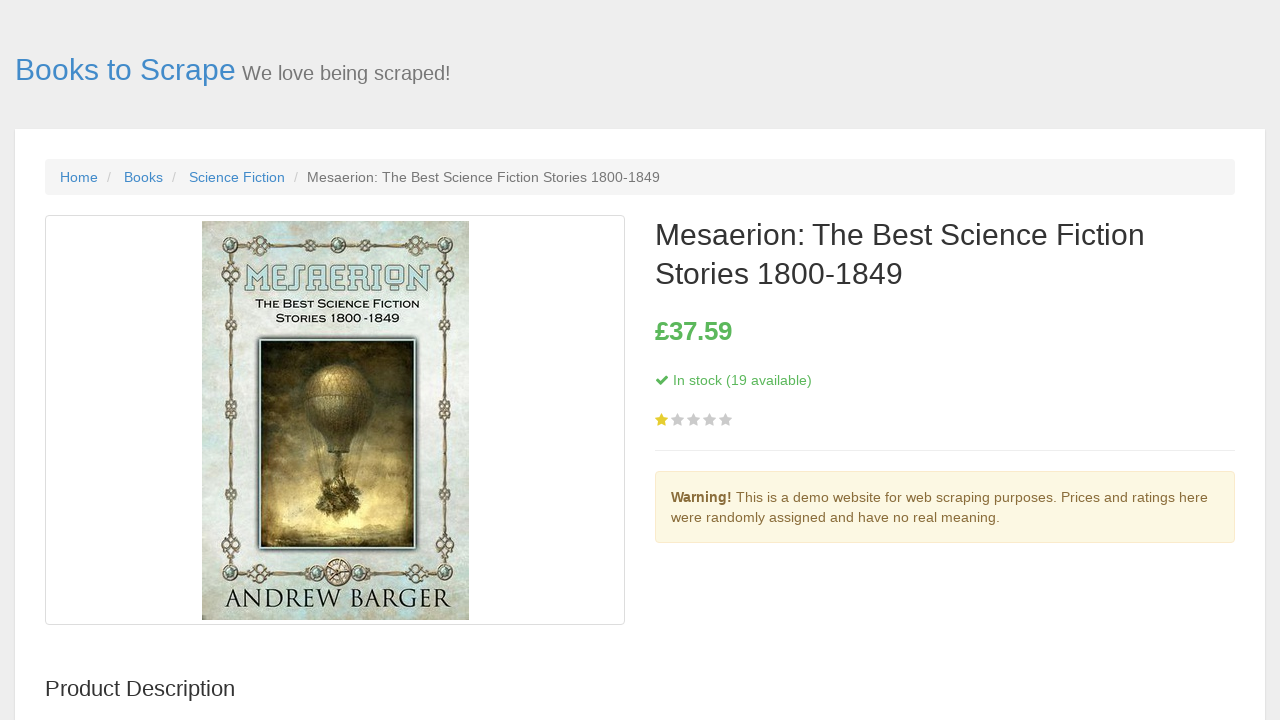

Book detail page 18 loaded
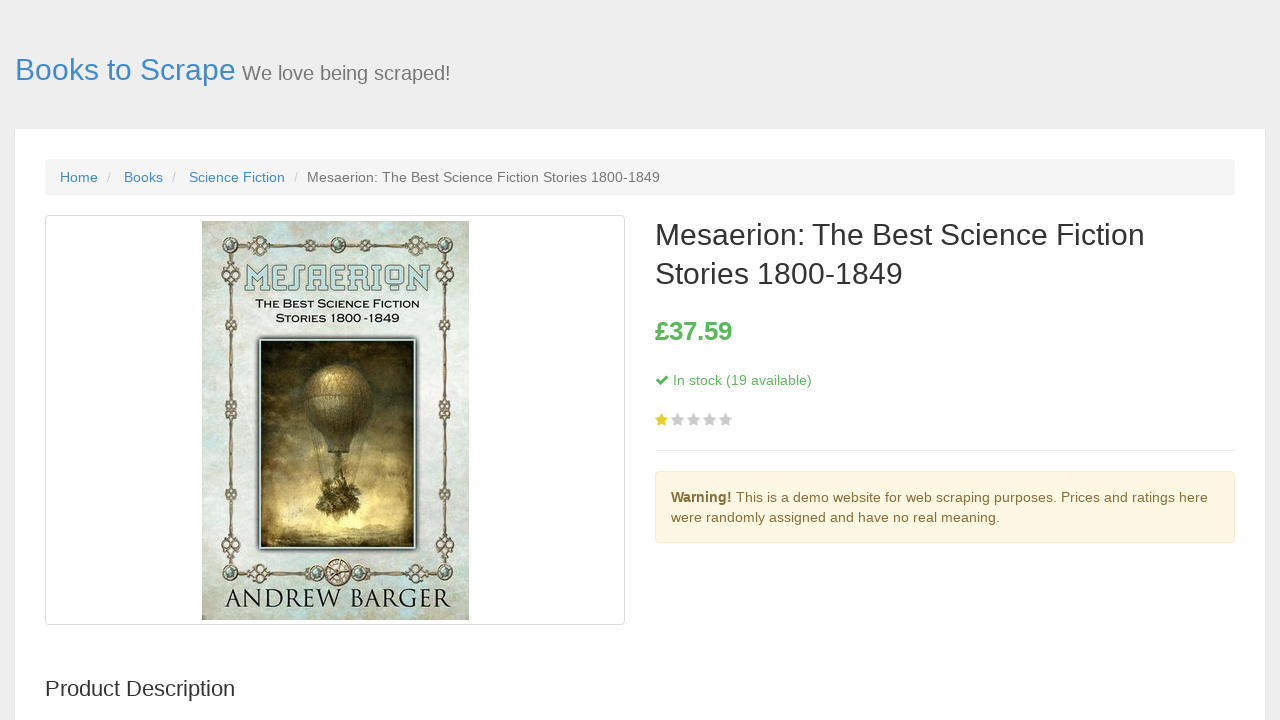

Navigated back to main page from book 18
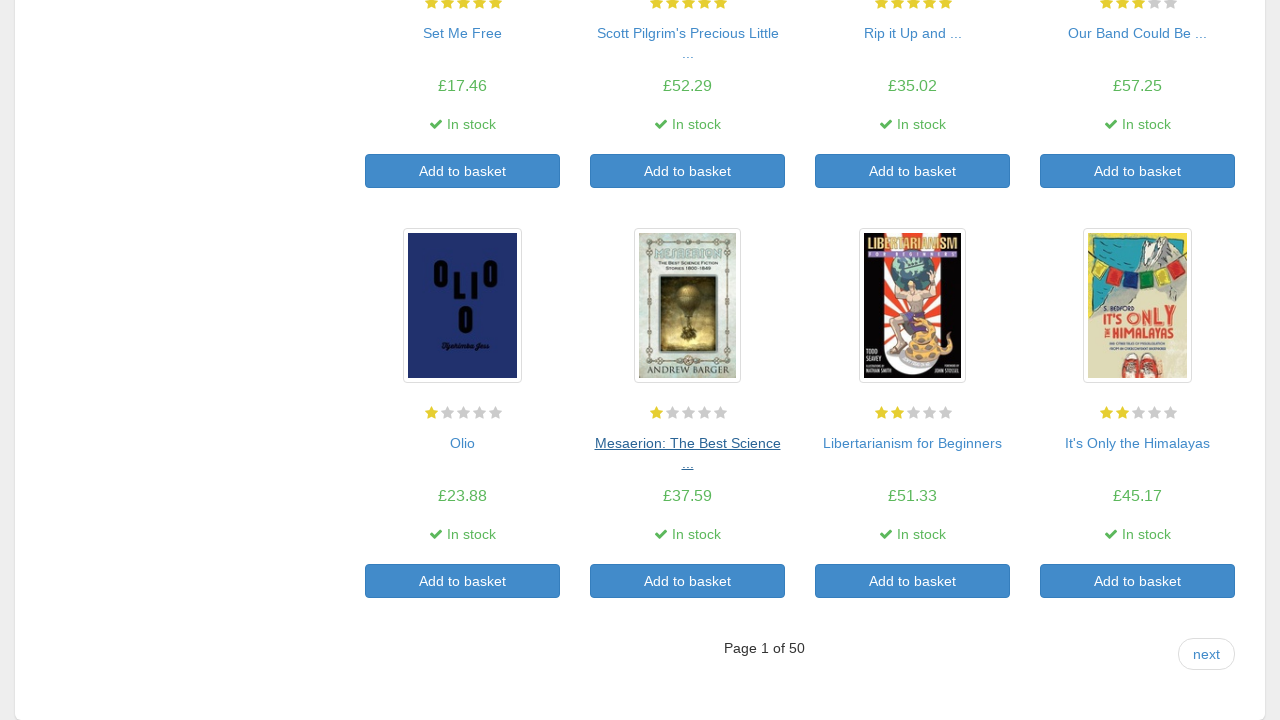

Book listings reloaded on main page
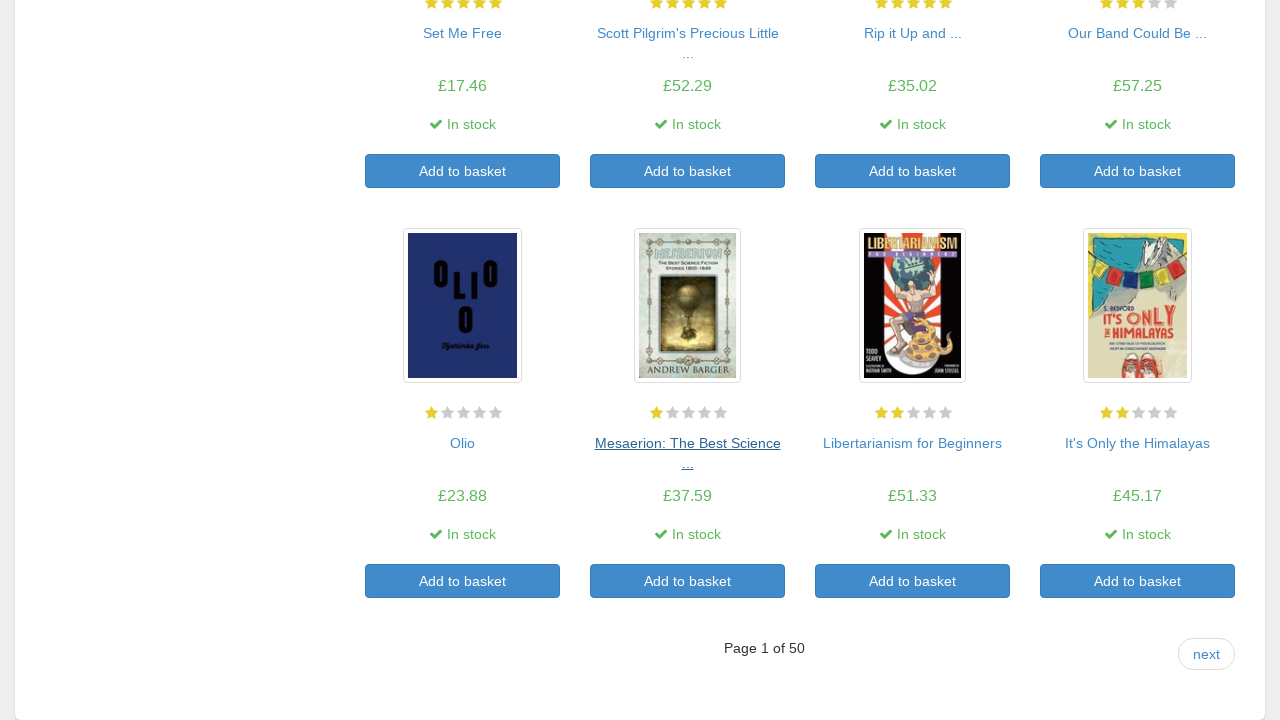

Clicked on book link 19 at (912, 443) on #default > div > div > div > div > section > div:nth-child(2) > ol > li:nth-chil
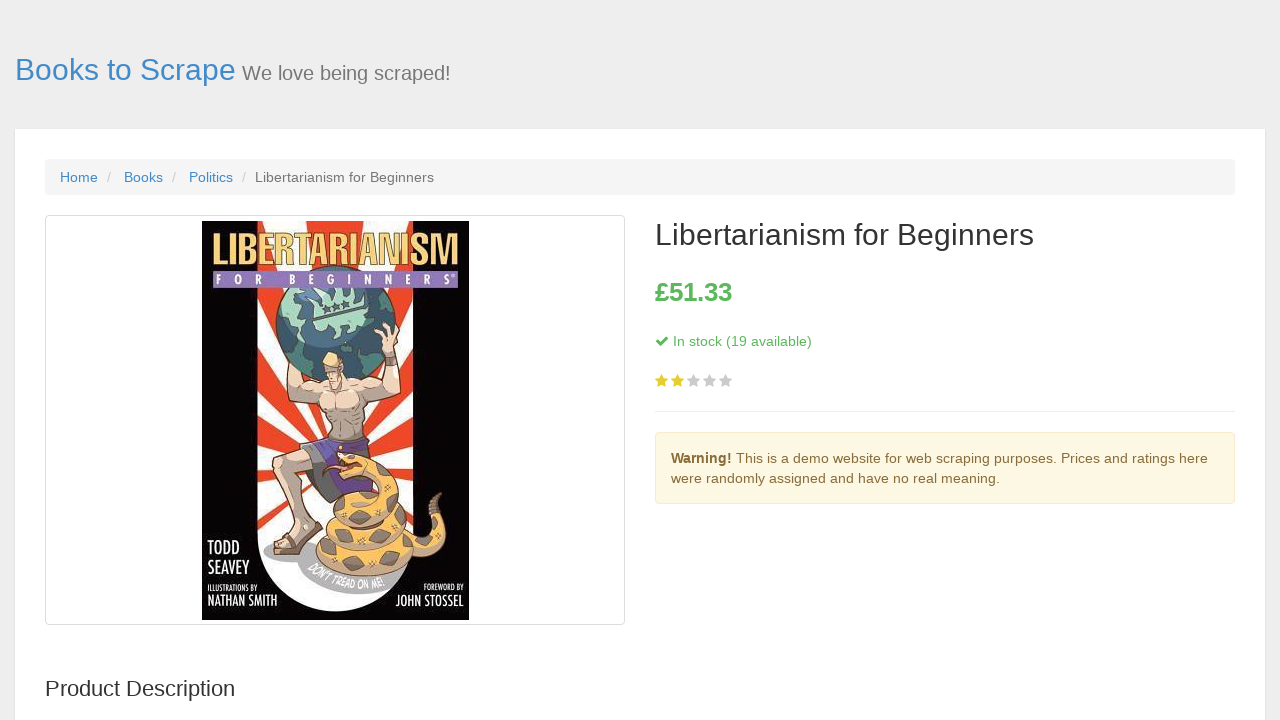

Book detail page 19 loaded
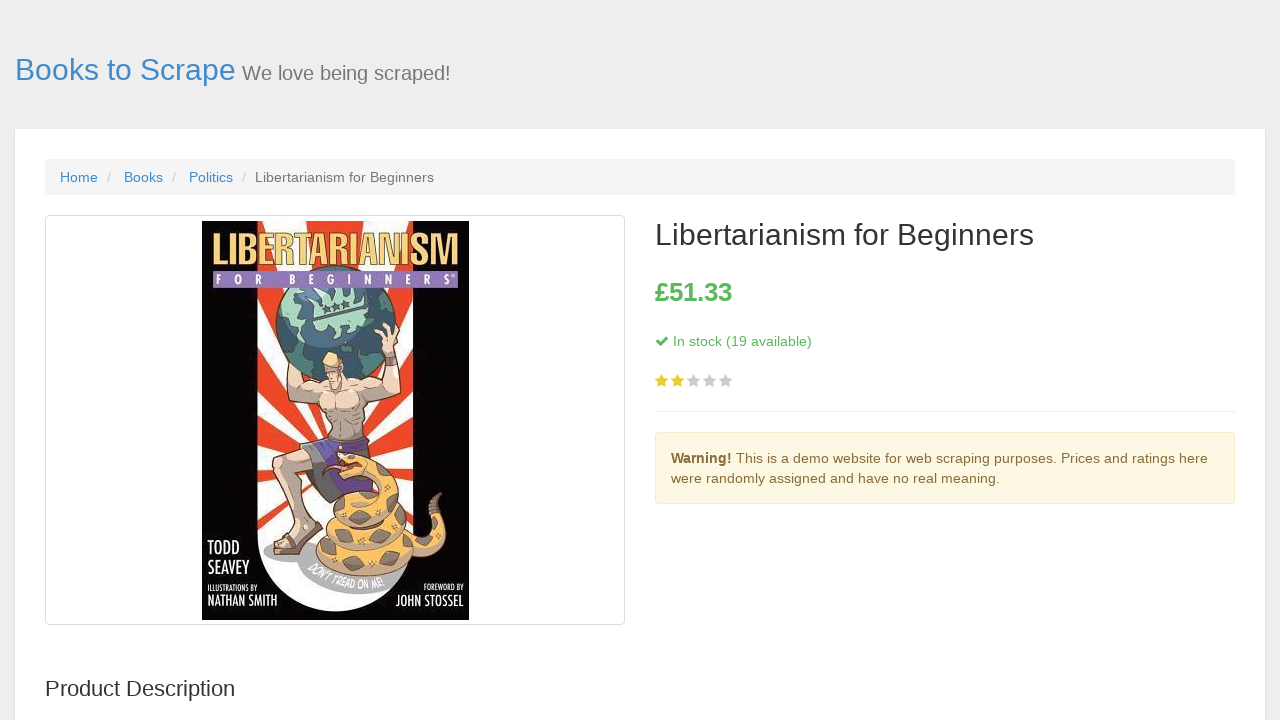

Navigated back to main page from book 19
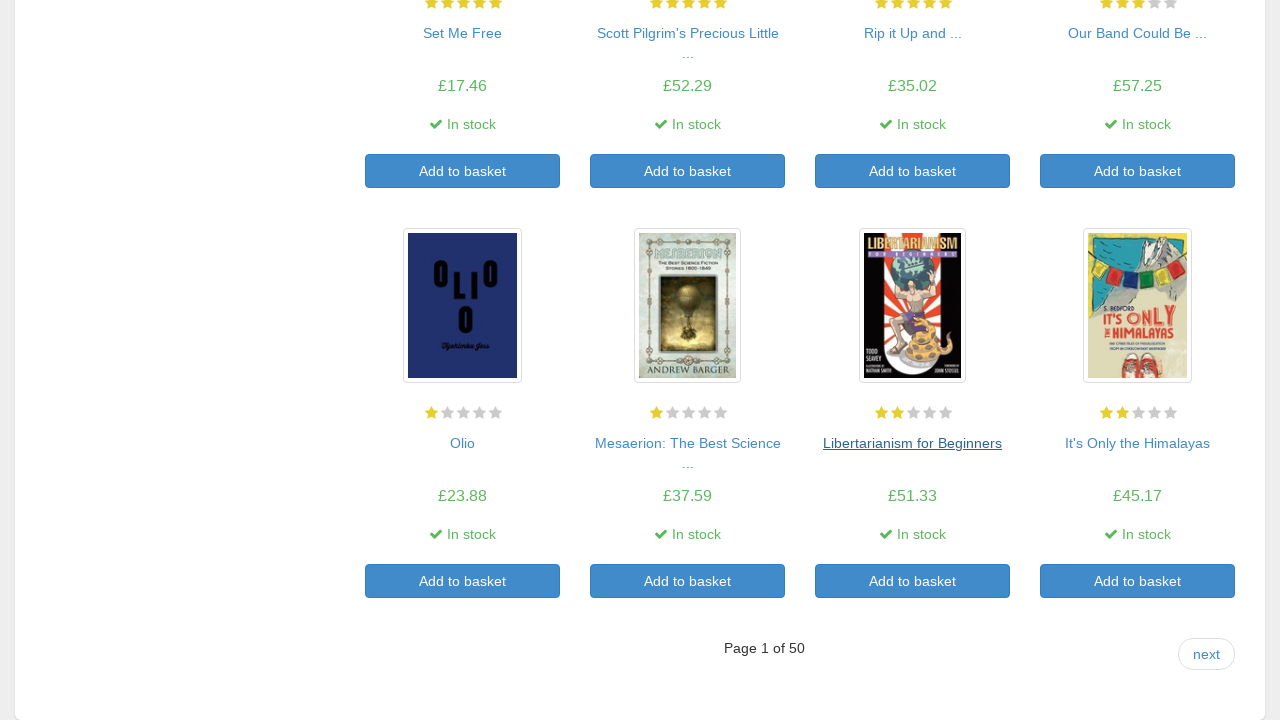

Book listings reloaded on main page
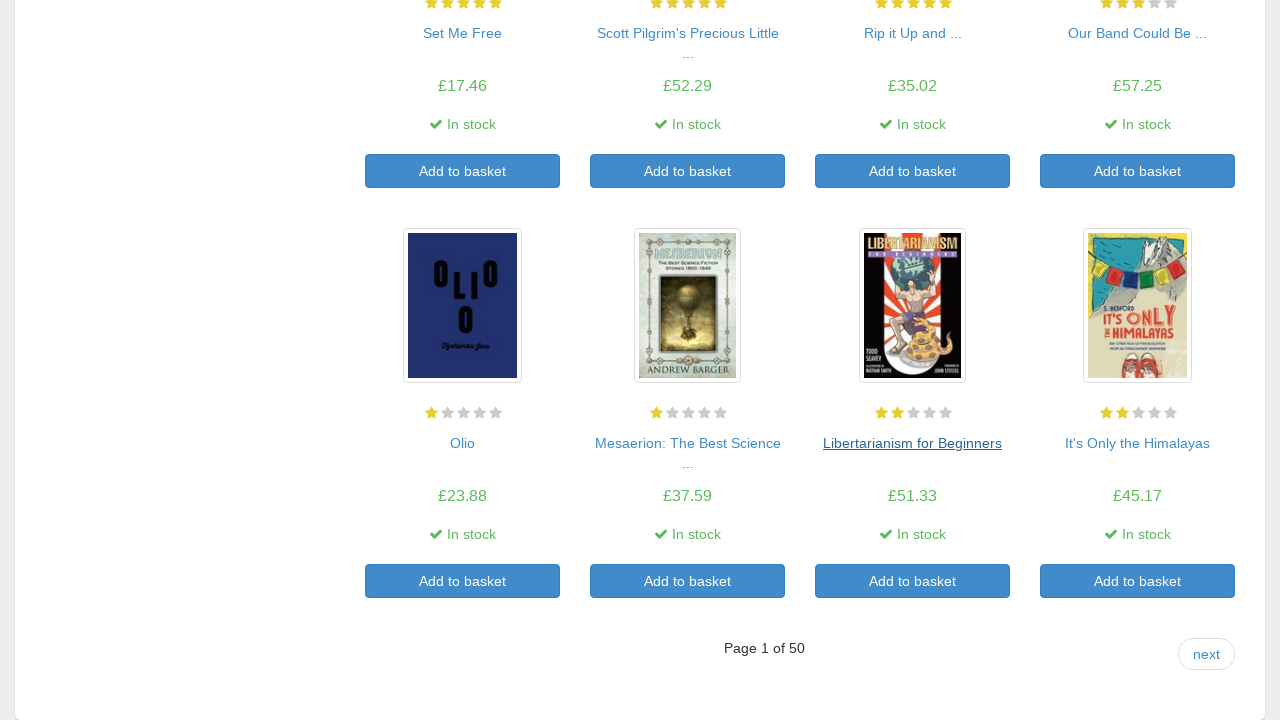

Clicked on book link 20 at (1138, 443) on #default > div > div > div > div > section > div:nth-child(2) > ol > li:nth-chil
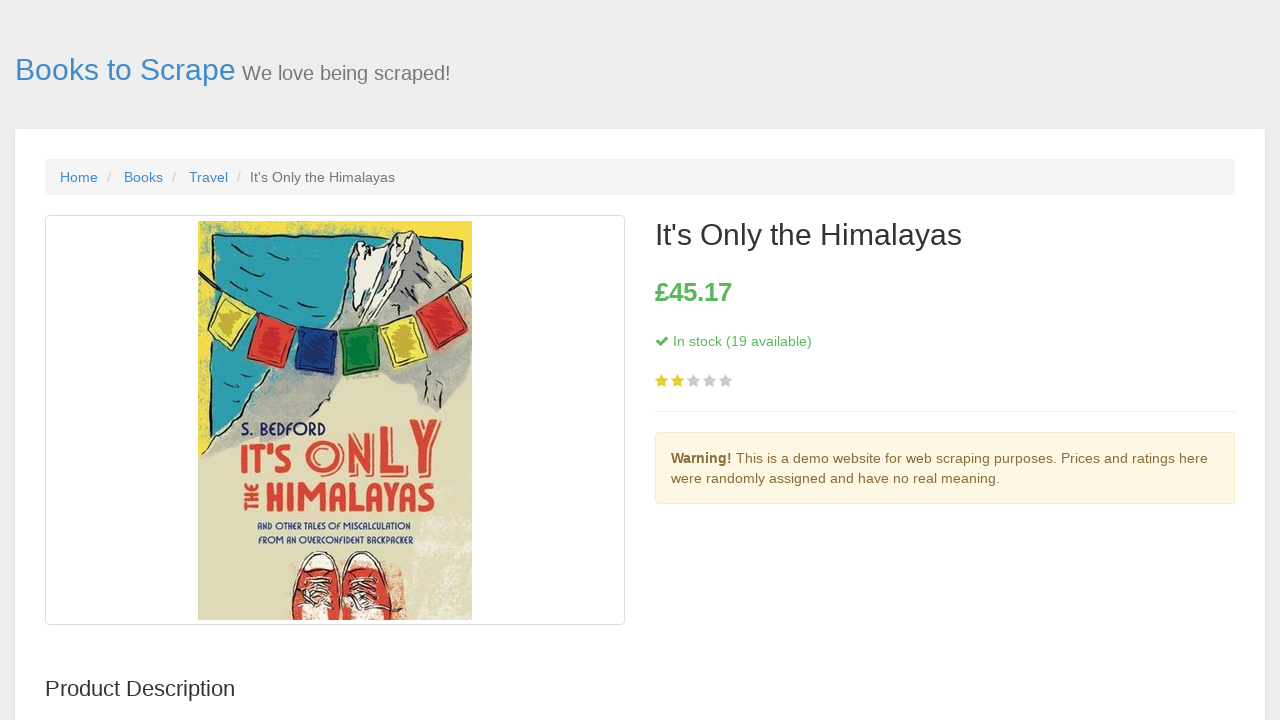

Book detail page 20 loaded
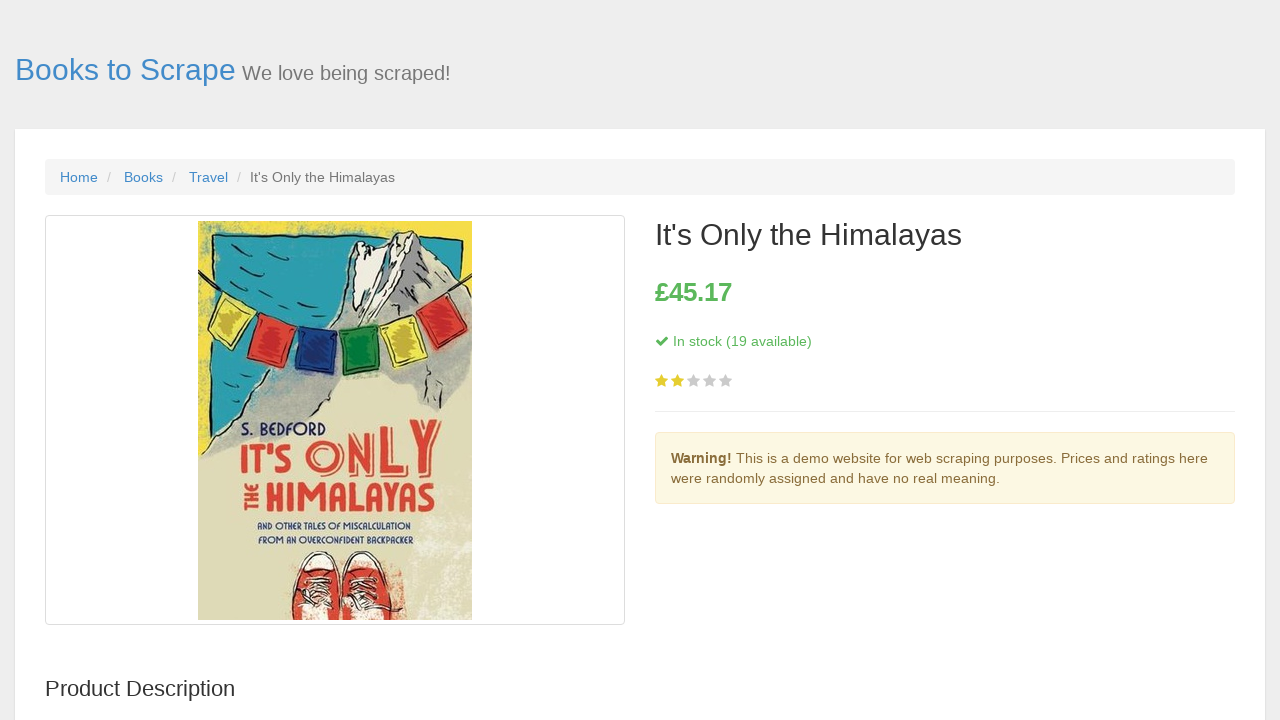

Navigated back to main page from book 20
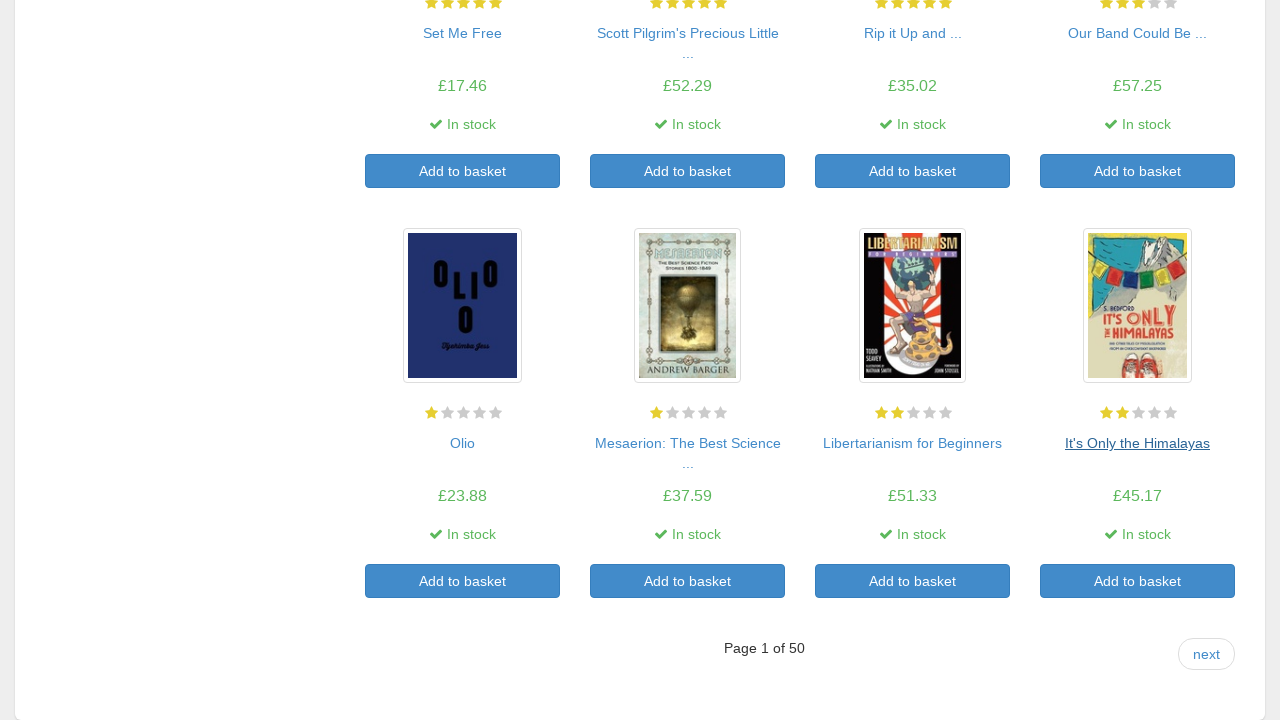

Book listings reloaded on main page
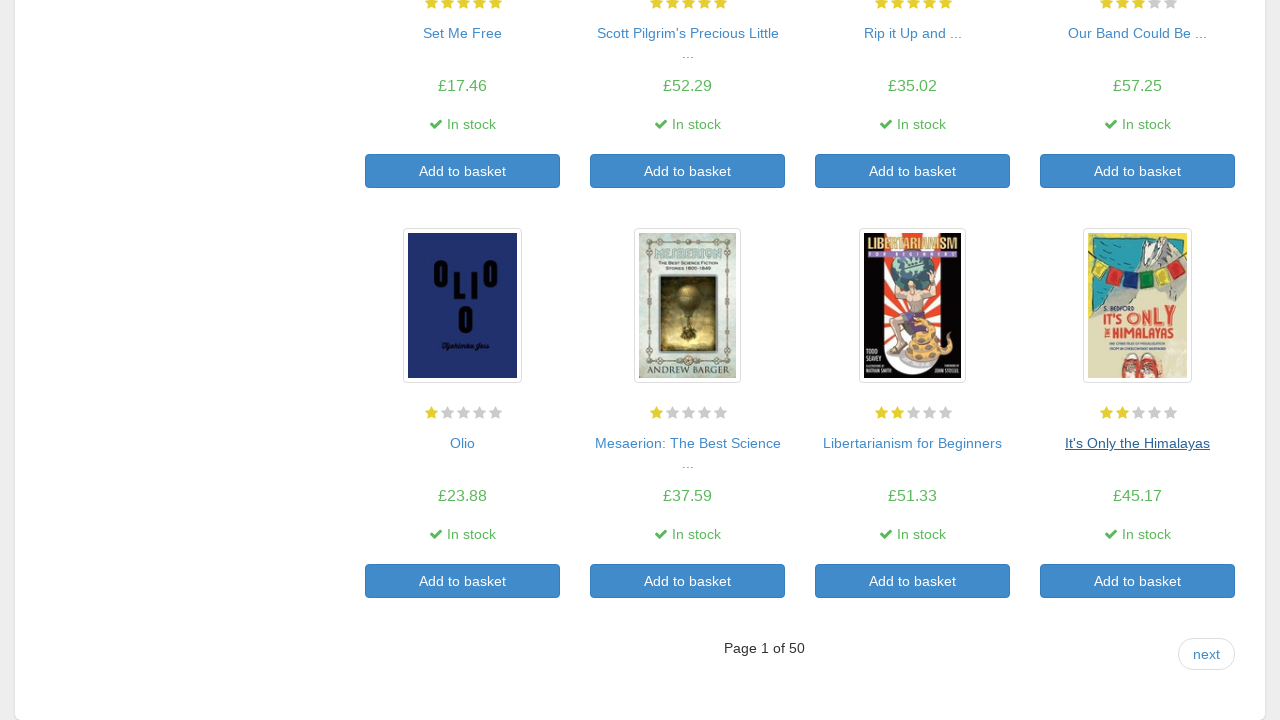

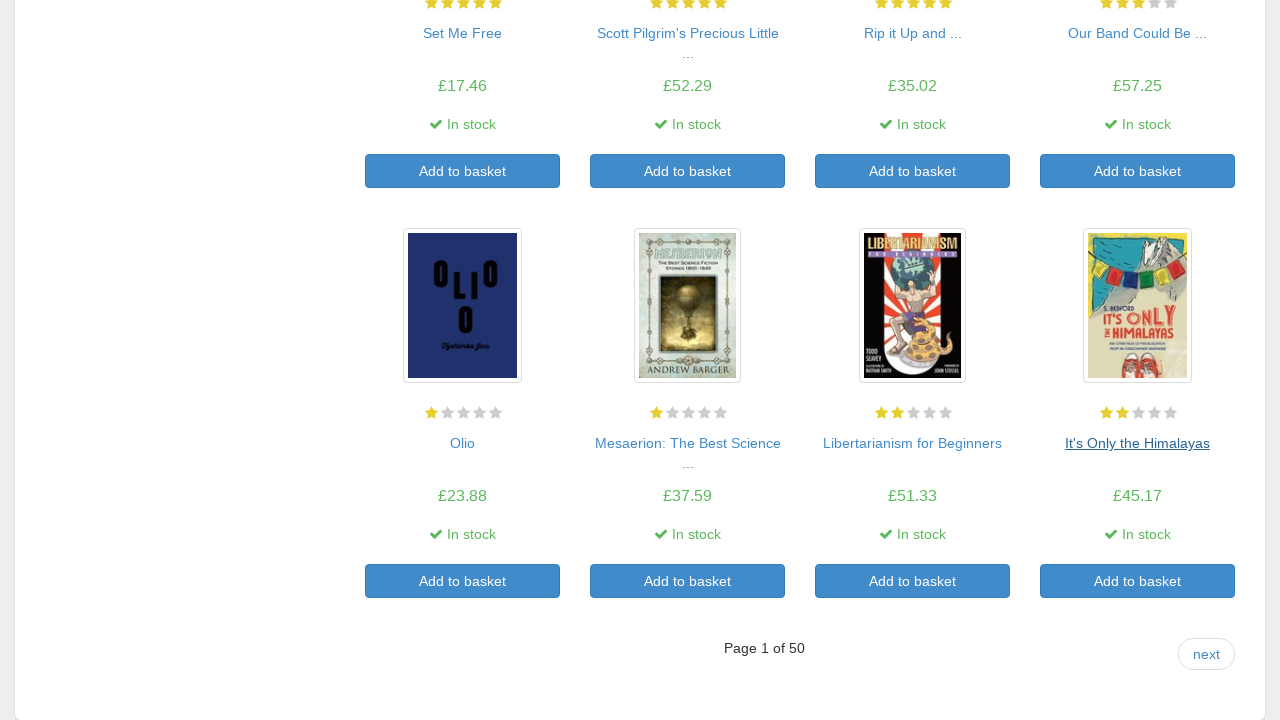